Tests dropdown selection functionality on a registration form by selecting different options using various methods (by text, index, and value)

Starting URL: https://demo.automationtesting.in/Register.html

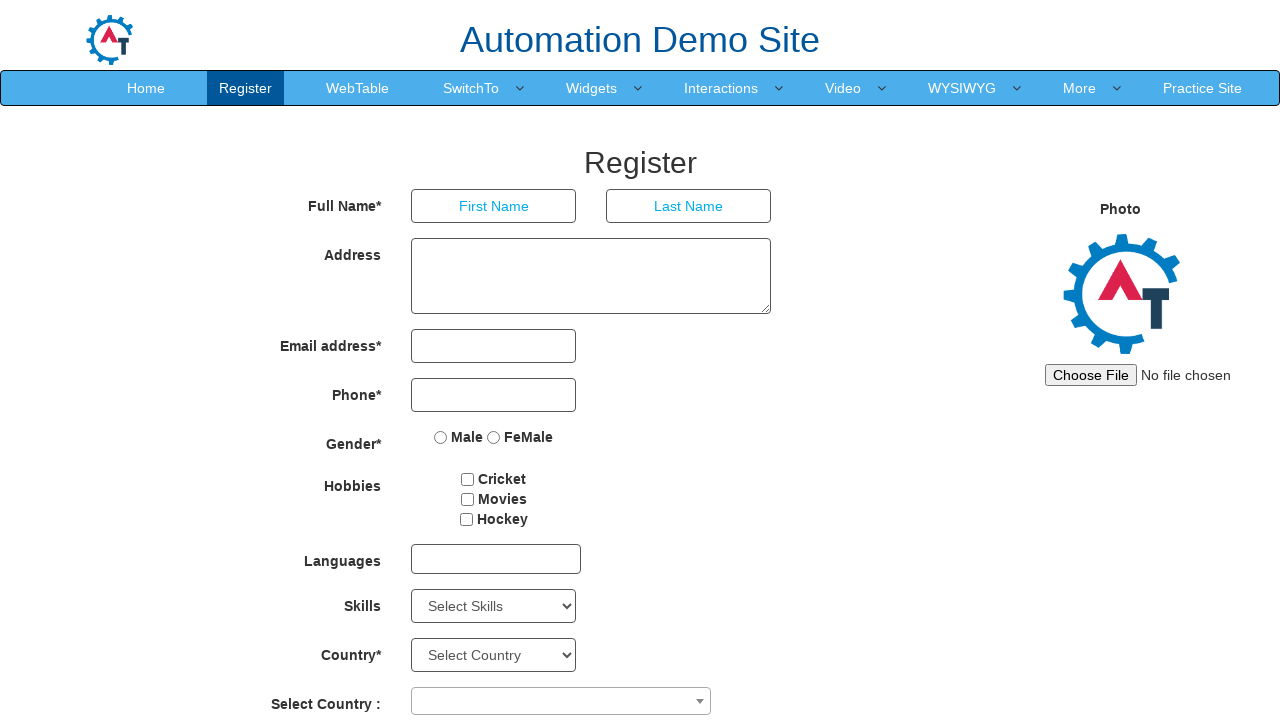

Located the Skills dropdown element
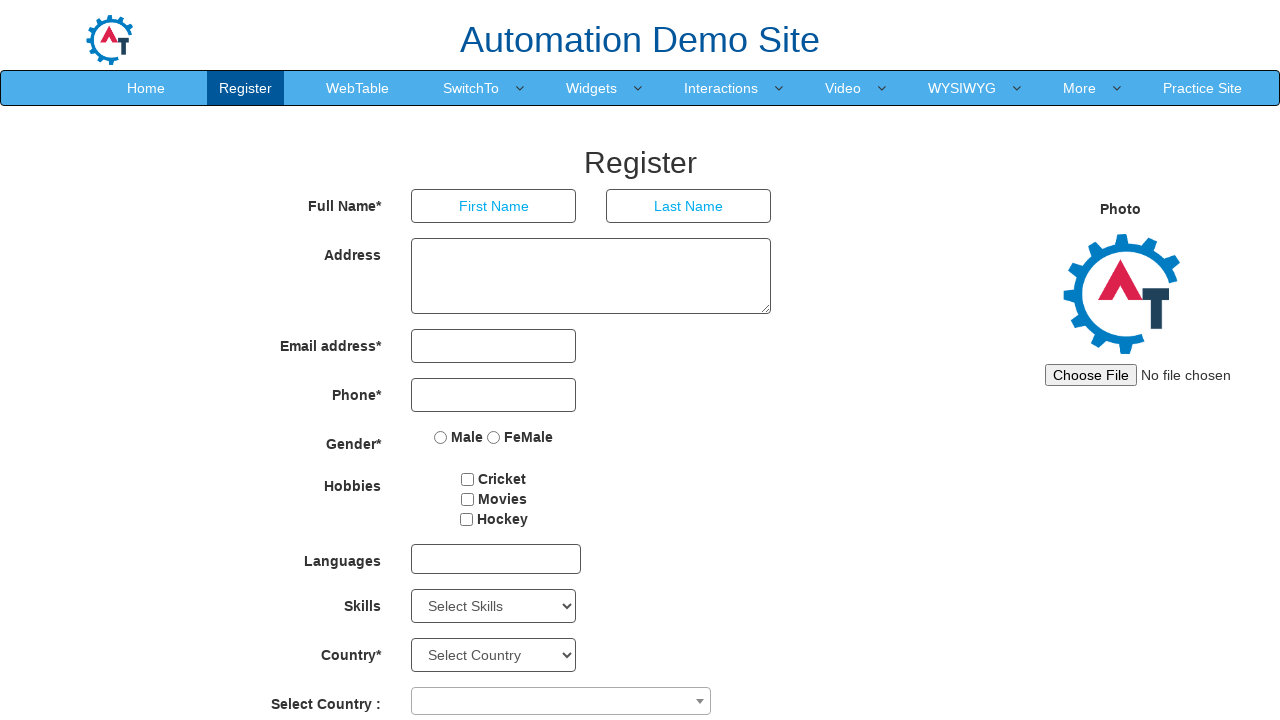

Retrieved default selected option: Select Skills
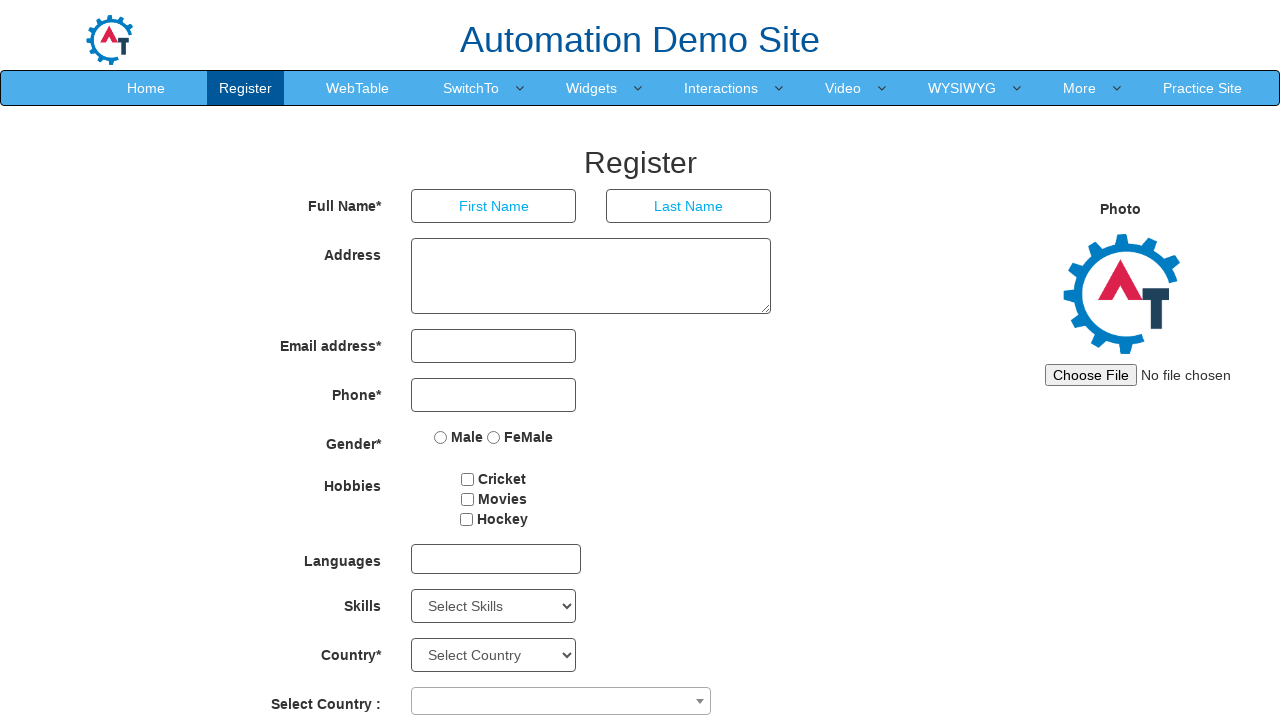

Selected 'APIs' option by visible text on #Skills
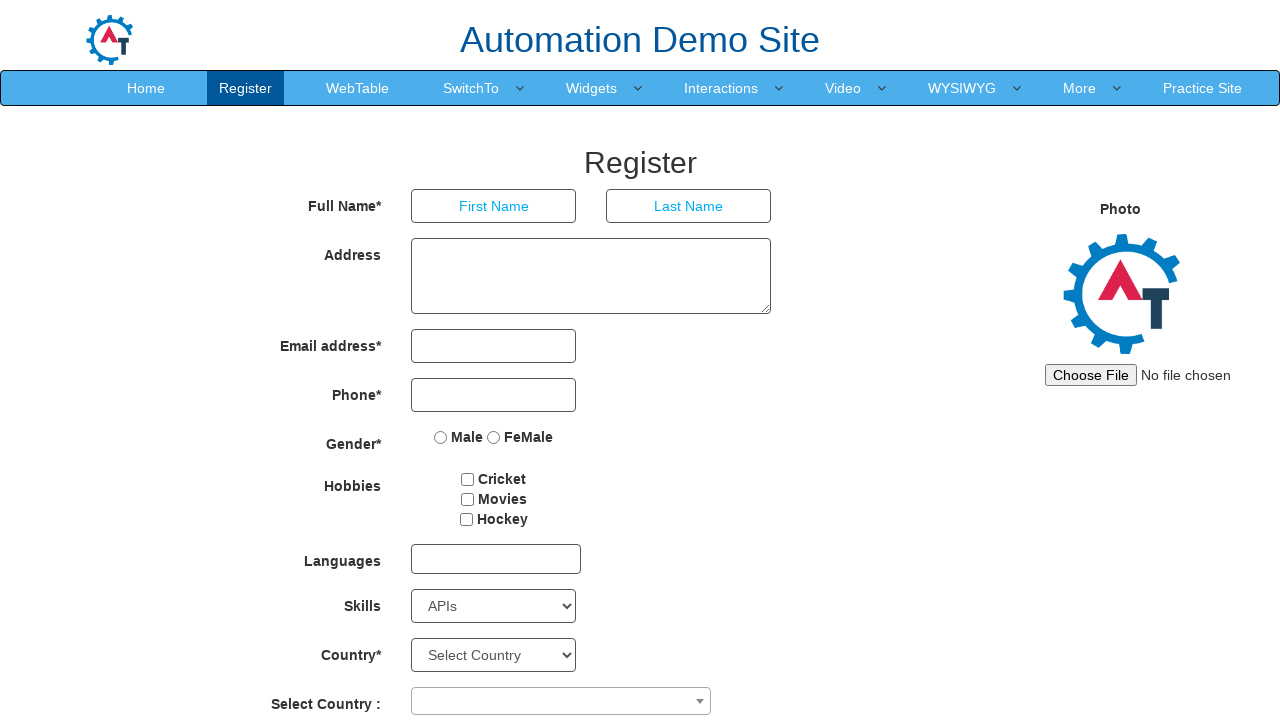

Waited 1000ms before next selection
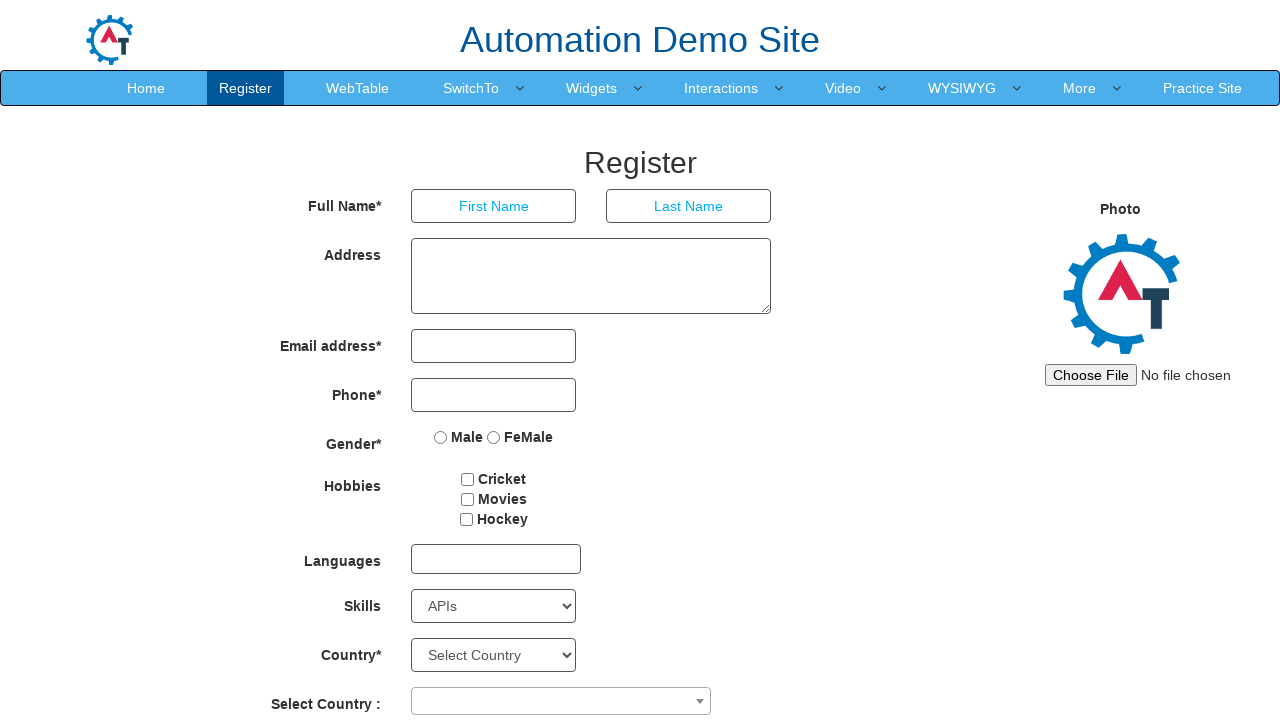

Selected option at index 2 from Skills dropdown on #Skills
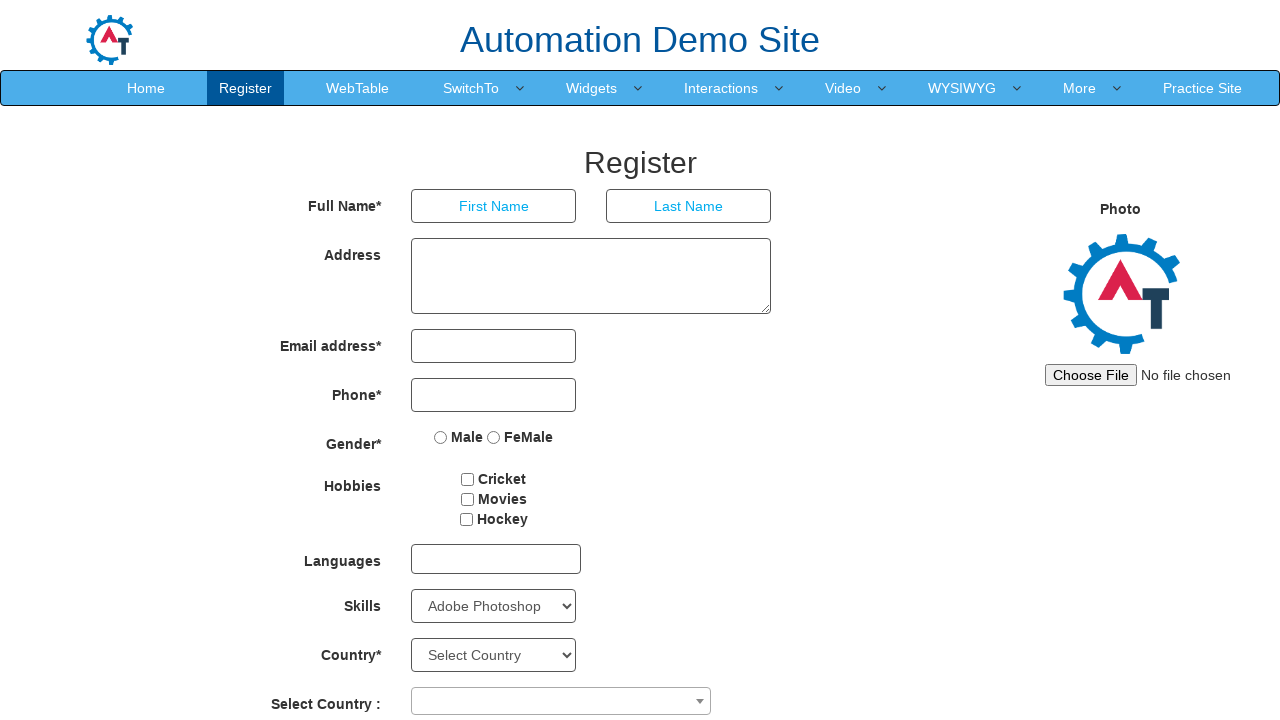

Waited 1000ms before next selection
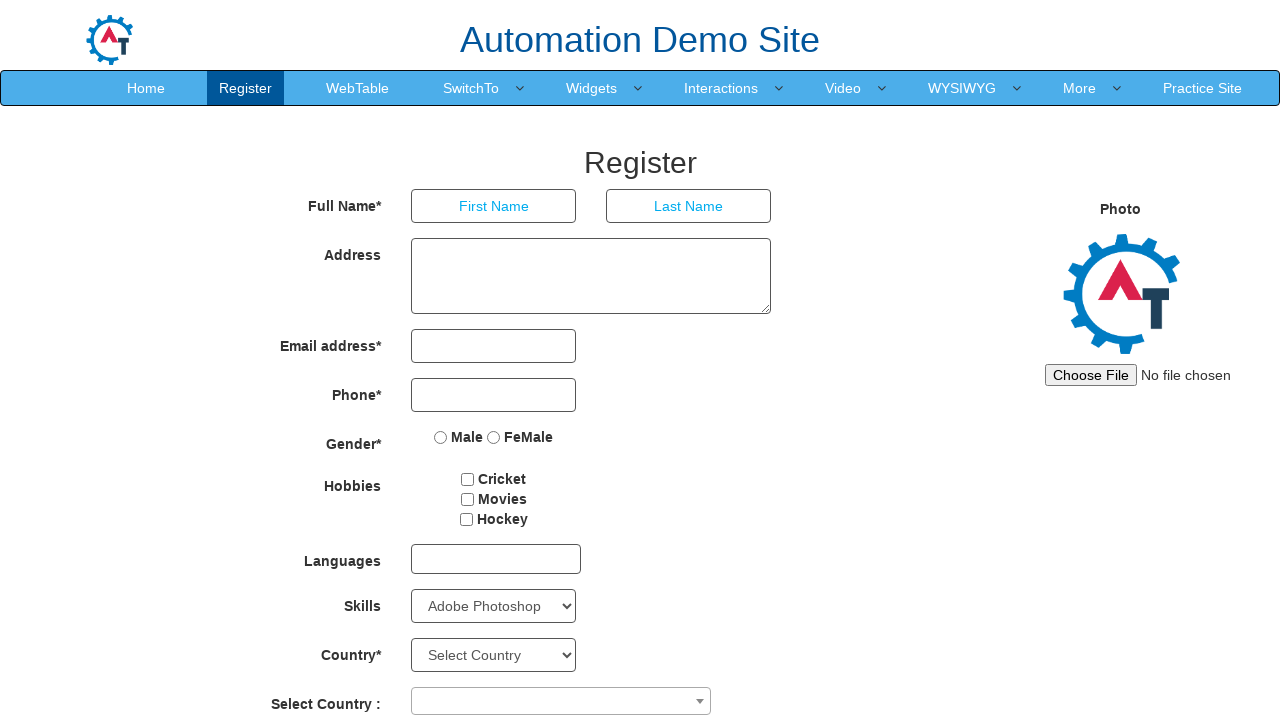

Selected 'AutoCAD' option by value on #Skills
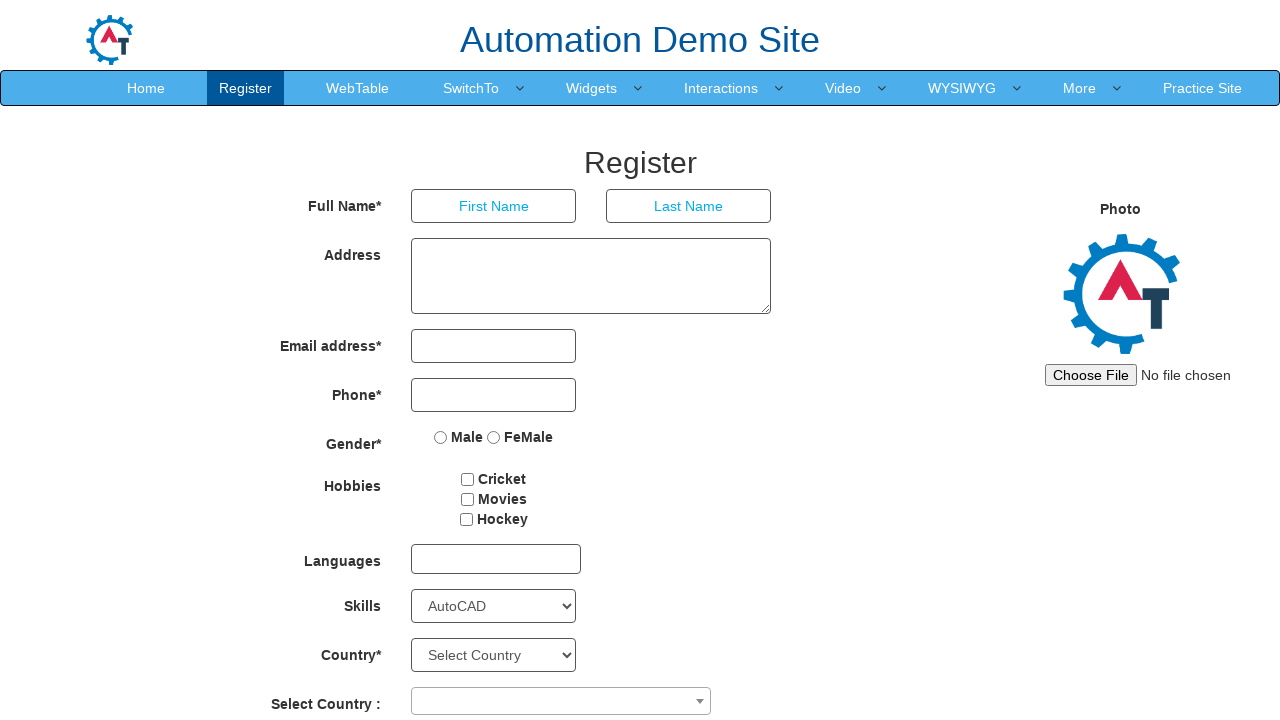

Retrieved all dropdown options: 78 total options
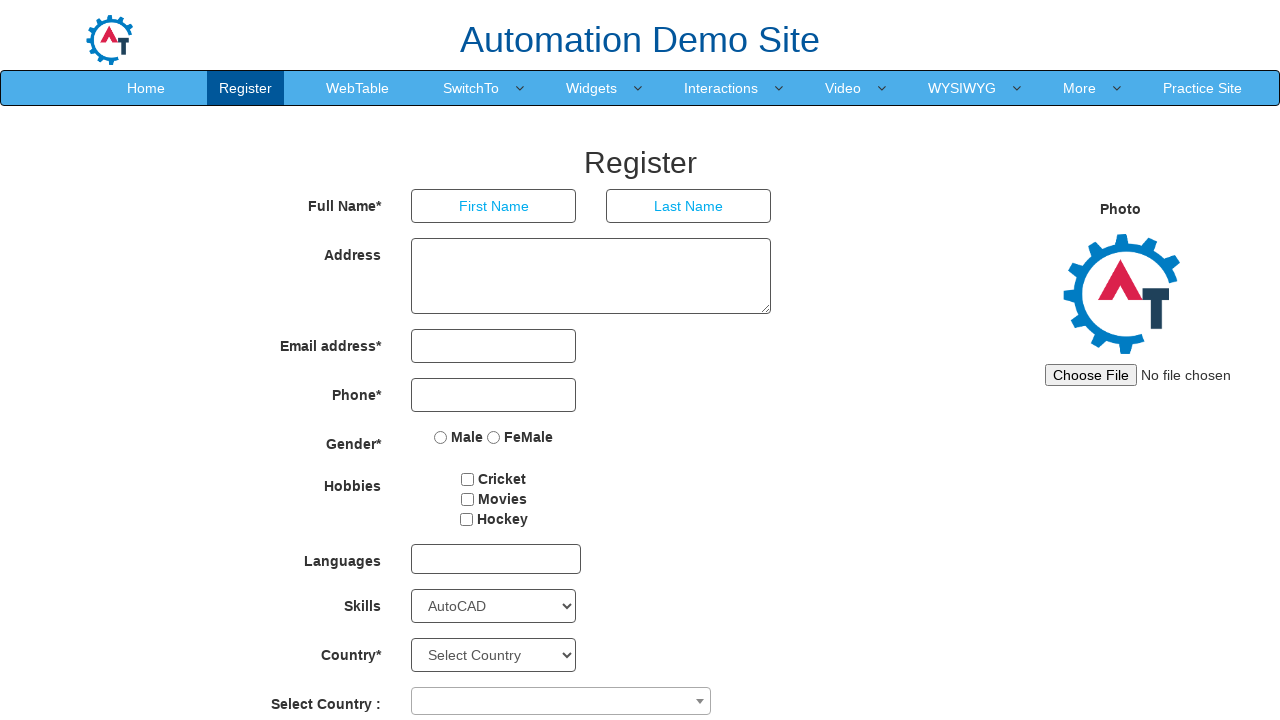

Listed option 0: Select Skills
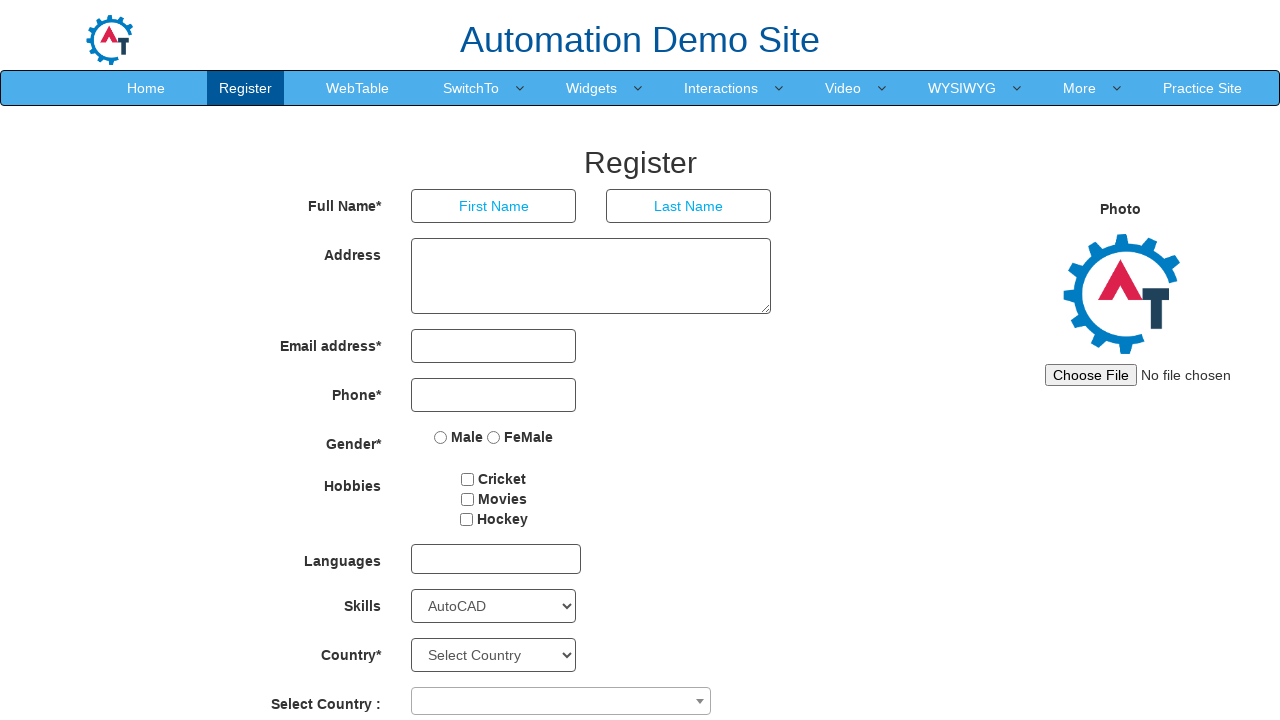

Listed option 1: Adobe InDesign
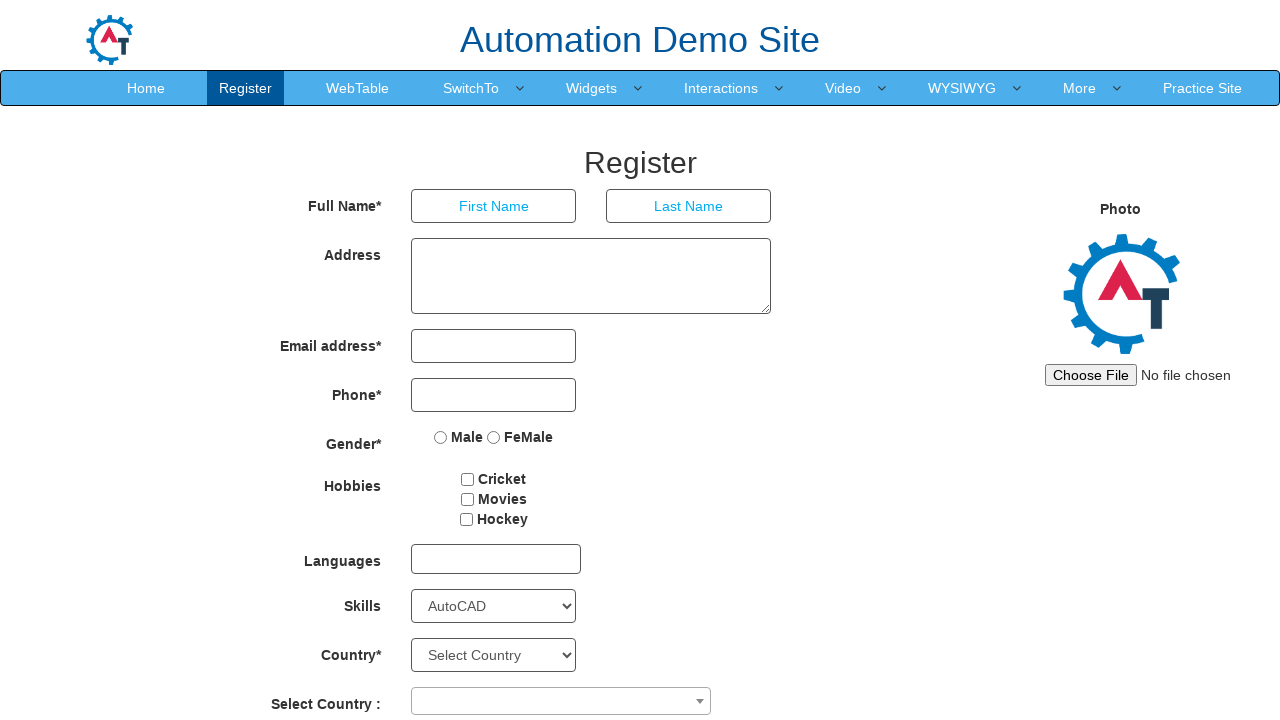

Listed option 2: Adobe Photoshop
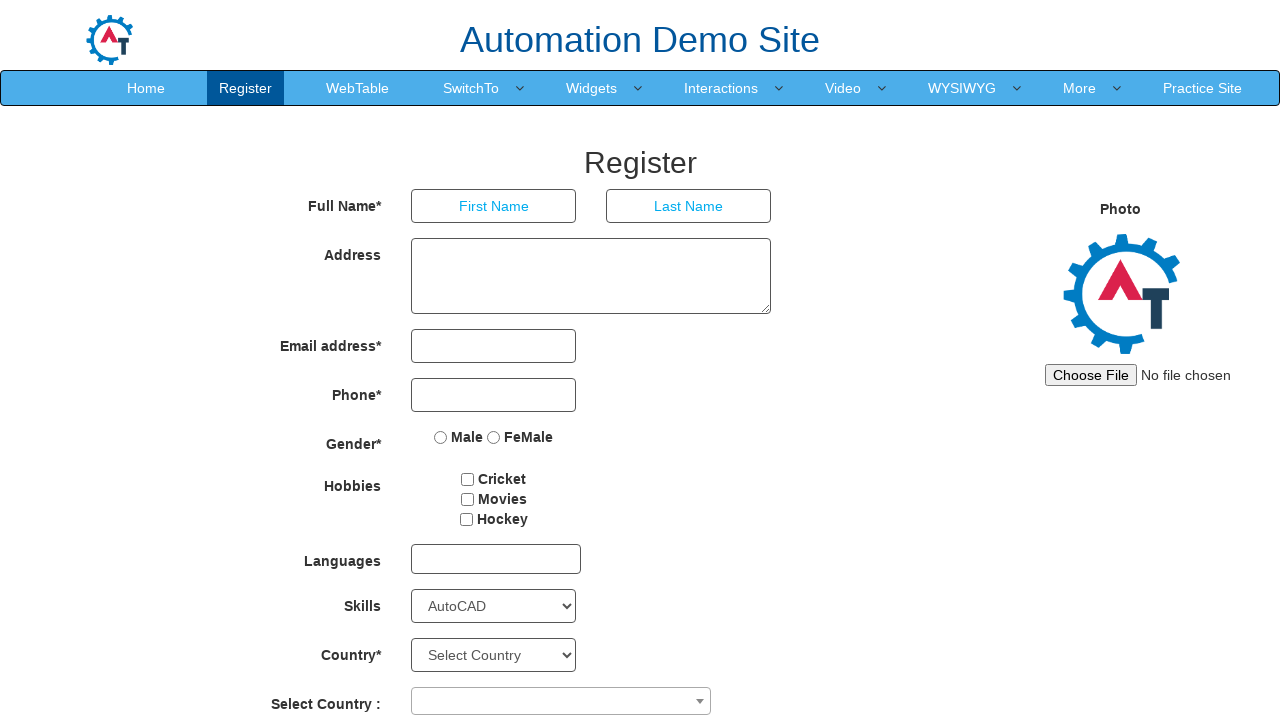

Listed option 3: Analytics
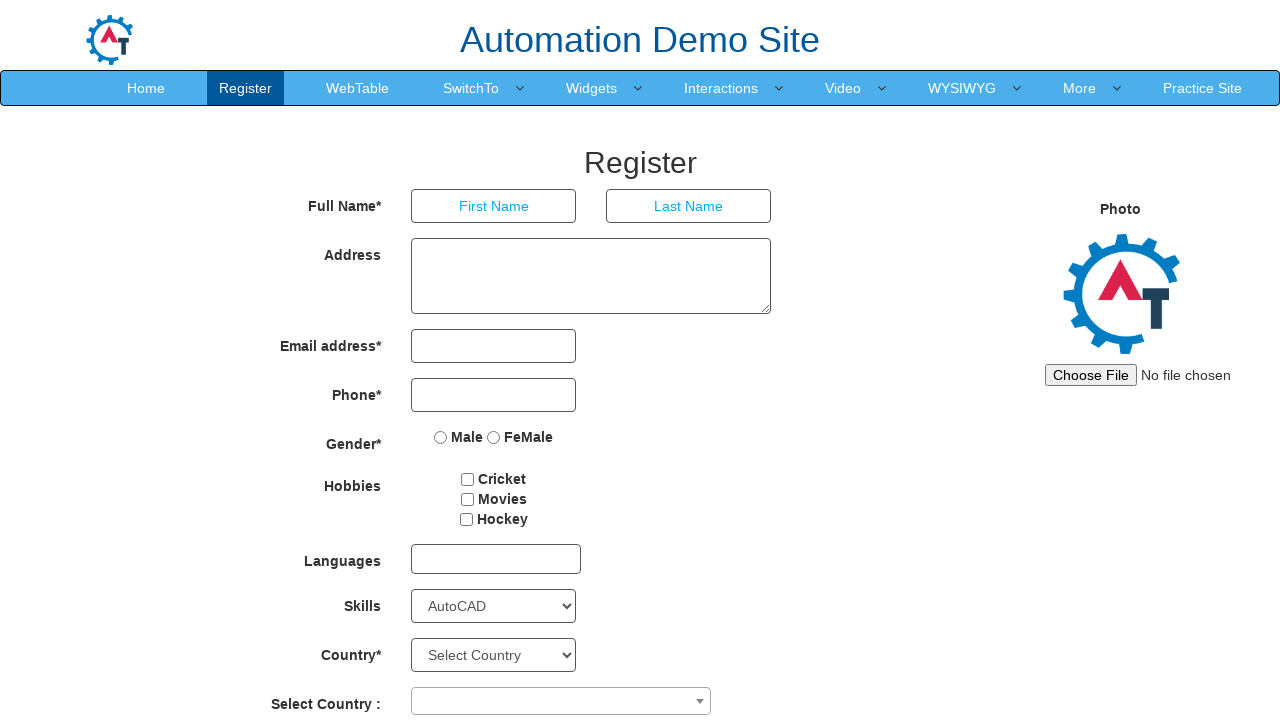

Listed option 4: Android
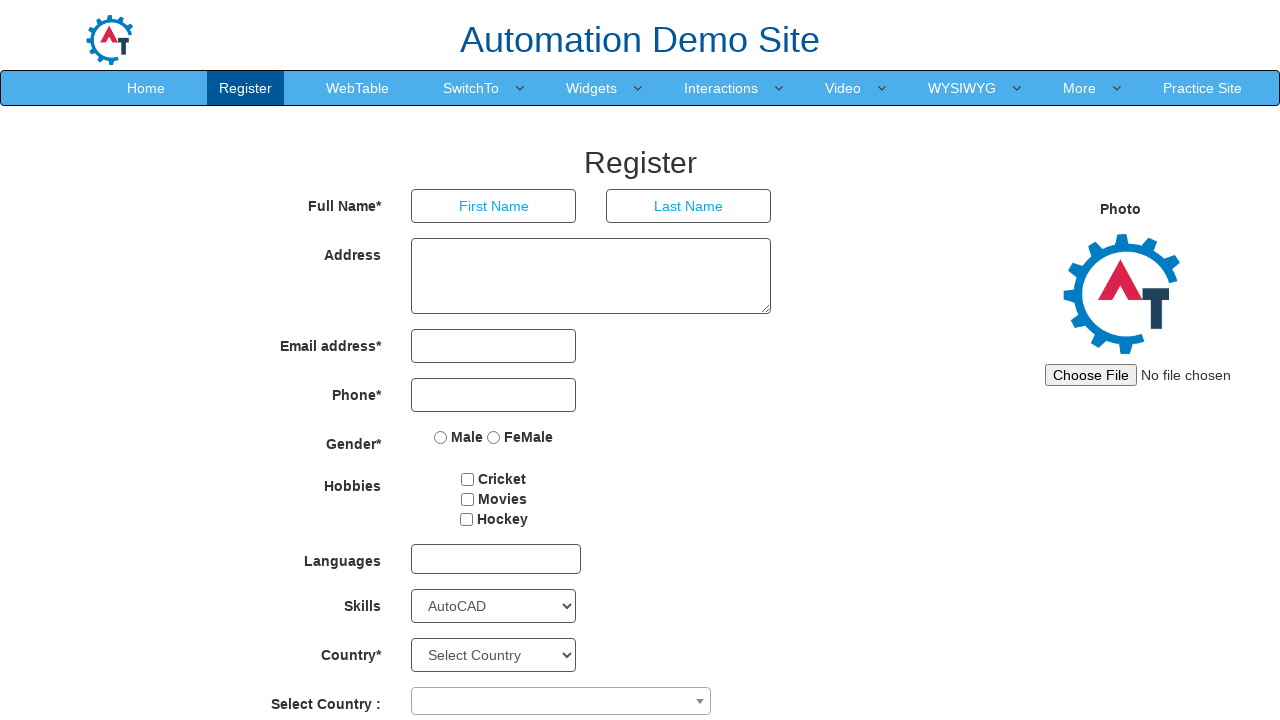

Listed option 5: APIs
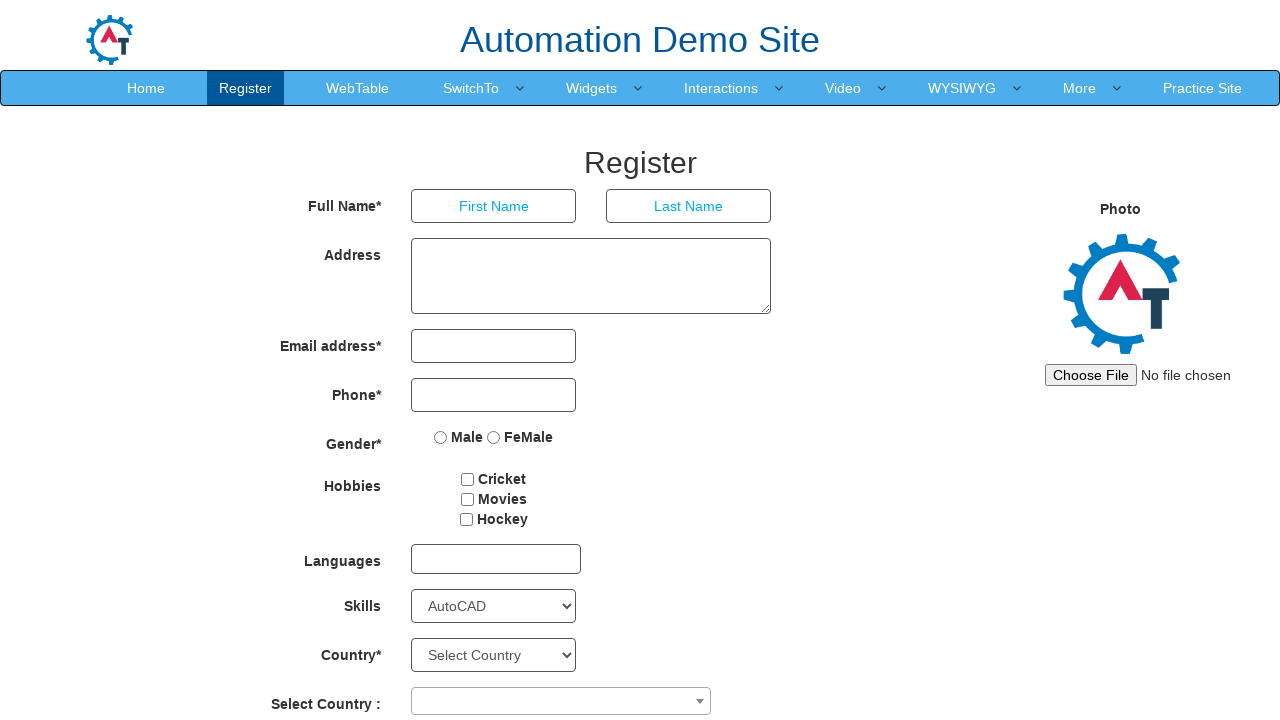

Listed option 6: Art Design
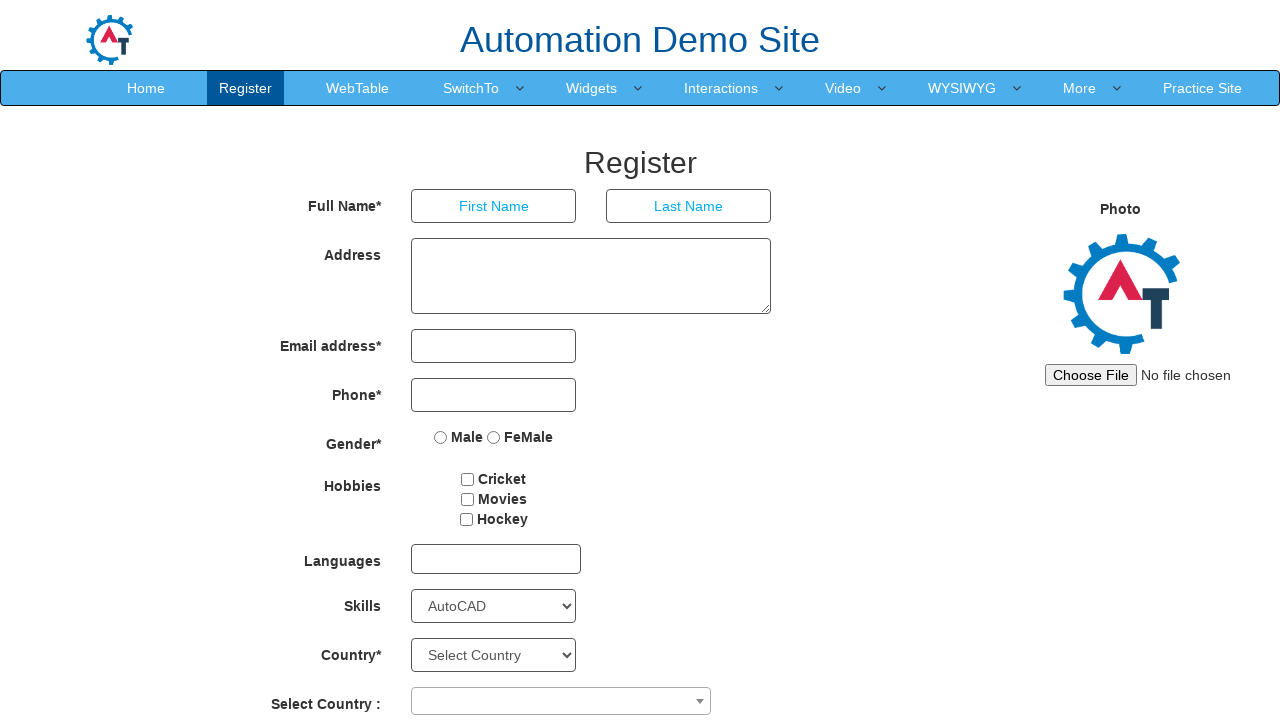

Listed option 7: AutoCAD
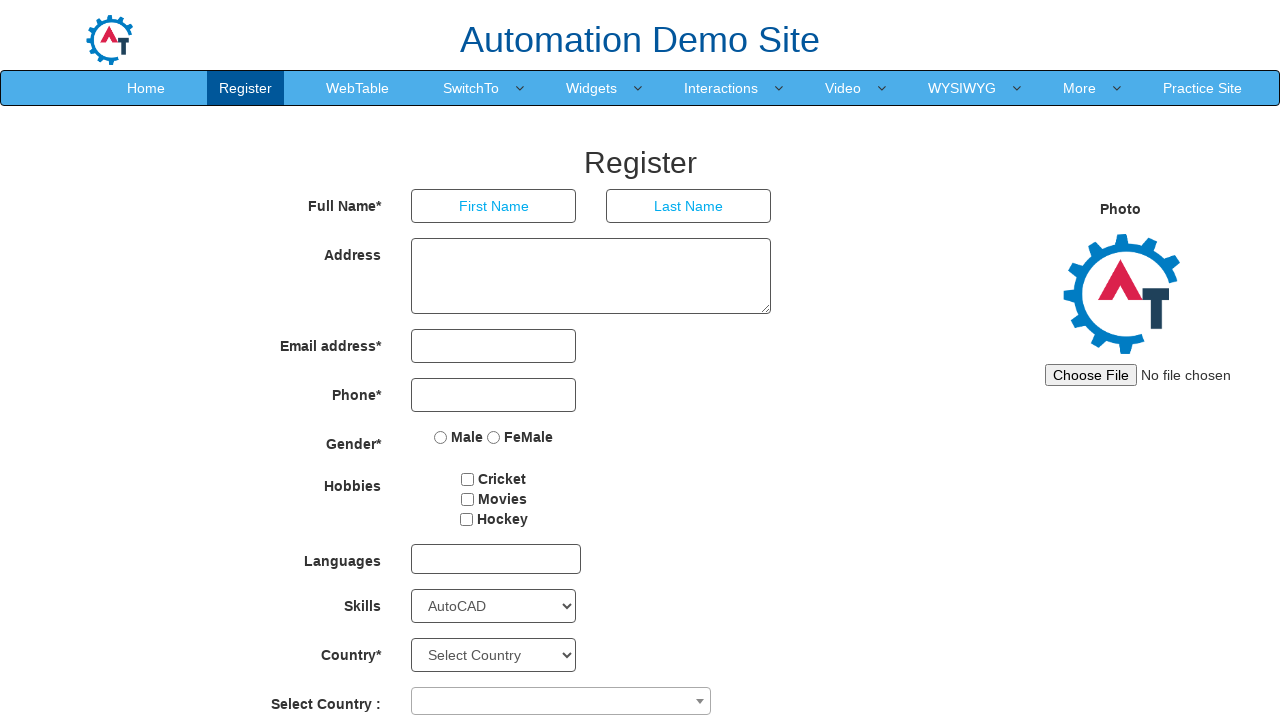

Listed option 8: Backup Management
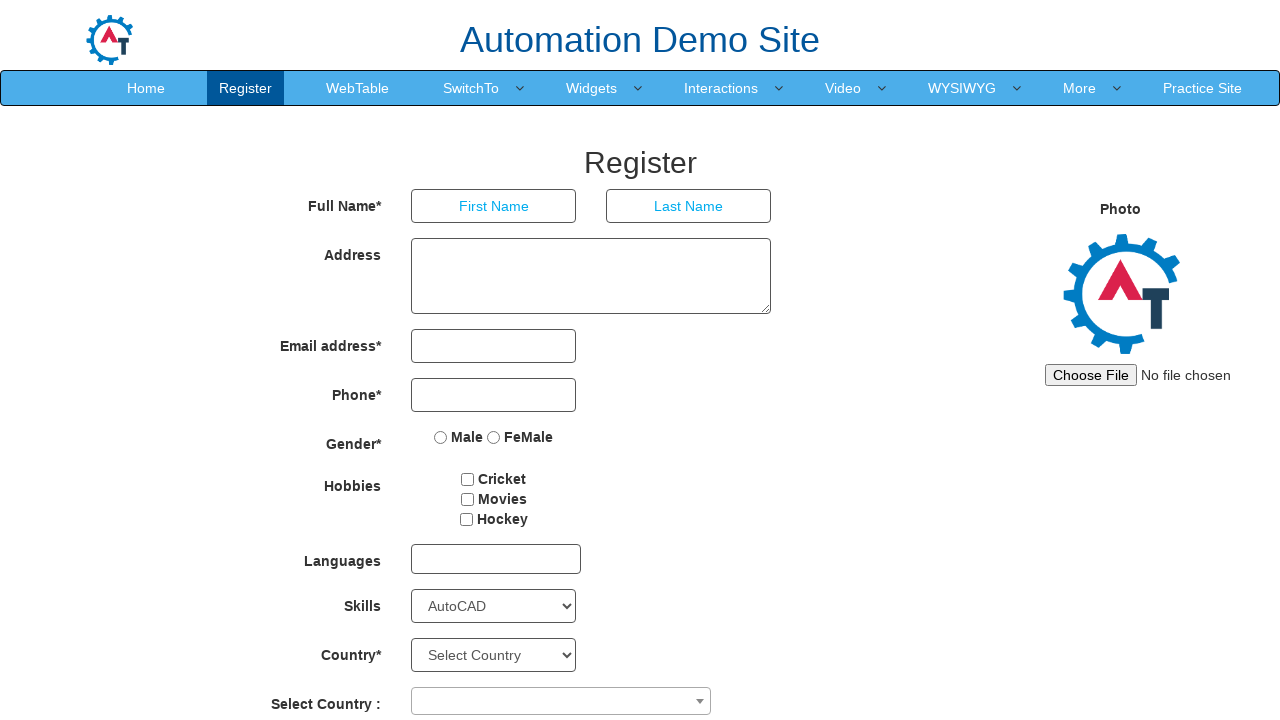

Listed option 9: C
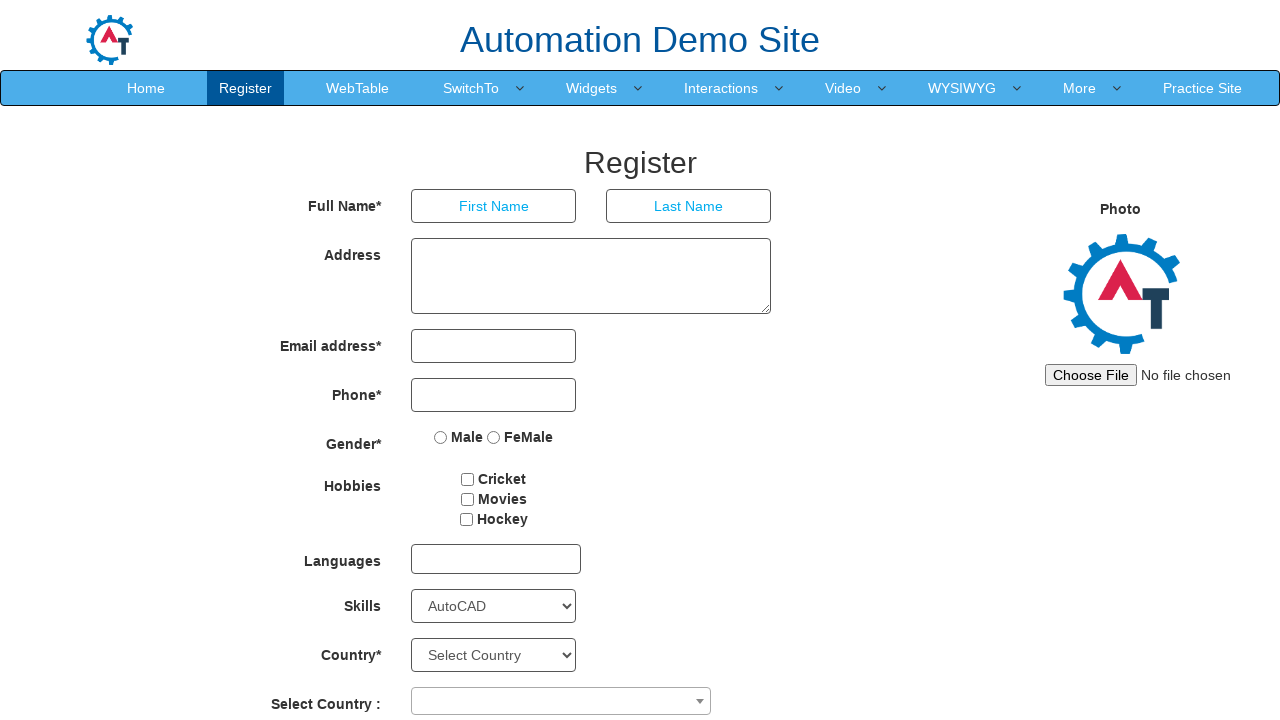

Listed option 10: C++
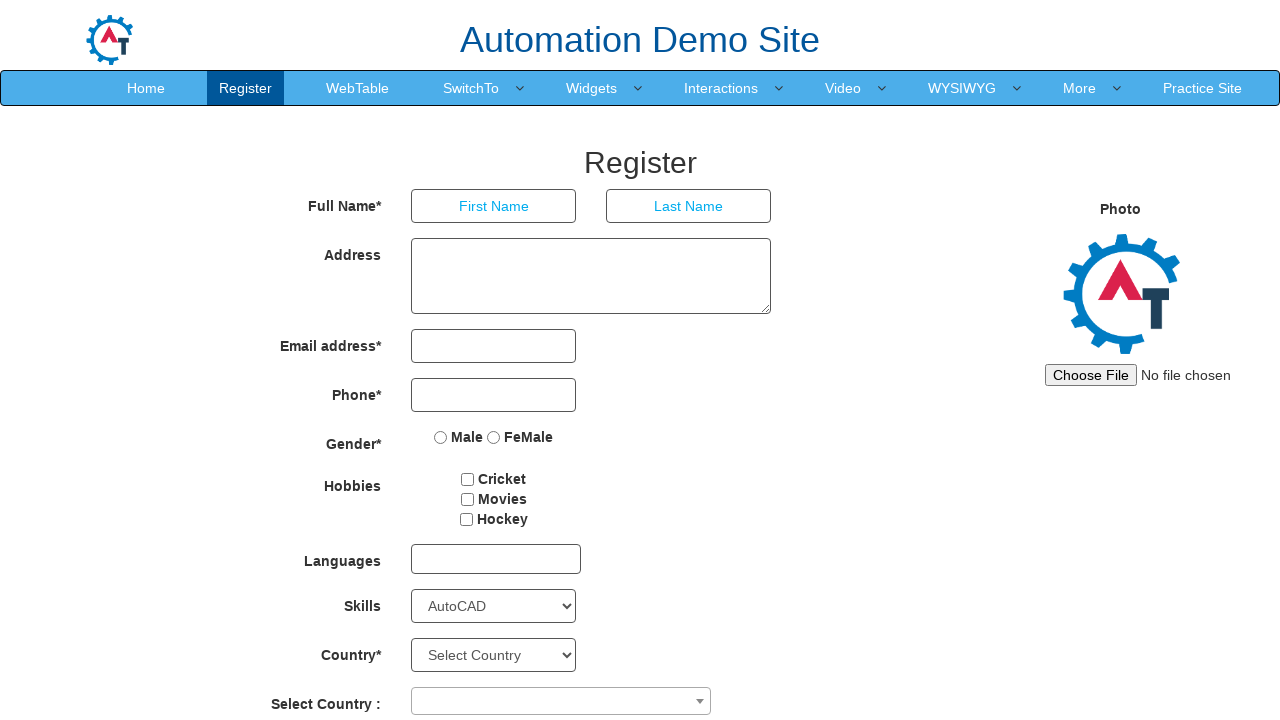

Listed option 11: Certifications
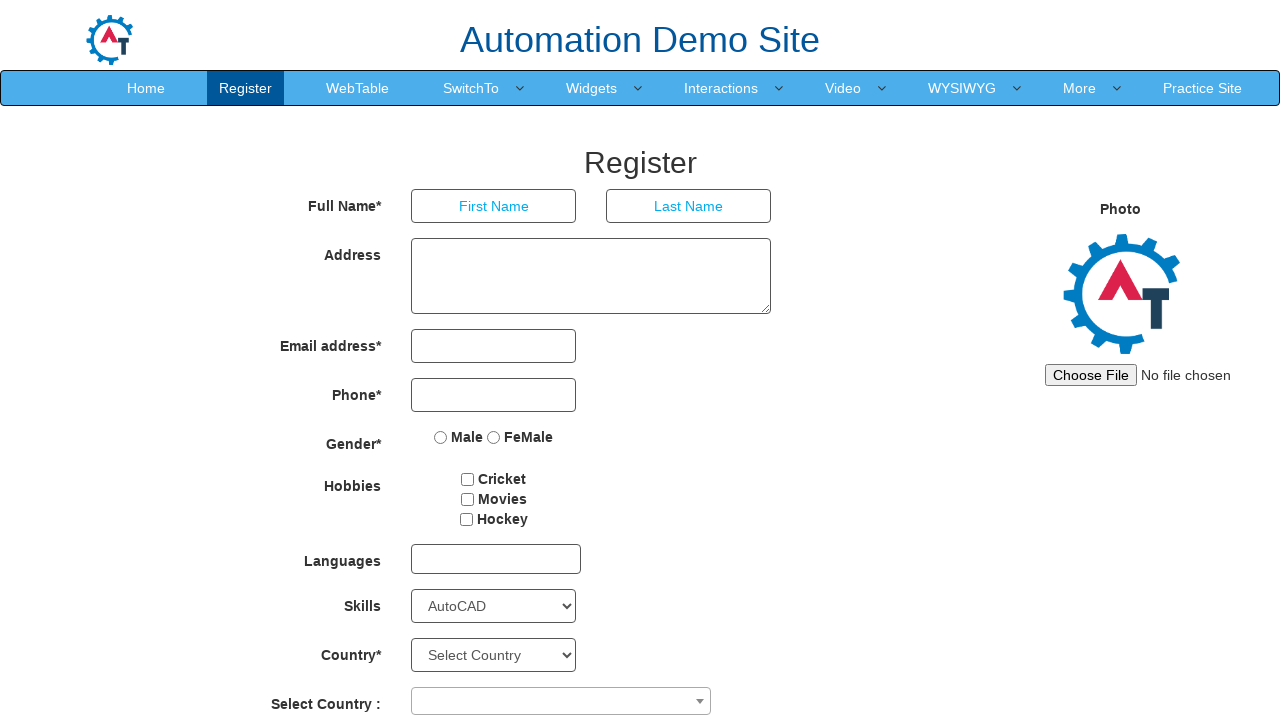

Listed option 12: Client Server
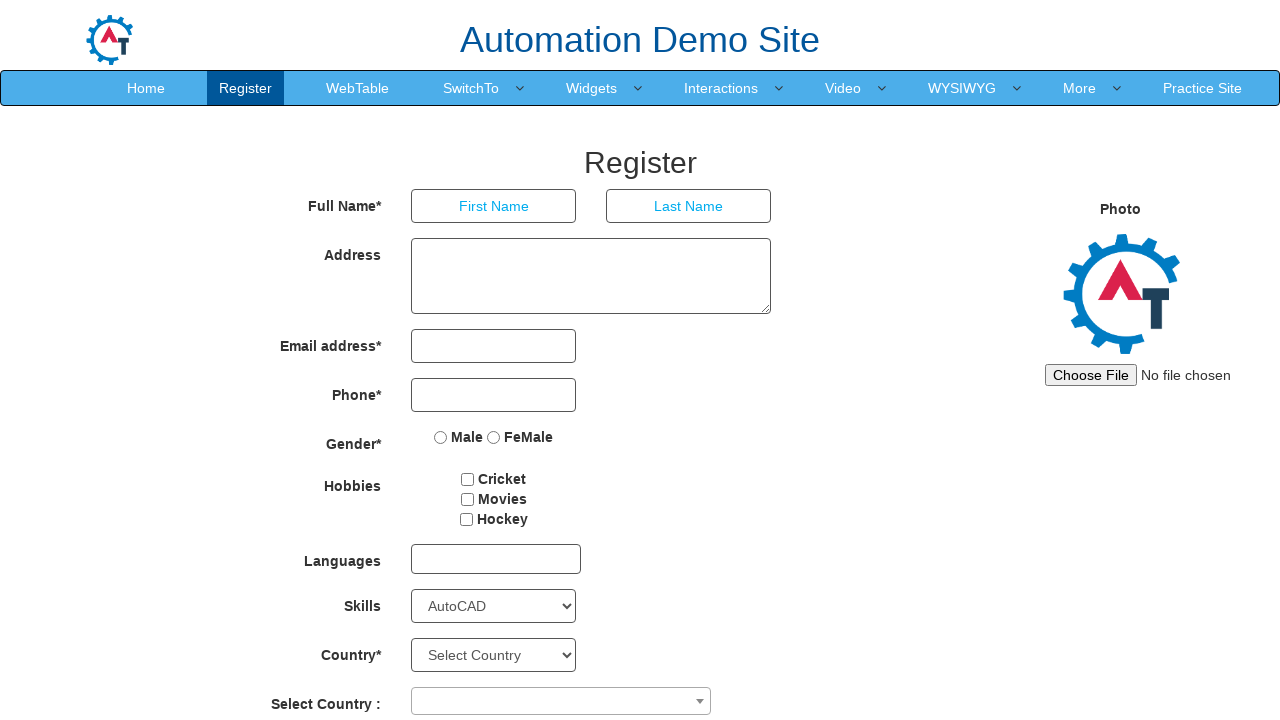

Listed option 13: Client Support
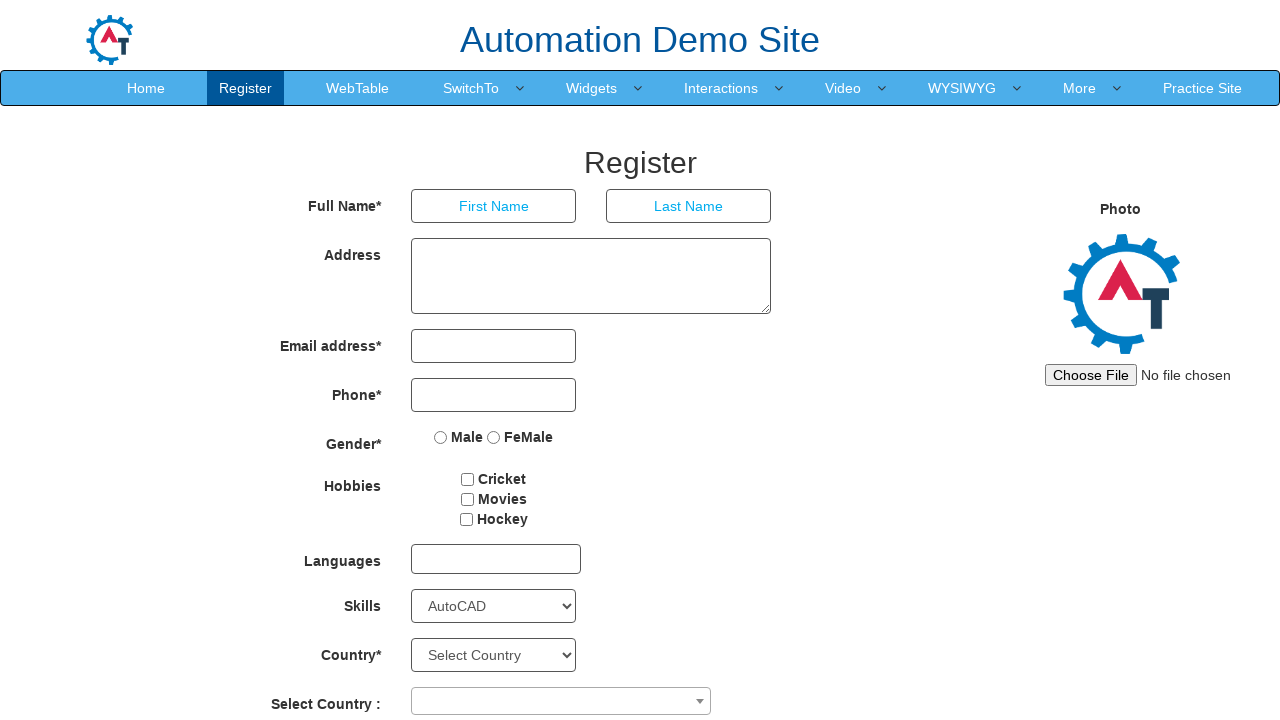

Listed option 14: Configuration
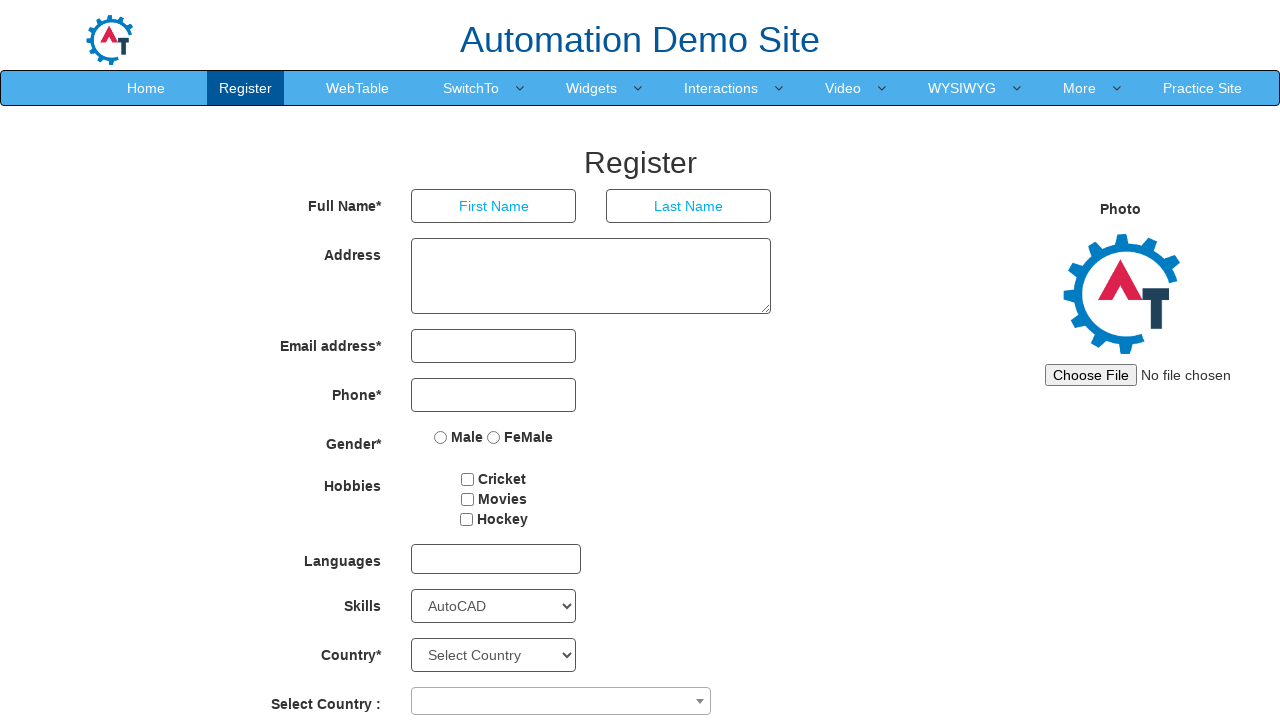

Listed option 15: Content Managment
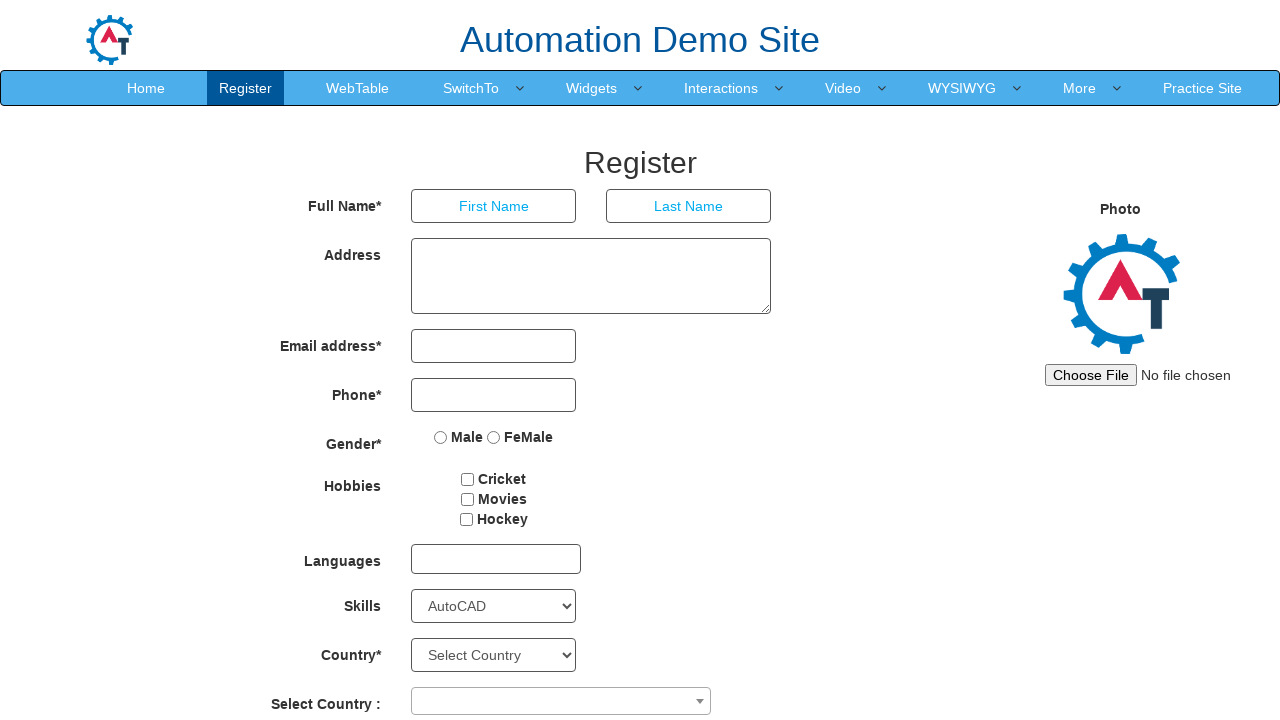

Listed option 16: Content Management Systems (CMS)
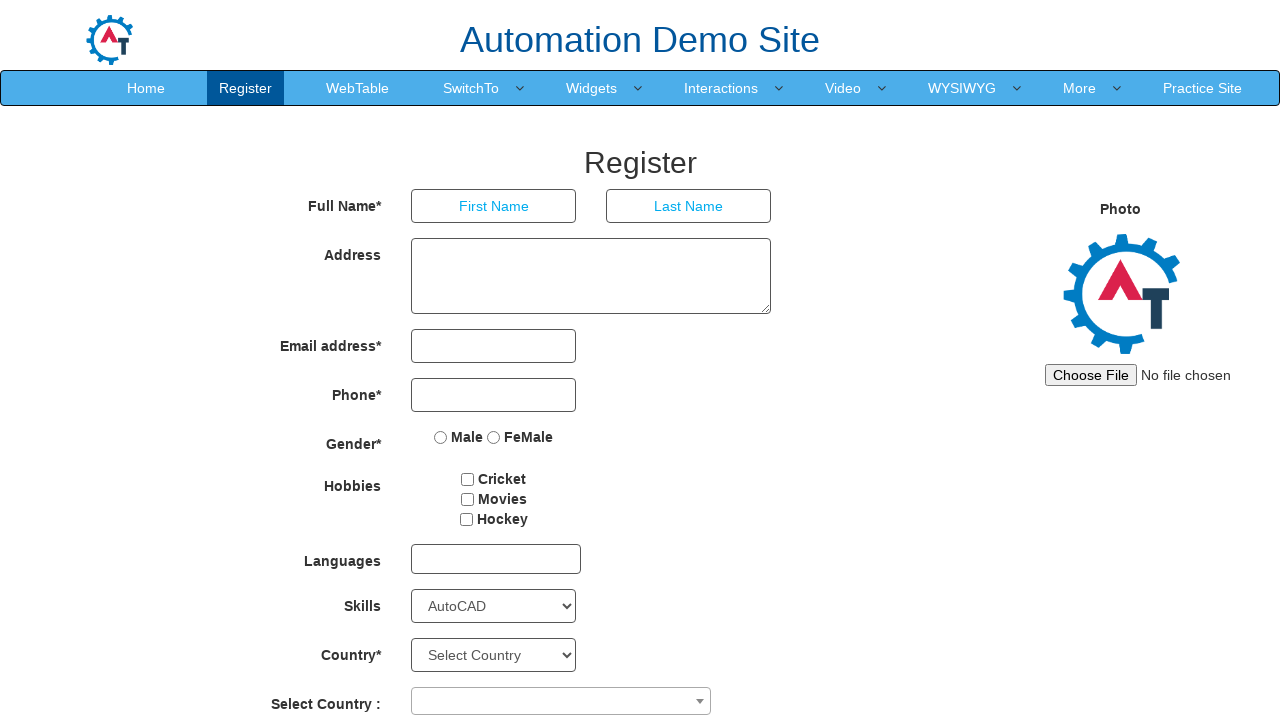

Listed option 17: Corel Draw
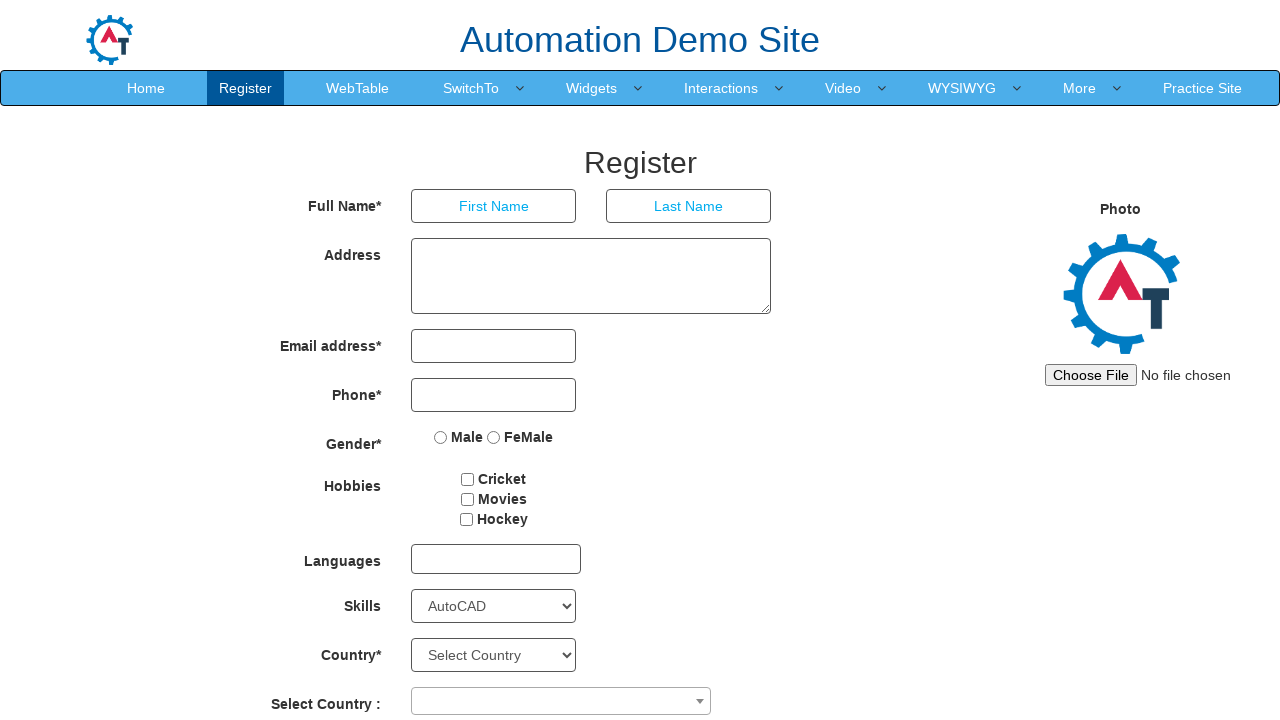

Listed option 18: Corel Word Perfect
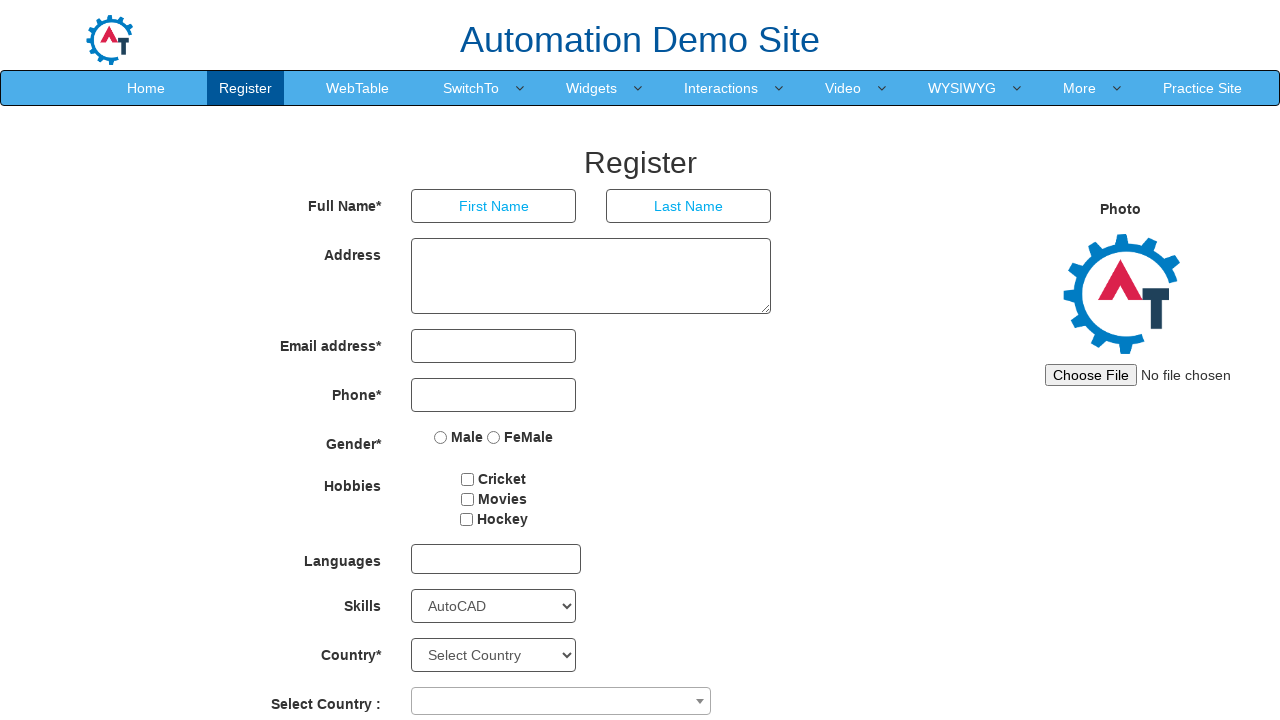

Listed option 19: CSS
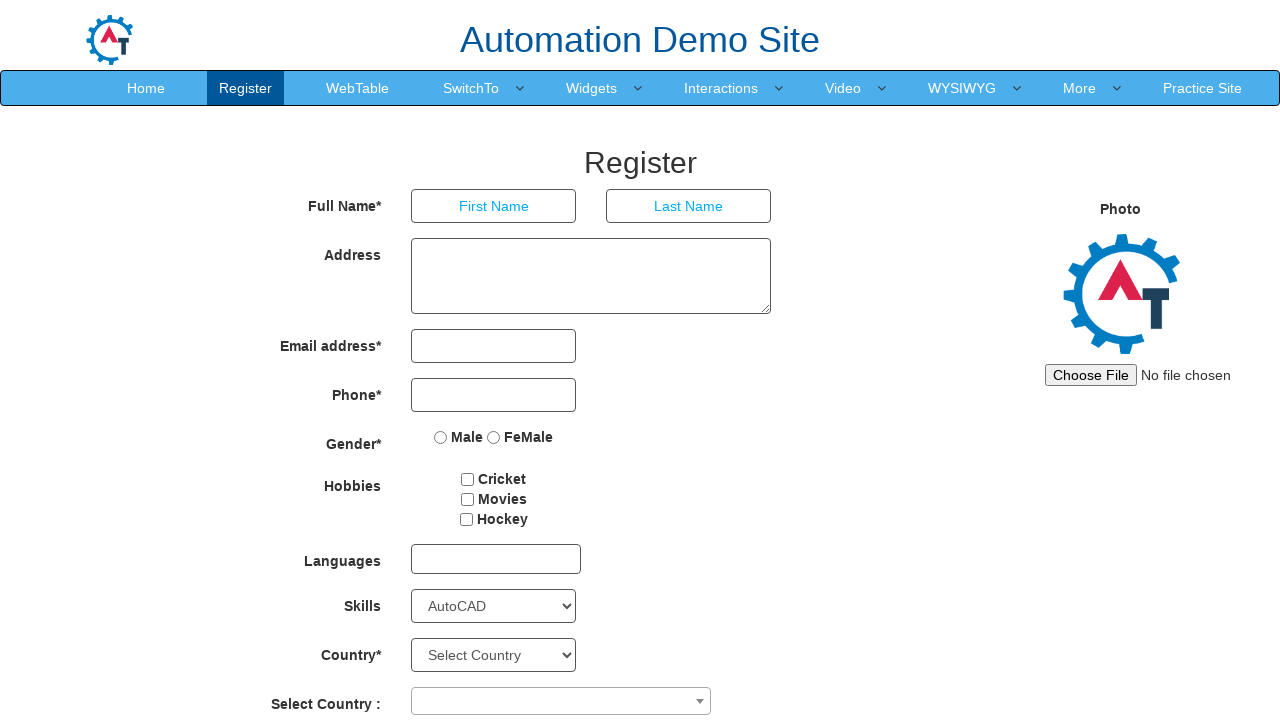

Listed option 20: Data Analytics
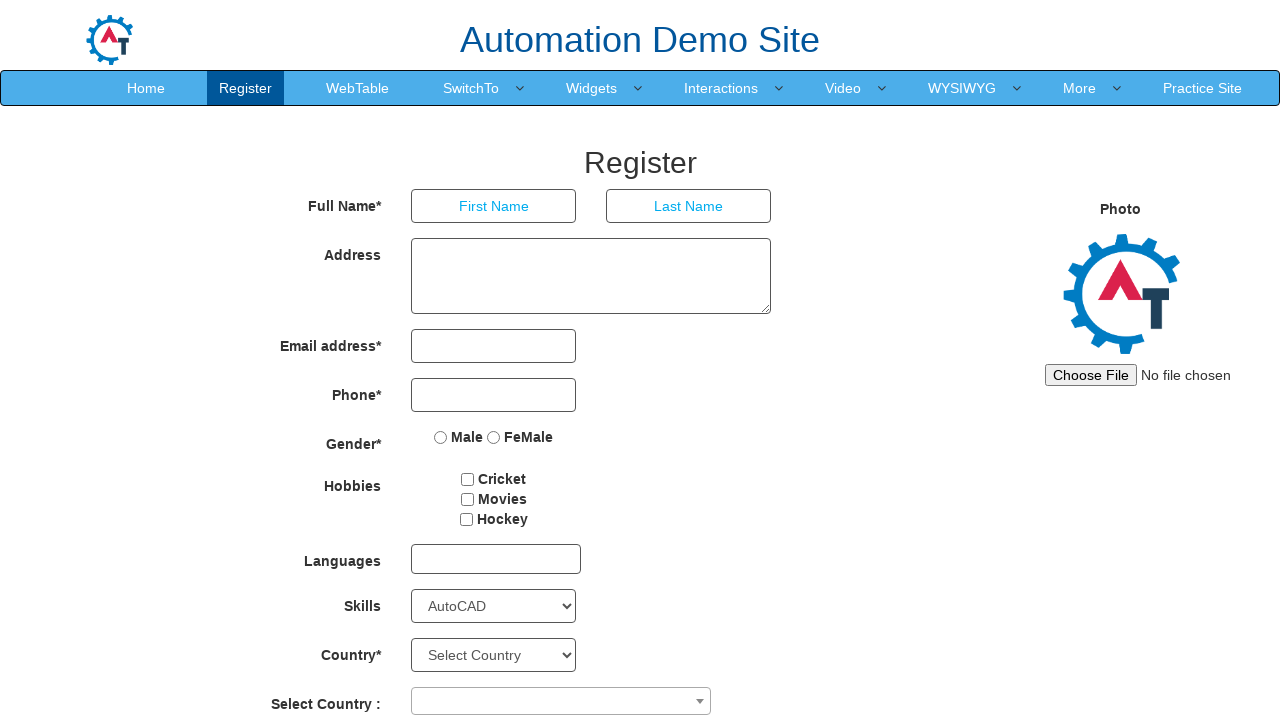

Listed option 21: Desktop Publishing
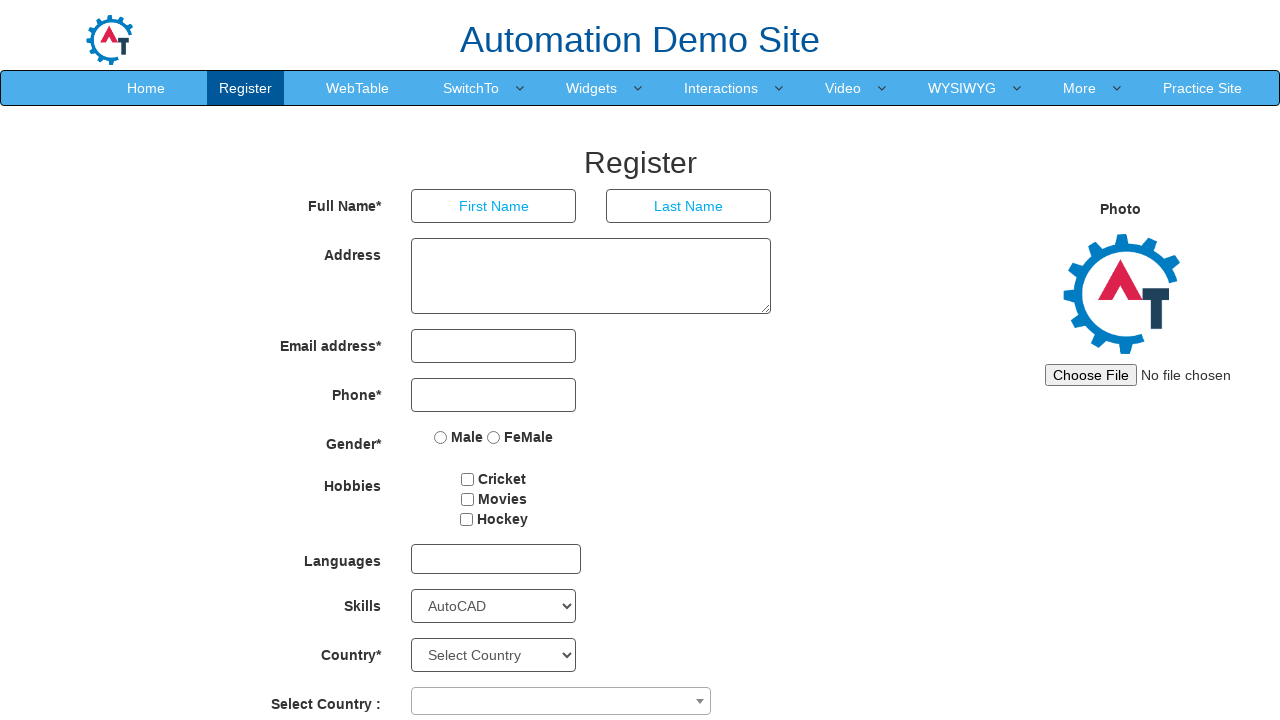

Listed option 22: Design
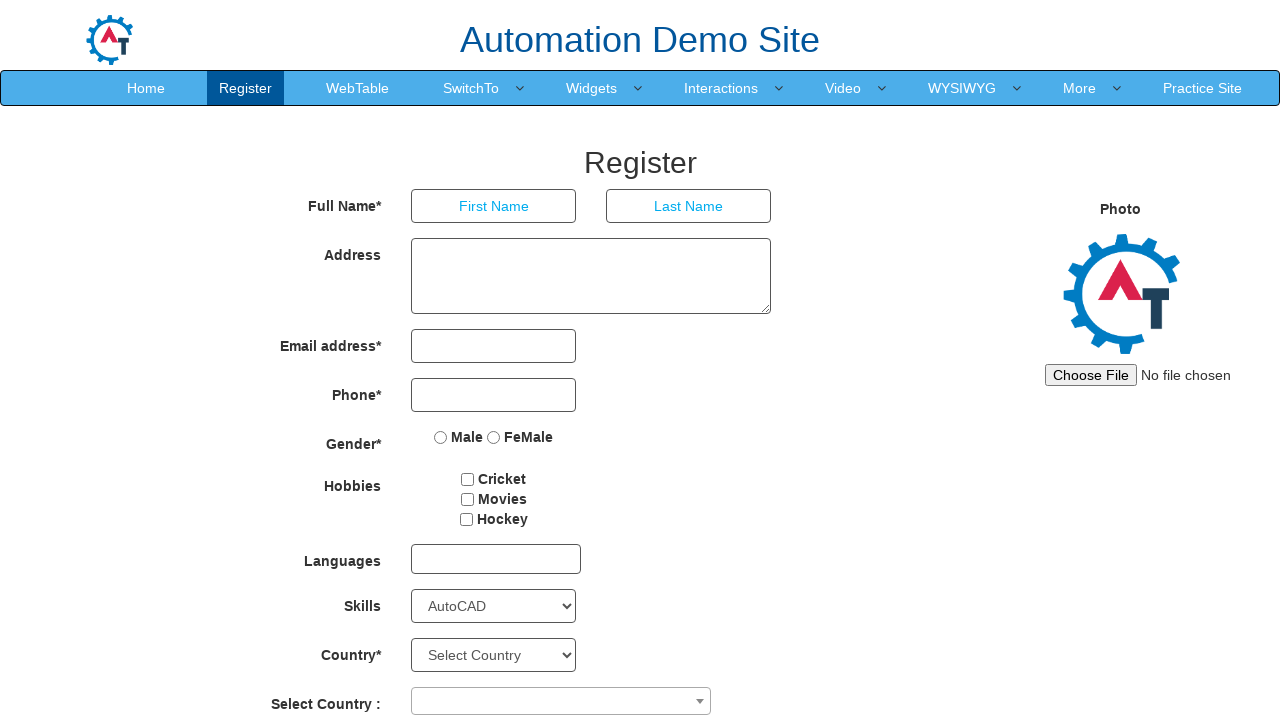

Listed option 23: Diagnostics
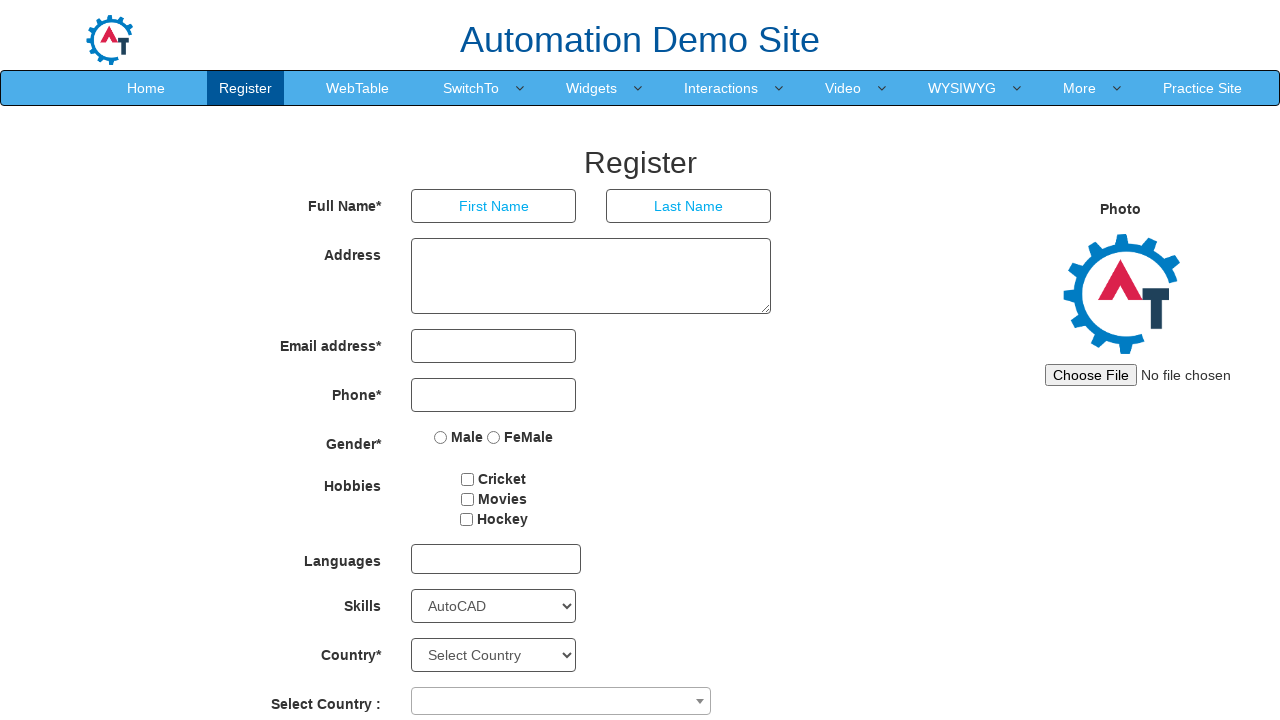

Listed option 24: Documentation
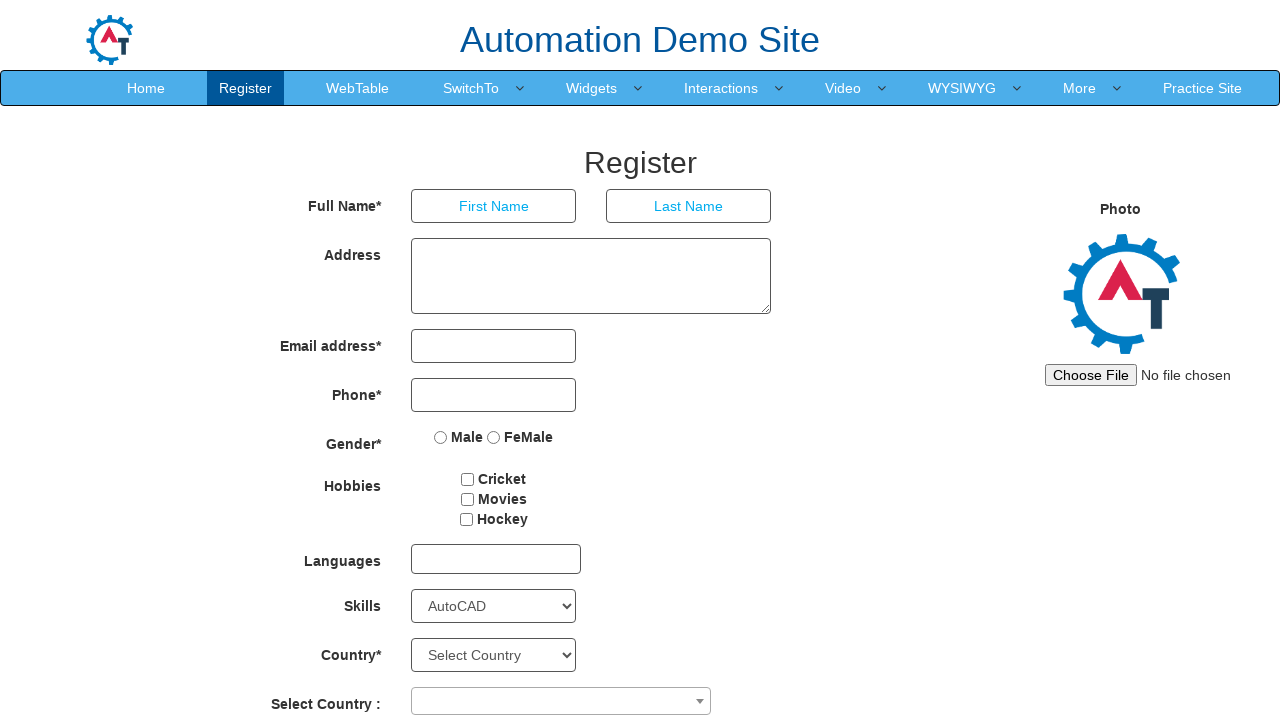

Listed option 25: End User Support
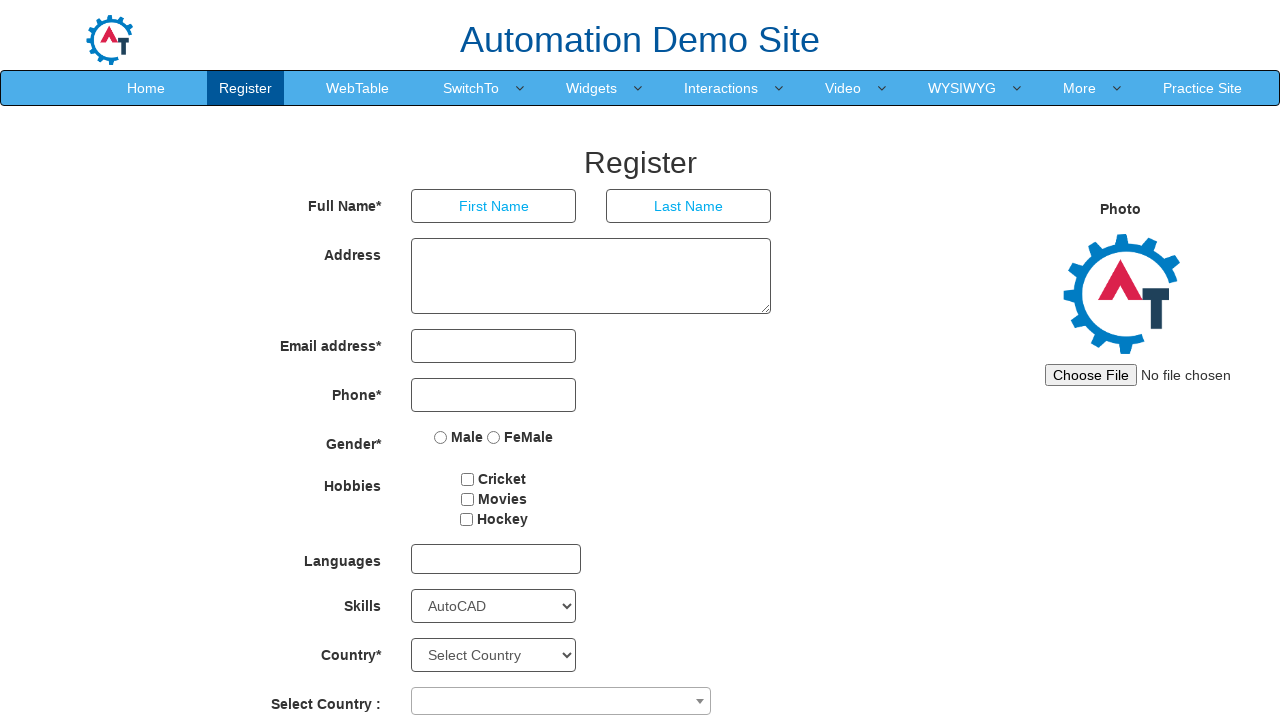

Listed option 26: Email
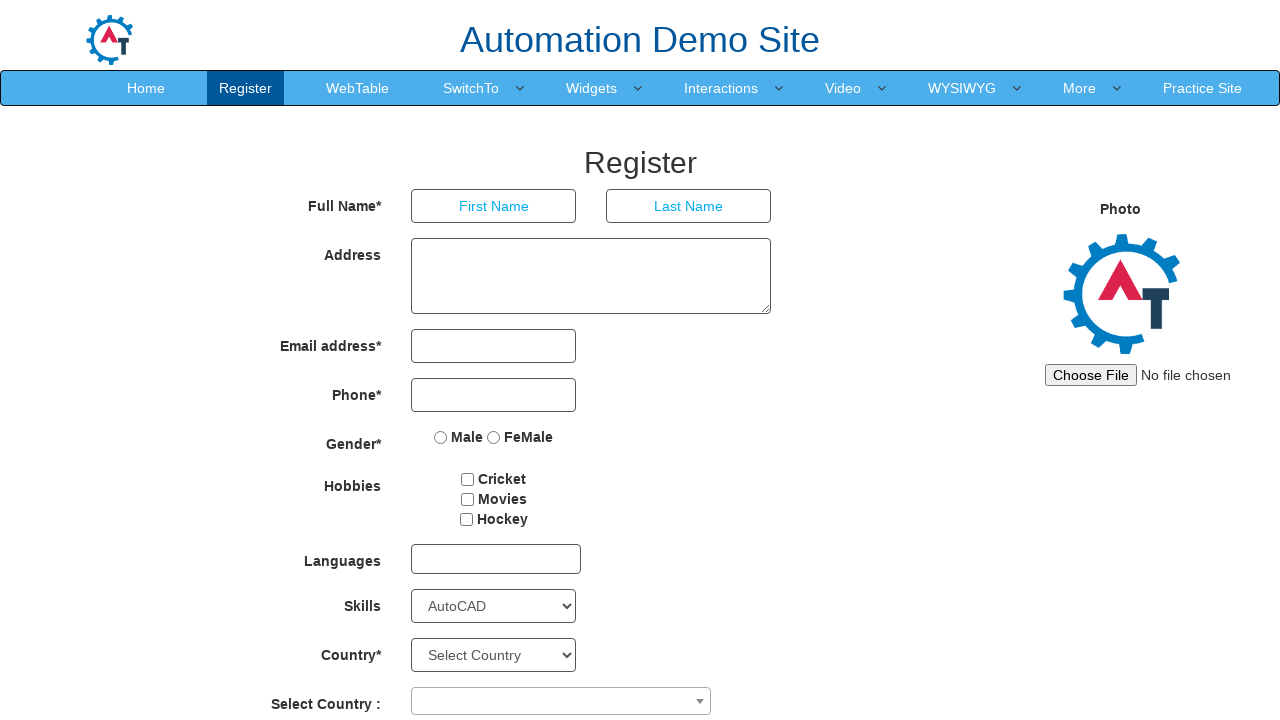

Listed option 27: Engineering
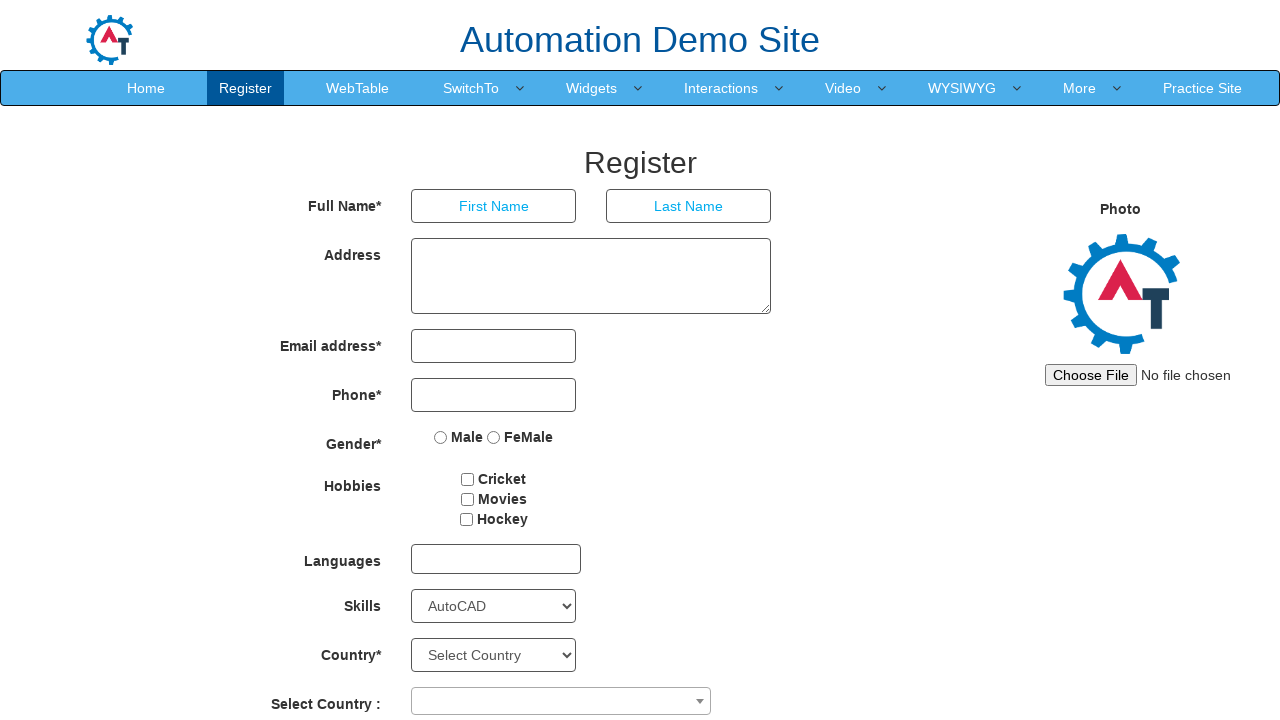

Listed option 28: Excel
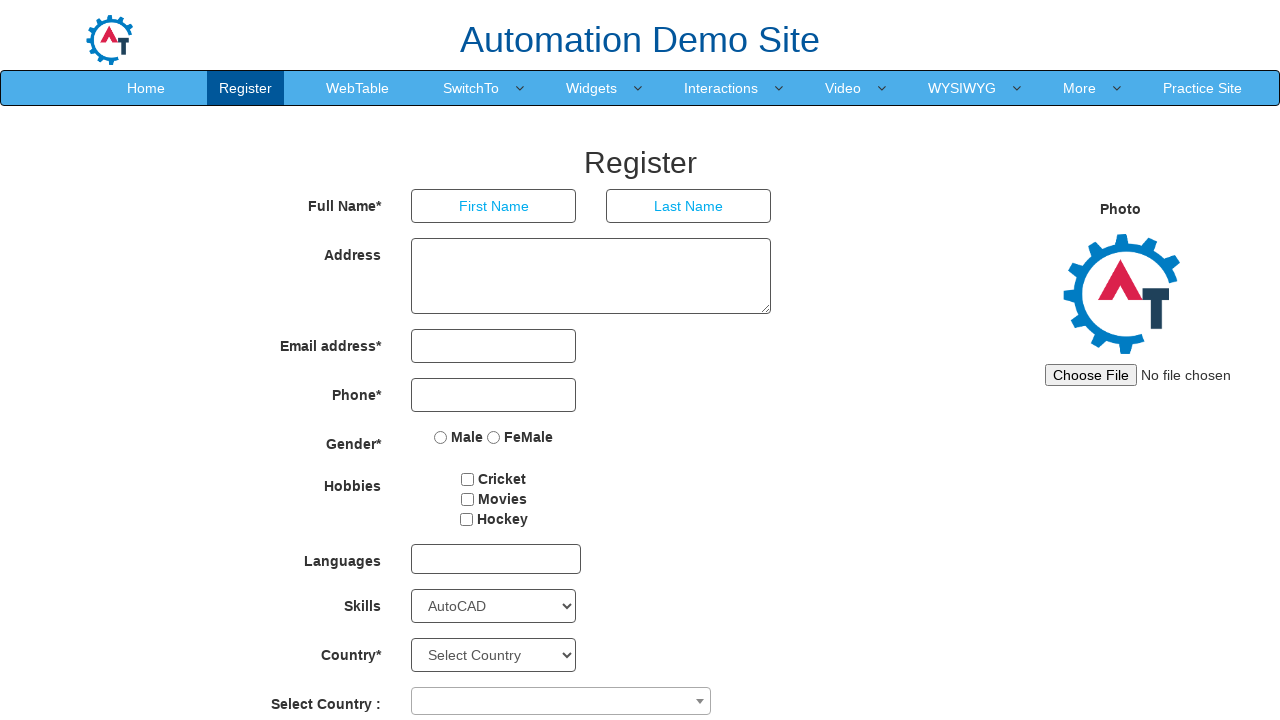

Listed option 29: FileMaker Pro
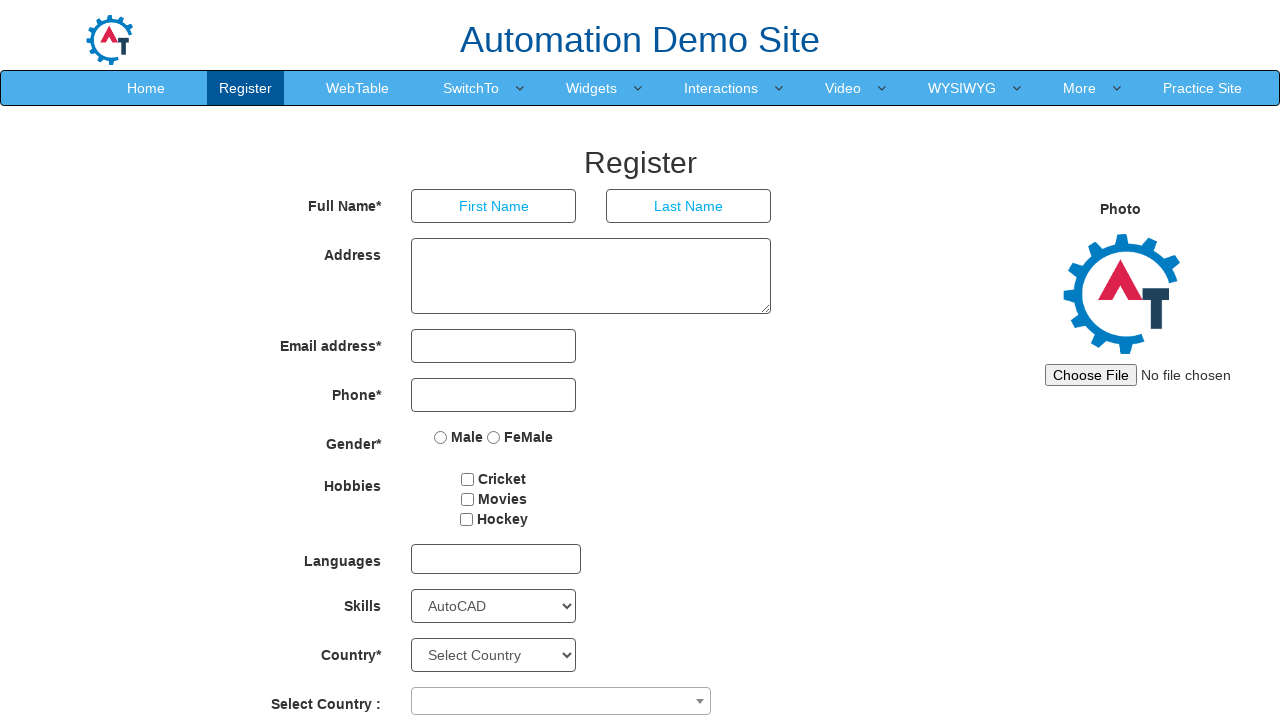

Listed option 30: Fortran
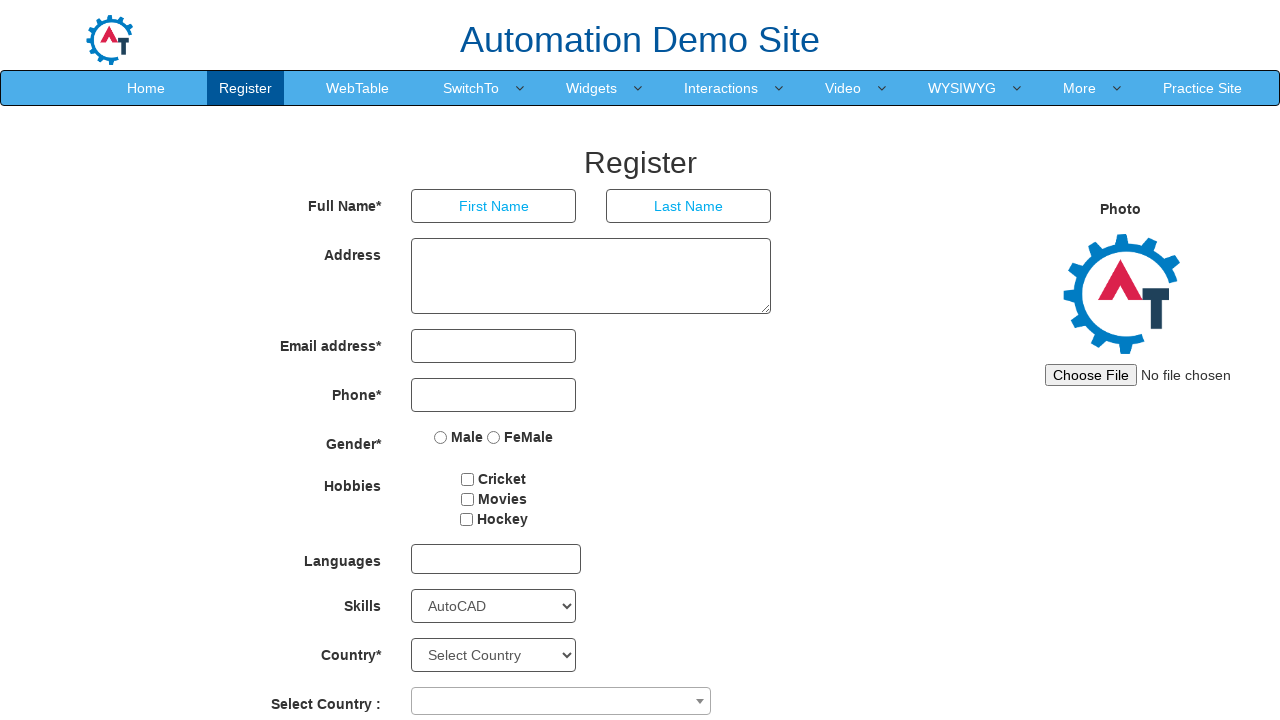

Listed option 31: HTML
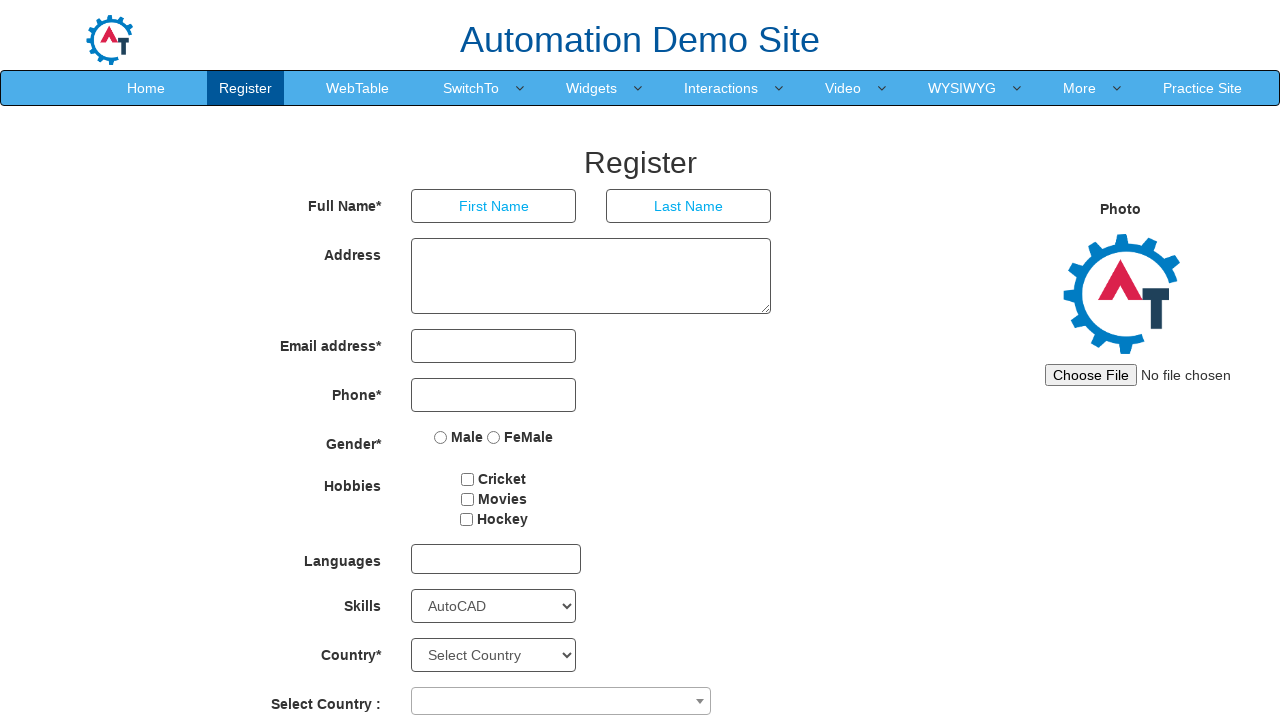

Listed option 32: Implementation
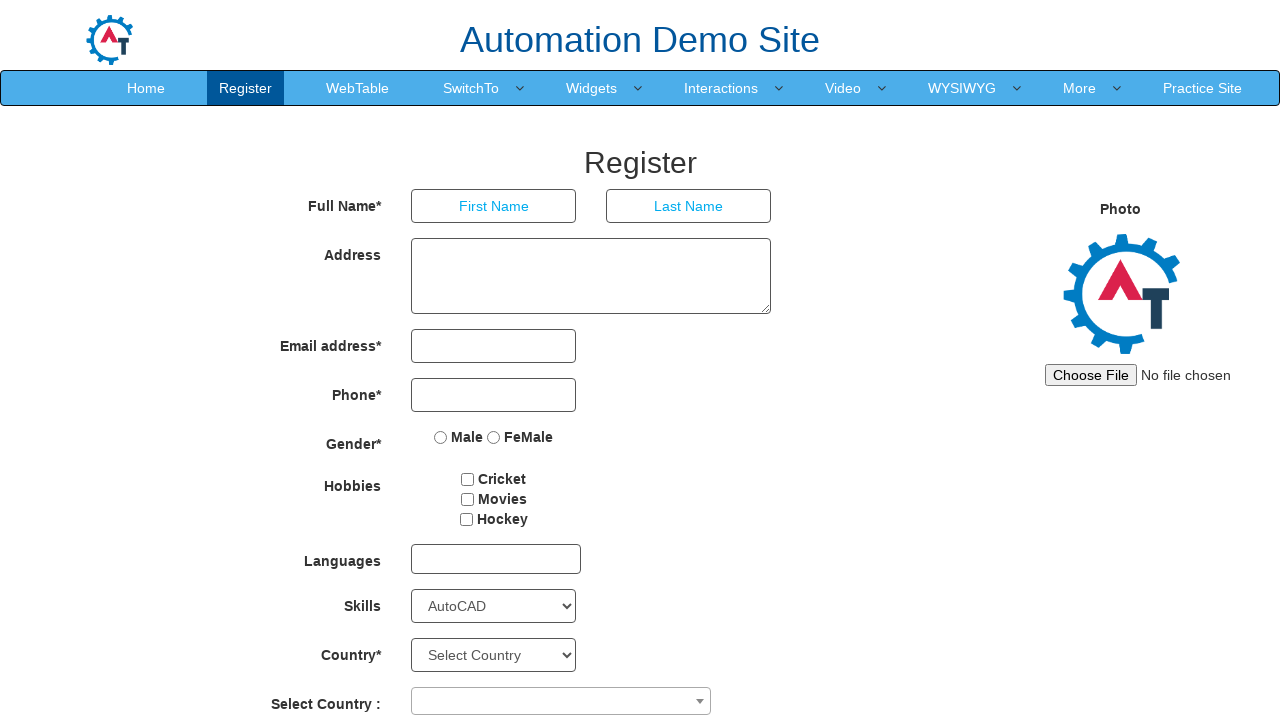

Listed option 33: Installation
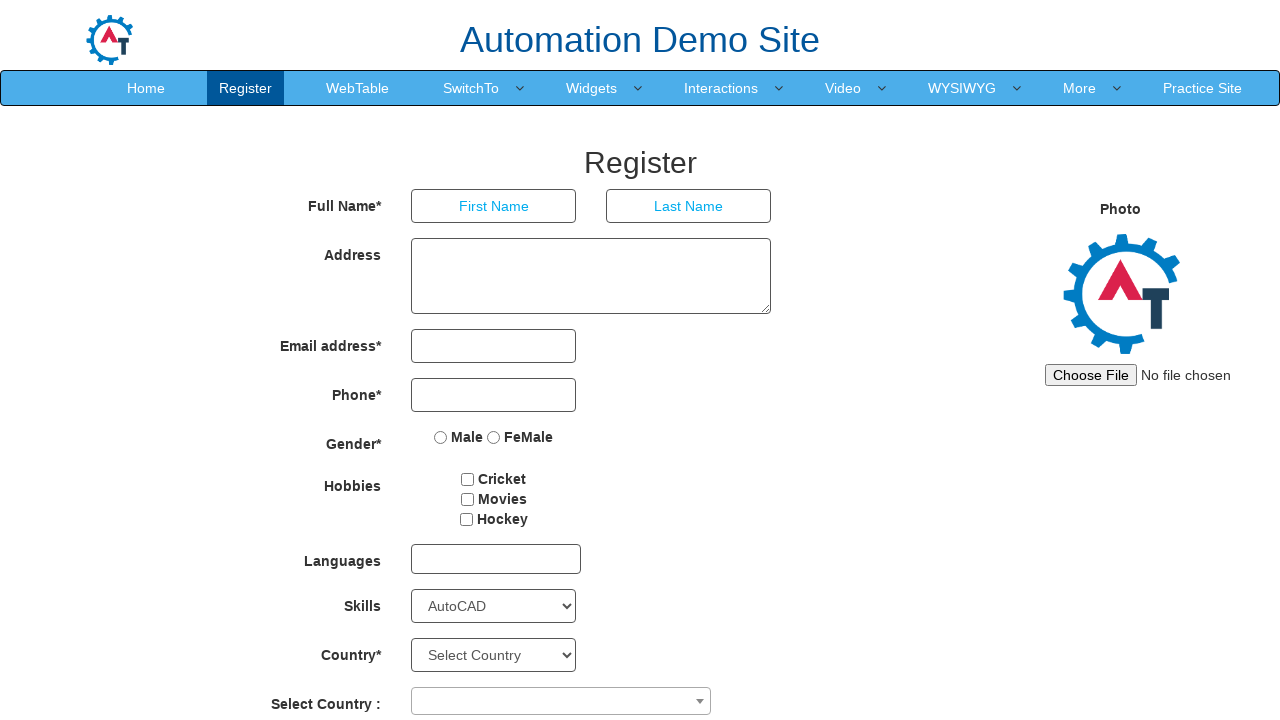

Listed option 34: Internet
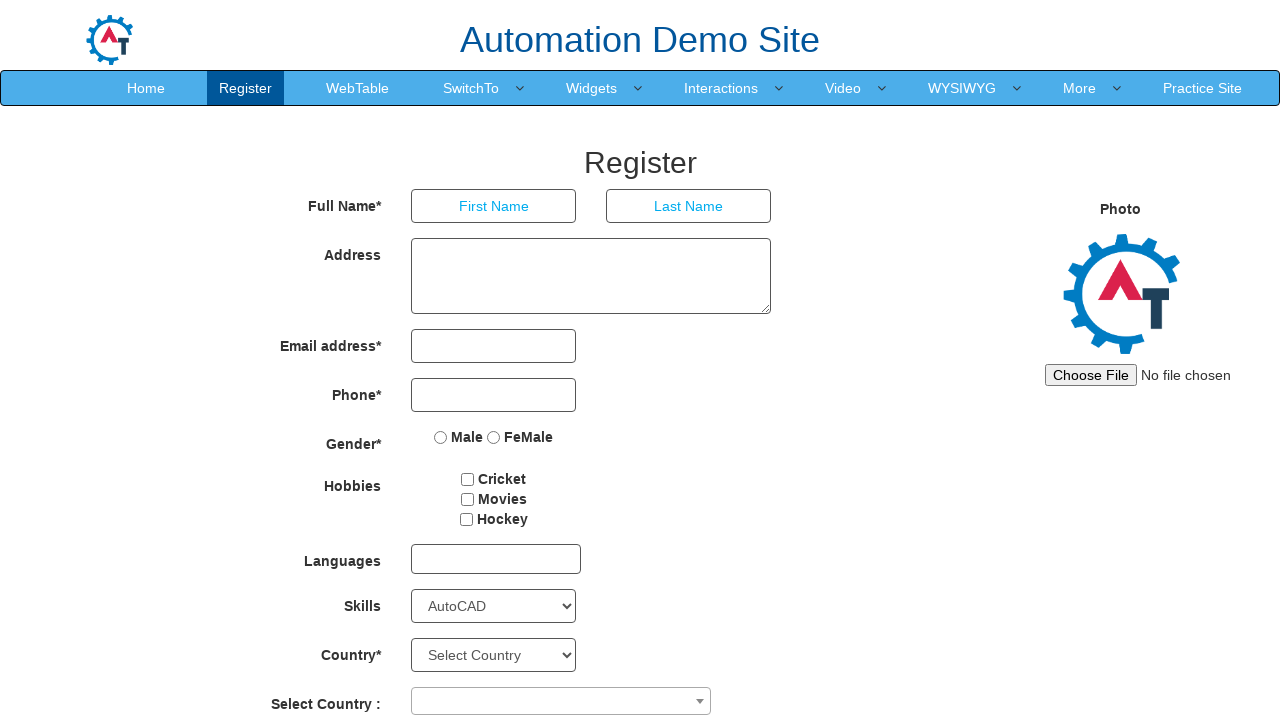

Listed option 35: iOS
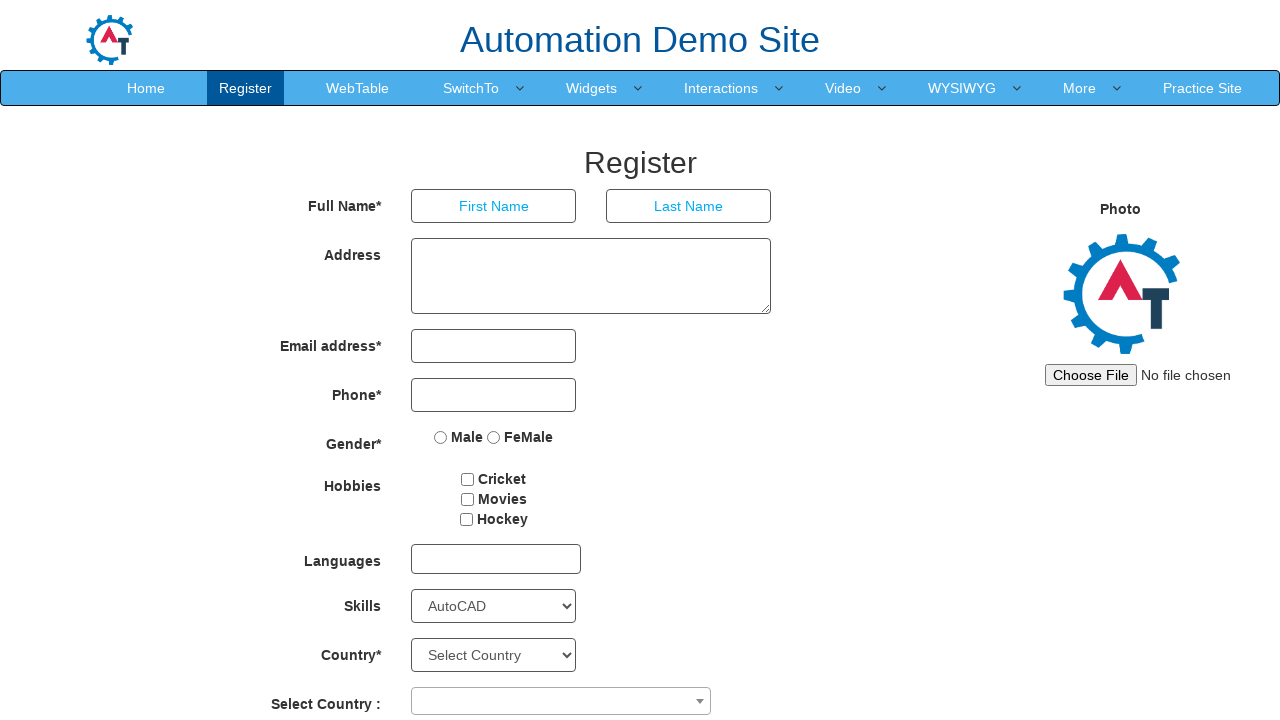

Listed option 36: iPhone
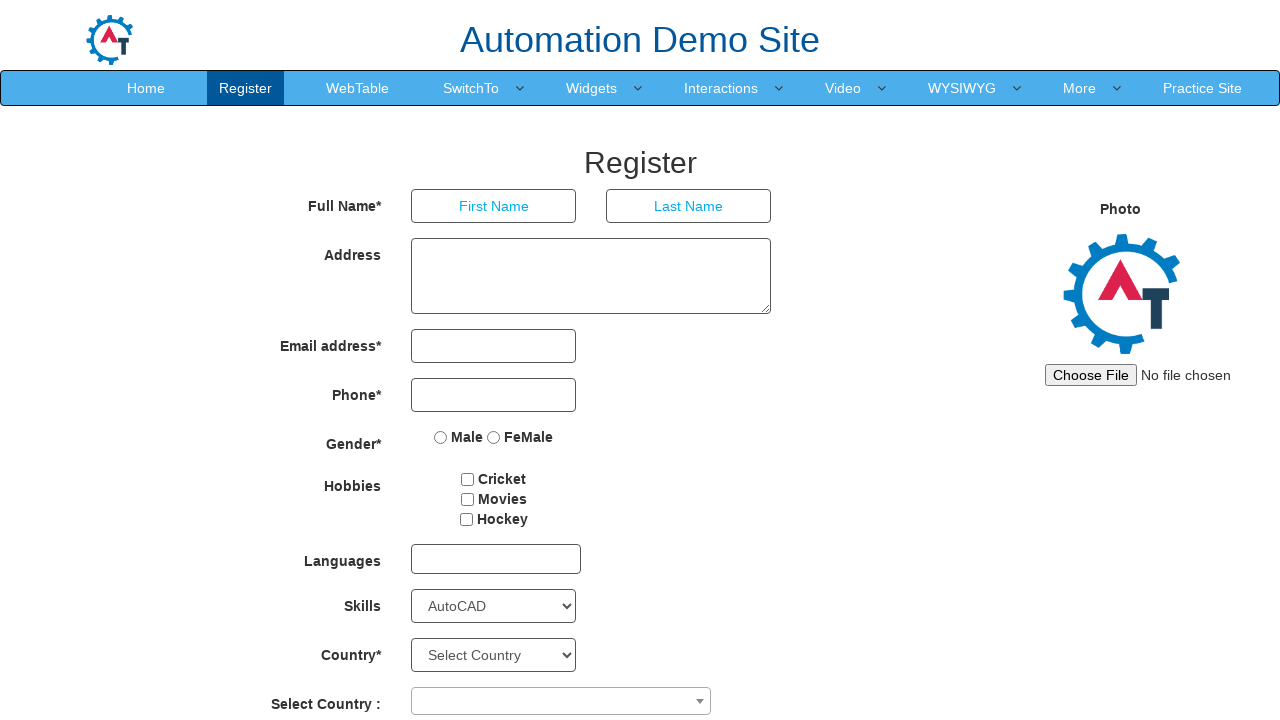

Listed option 37: Linux
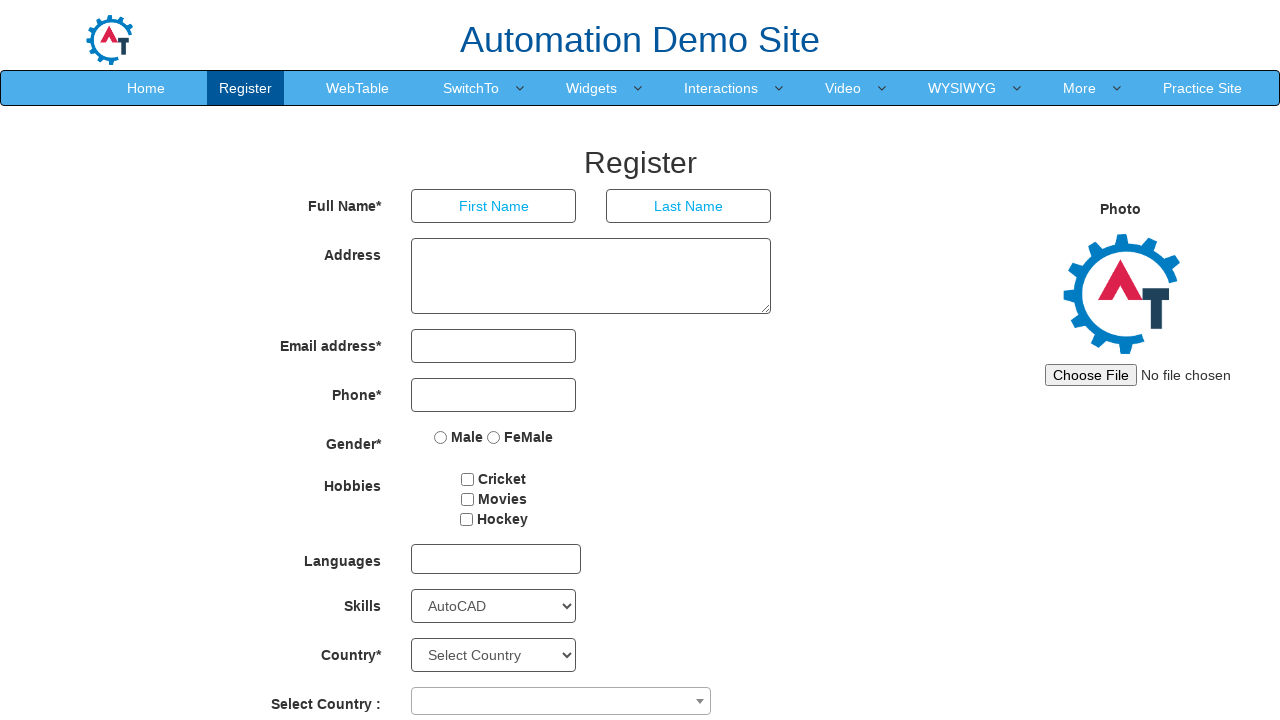

Listed option 38: Java
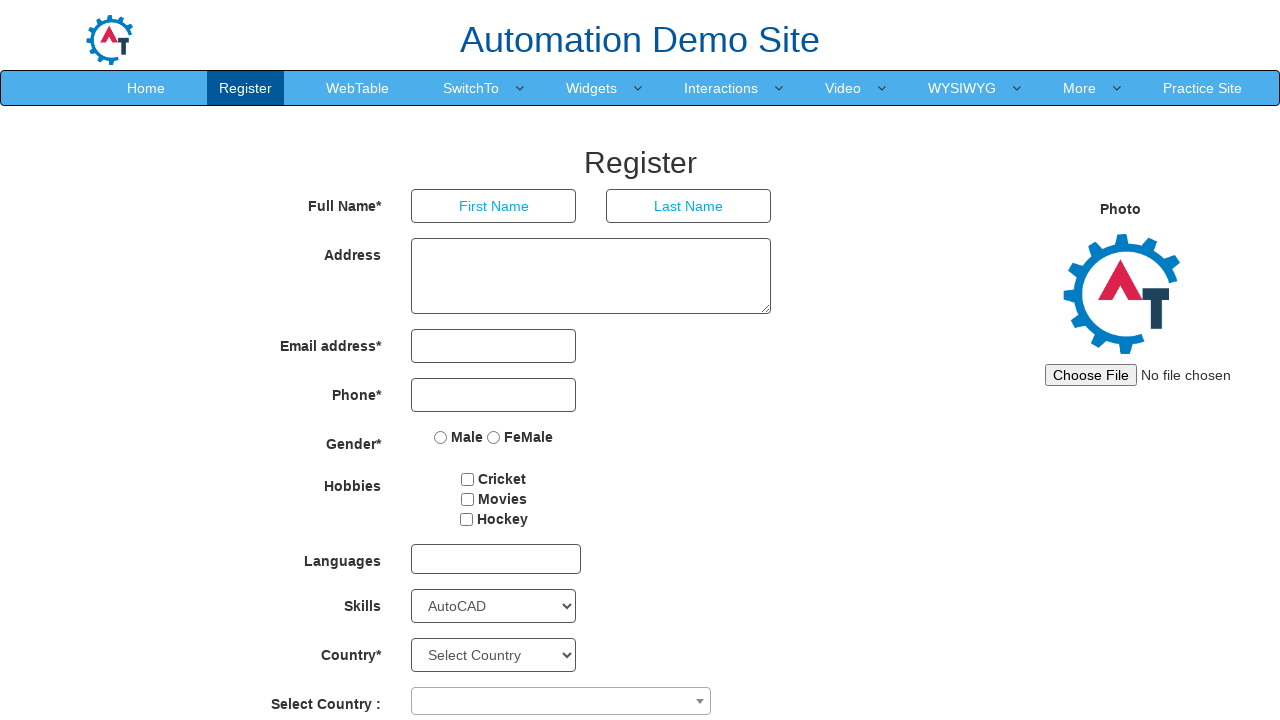

Listed option 39: Javascript
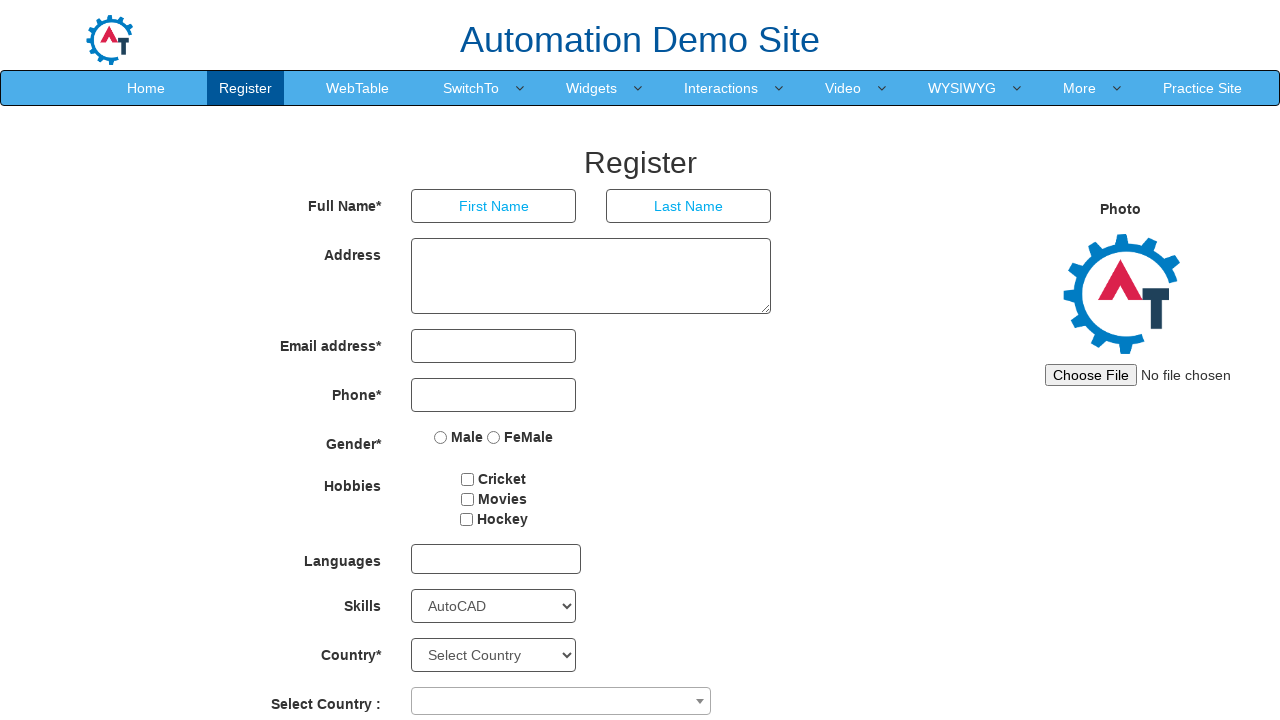

Listed option 40: Mac
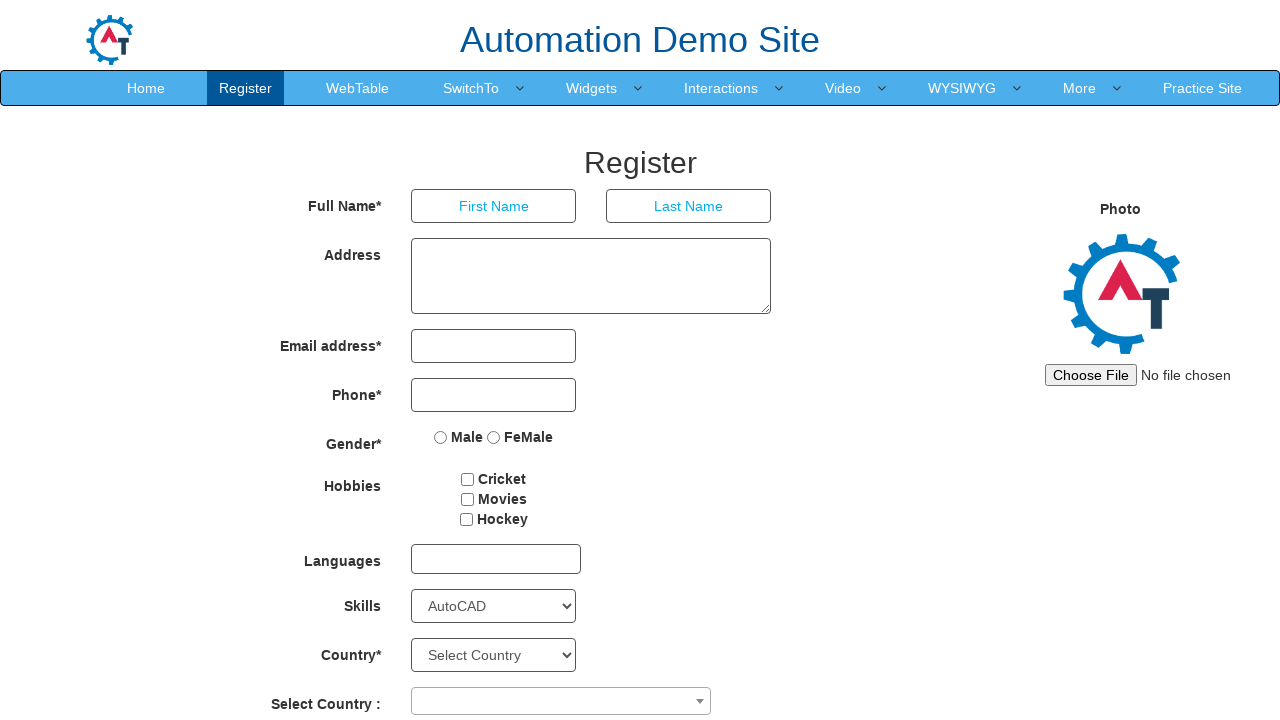

Listed option 41: Matlab
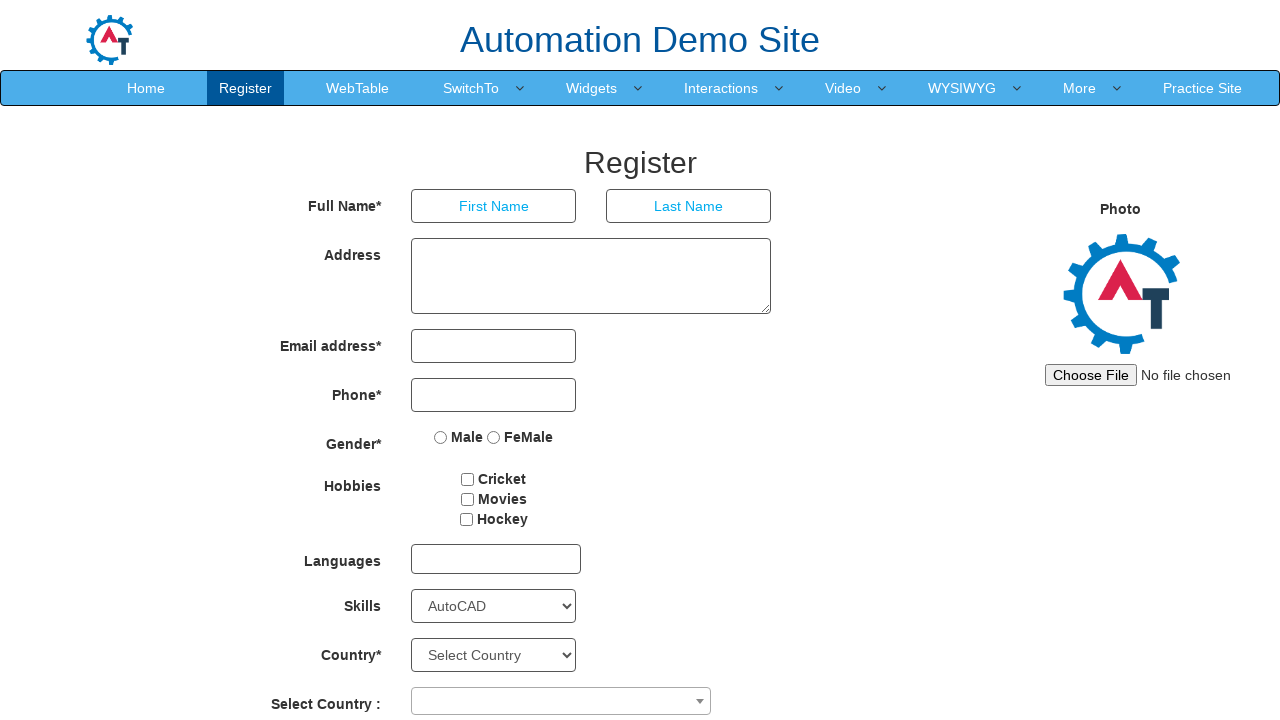

Listed option 42: Maya
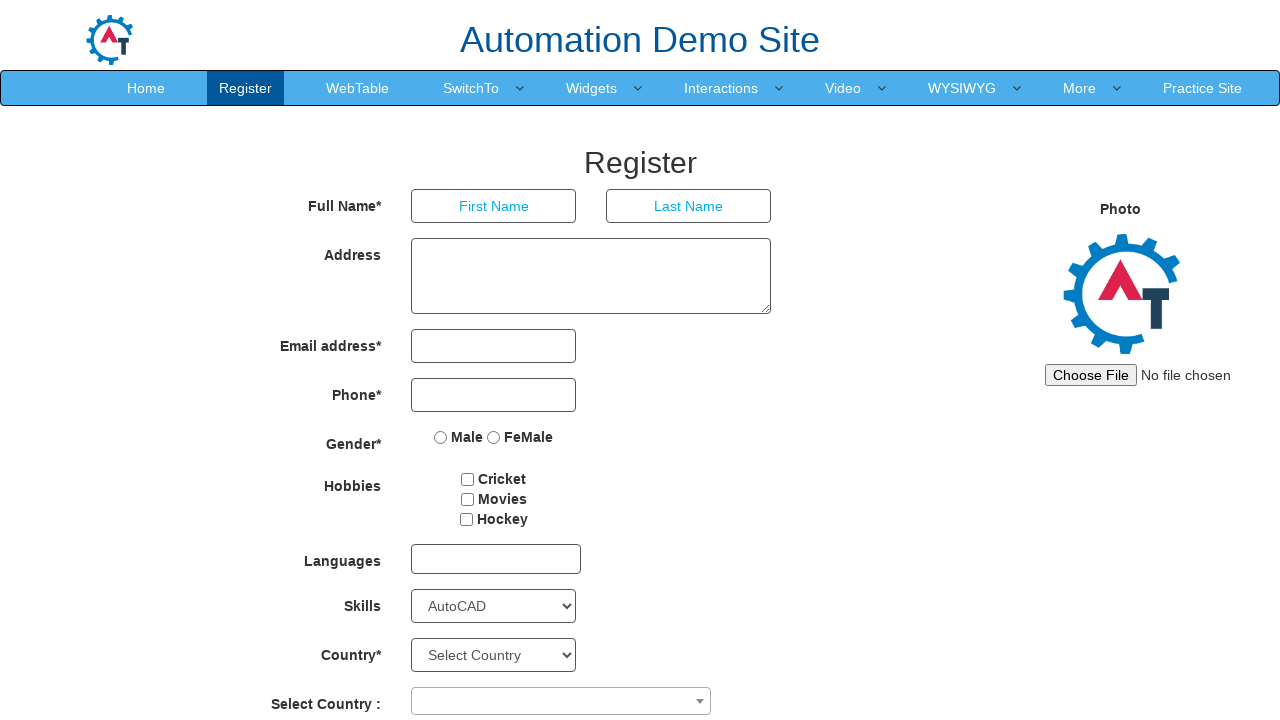

Listed option 43: Microsoft Excel
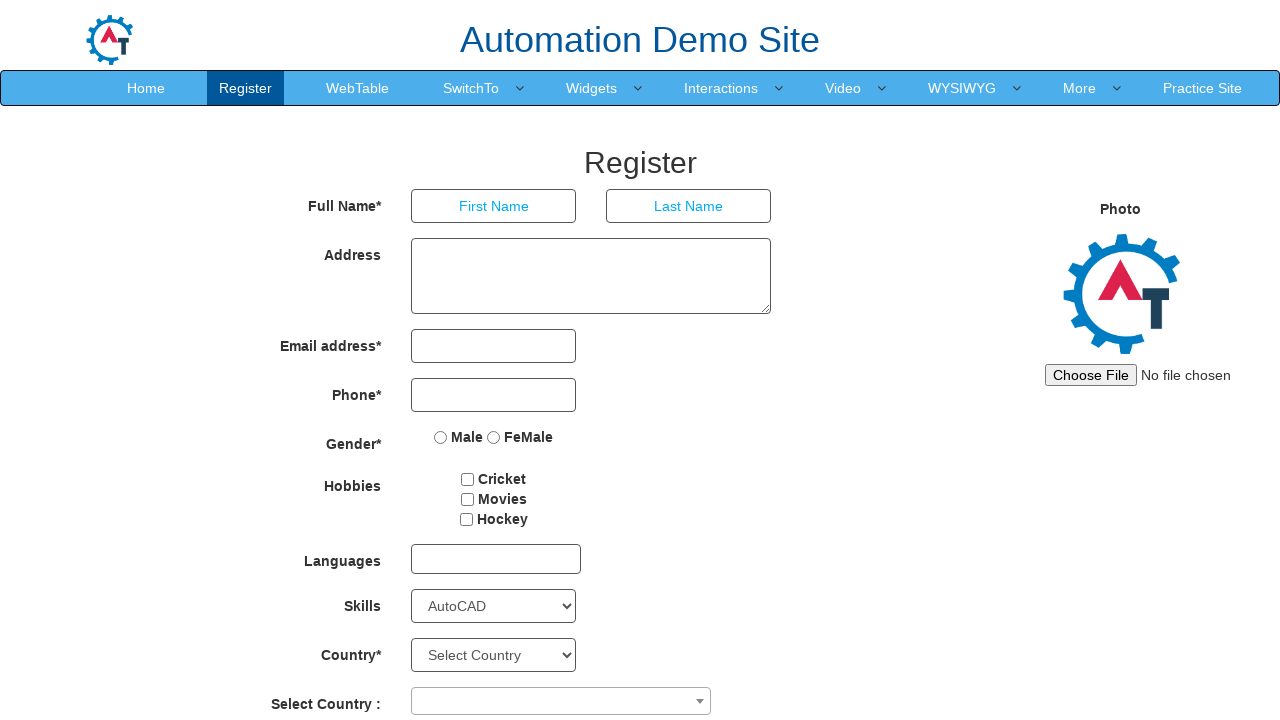

Listed option 44: Microsoft Office
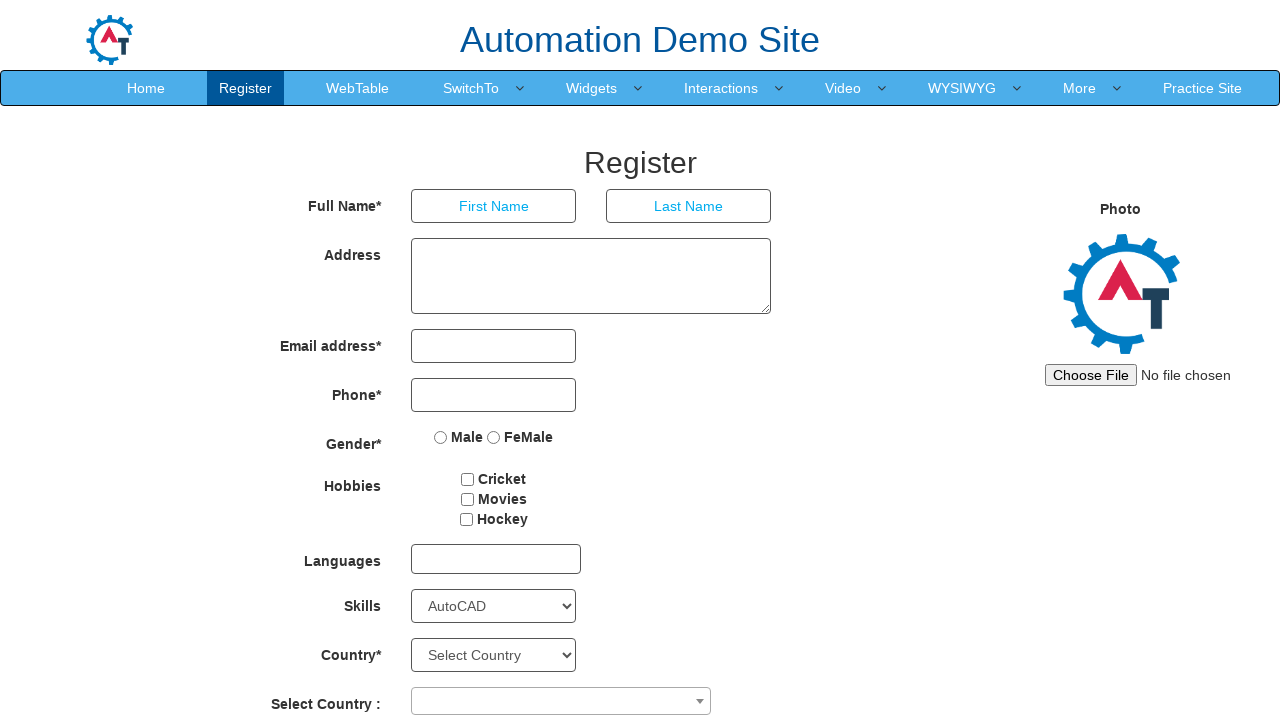

Listed option 45: Microsoft Outlook
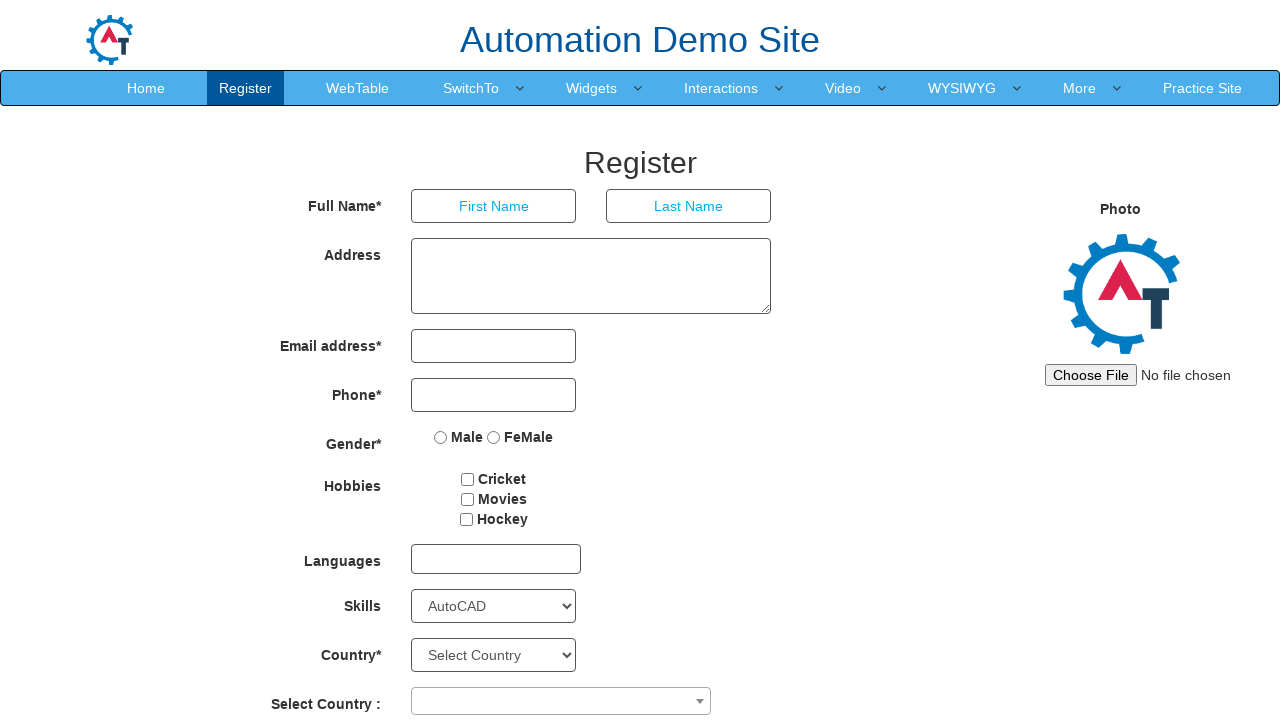

Listed option 46: Microsoft Publisher
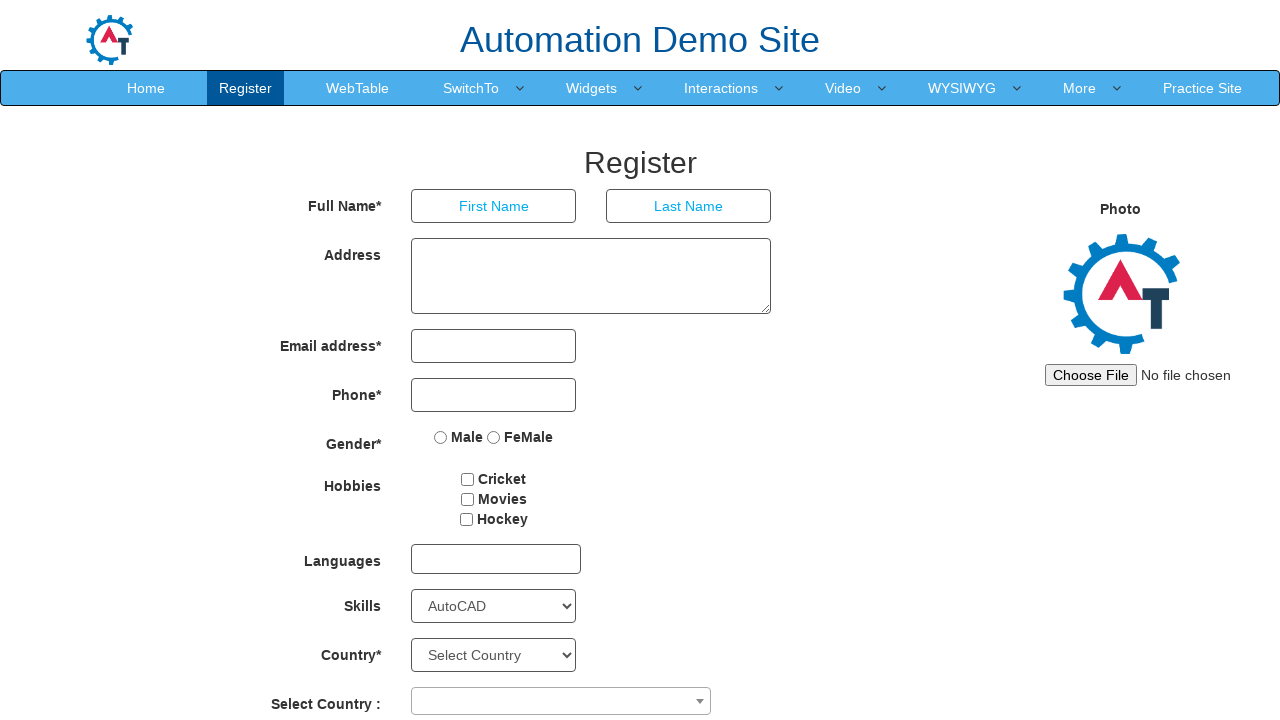

Listed option 47: Microsoft Word
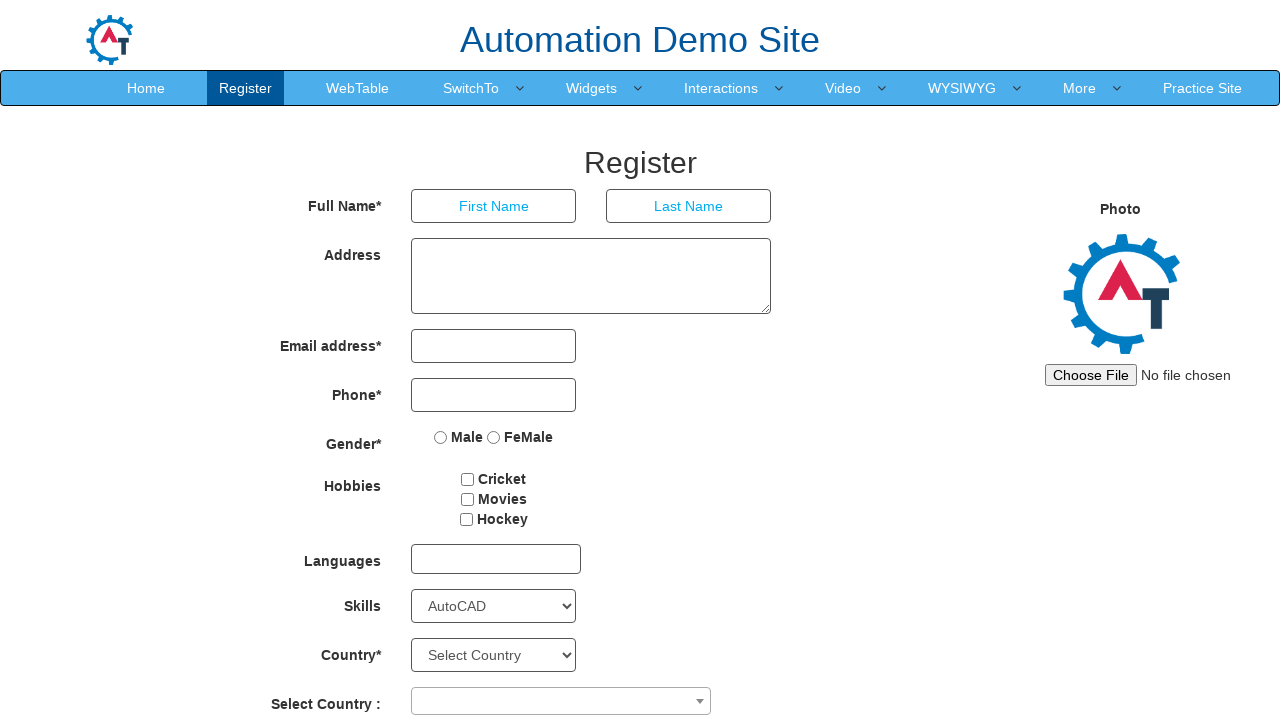

Listed option 48: Microsoft Visual
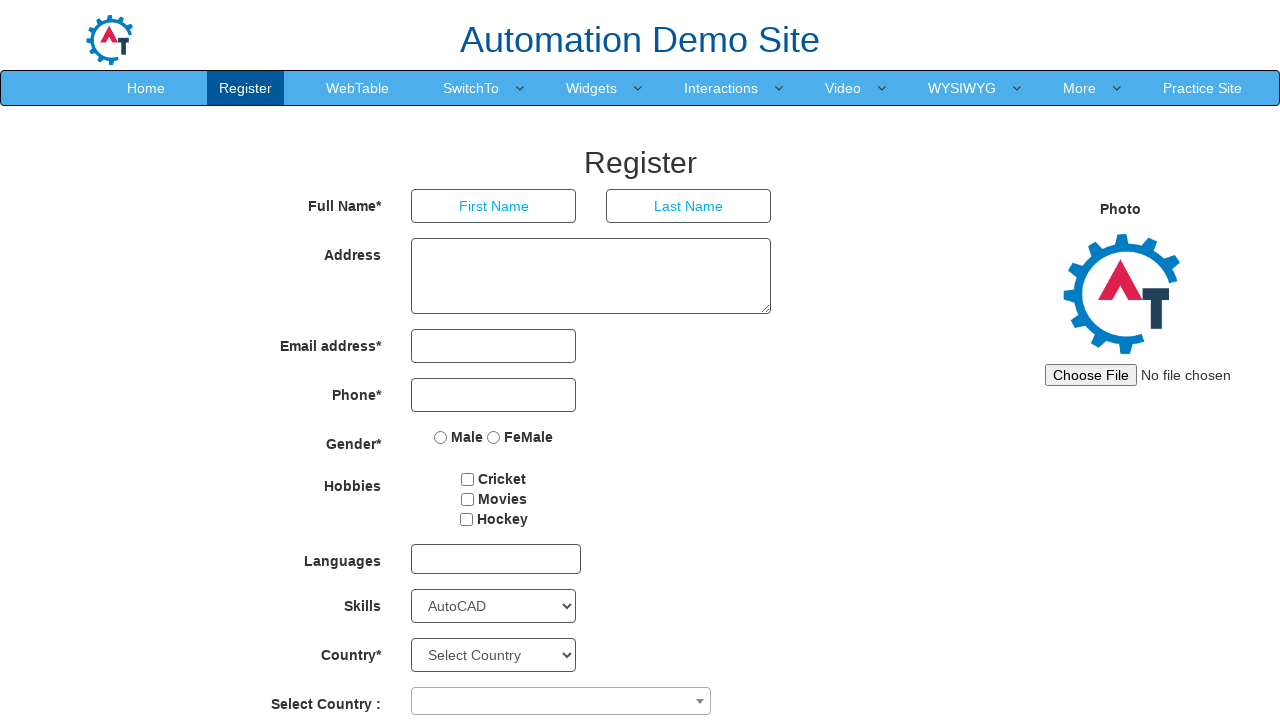

Listed option 49: Mobile
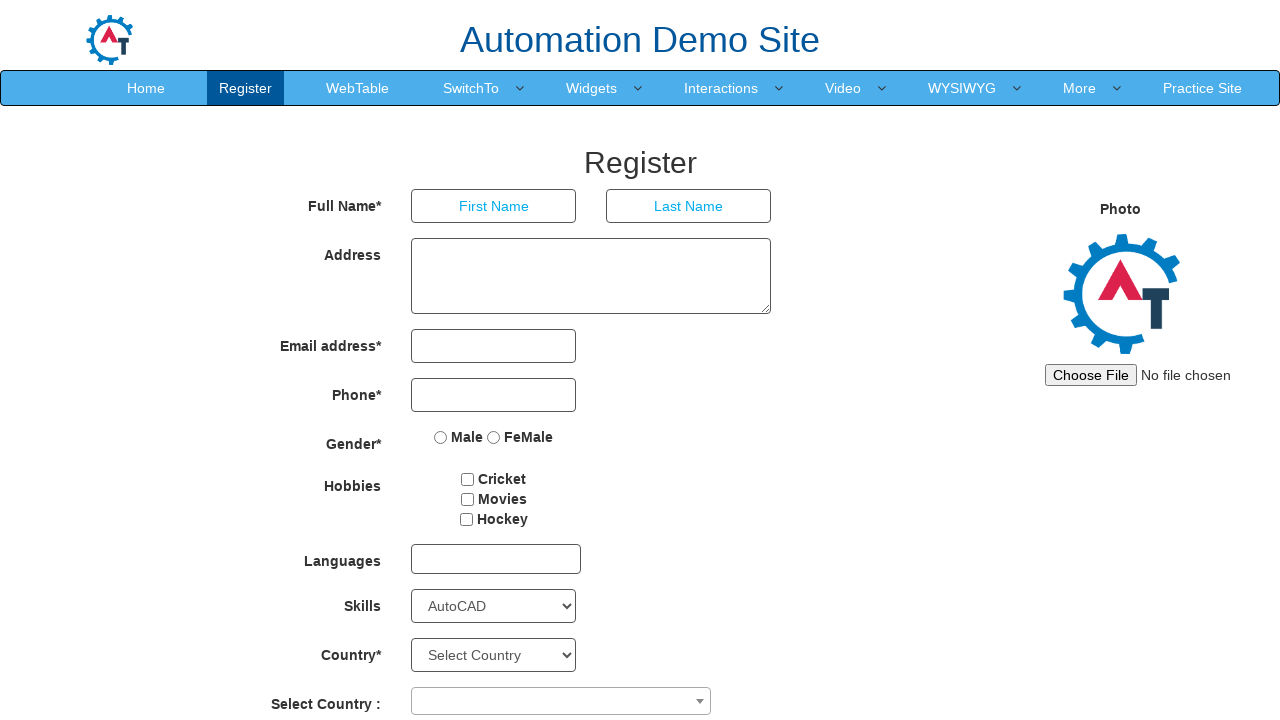

Listed option 50: MySQL
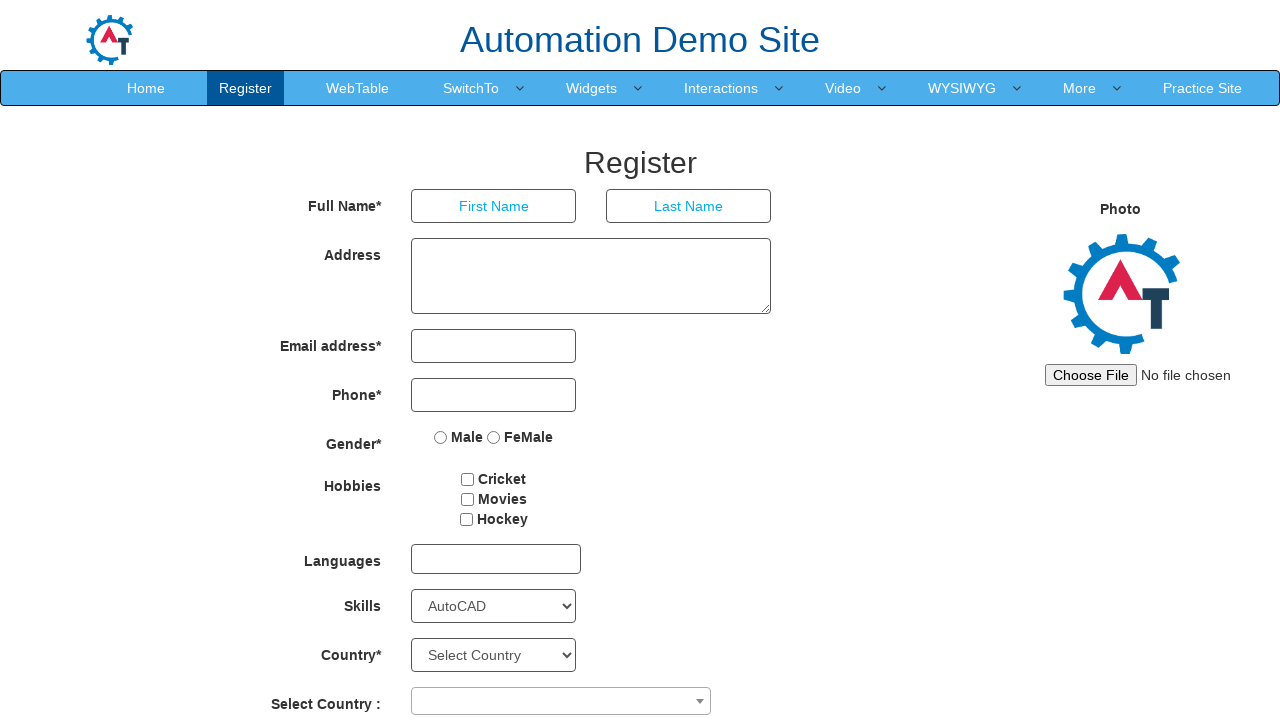

Listed option 51: Networks
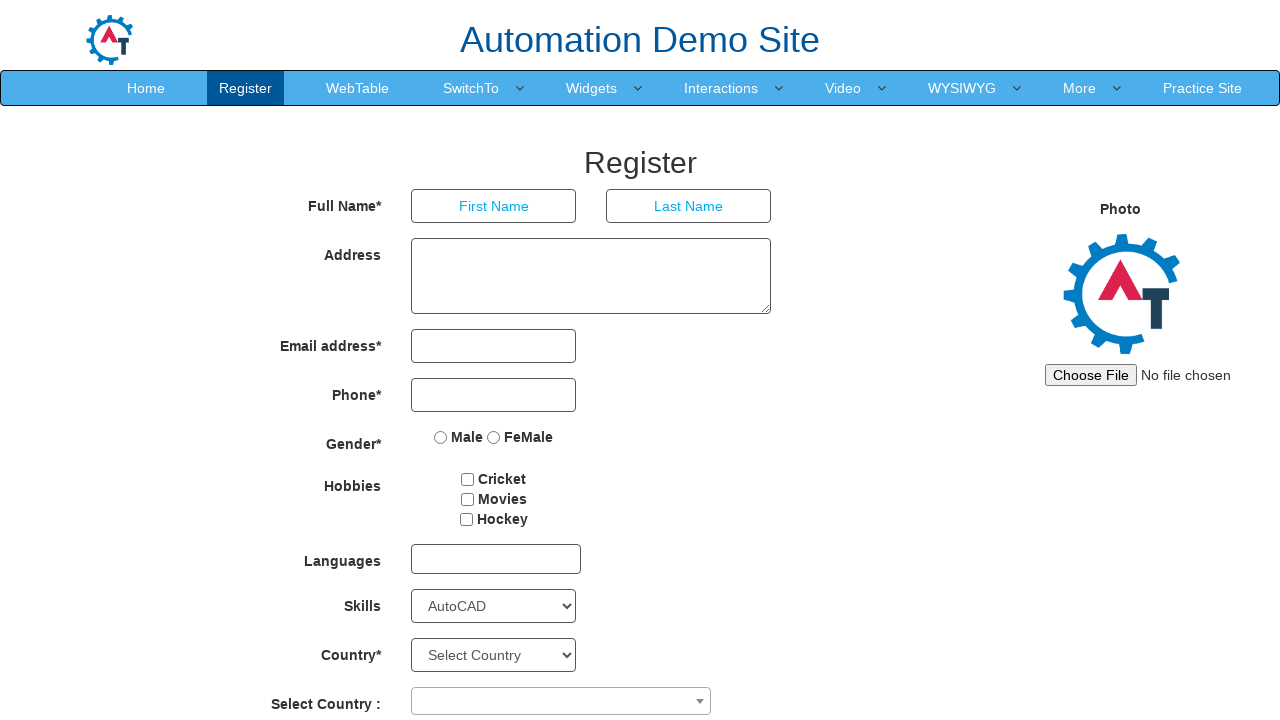

Listed option 52: Open Source Software
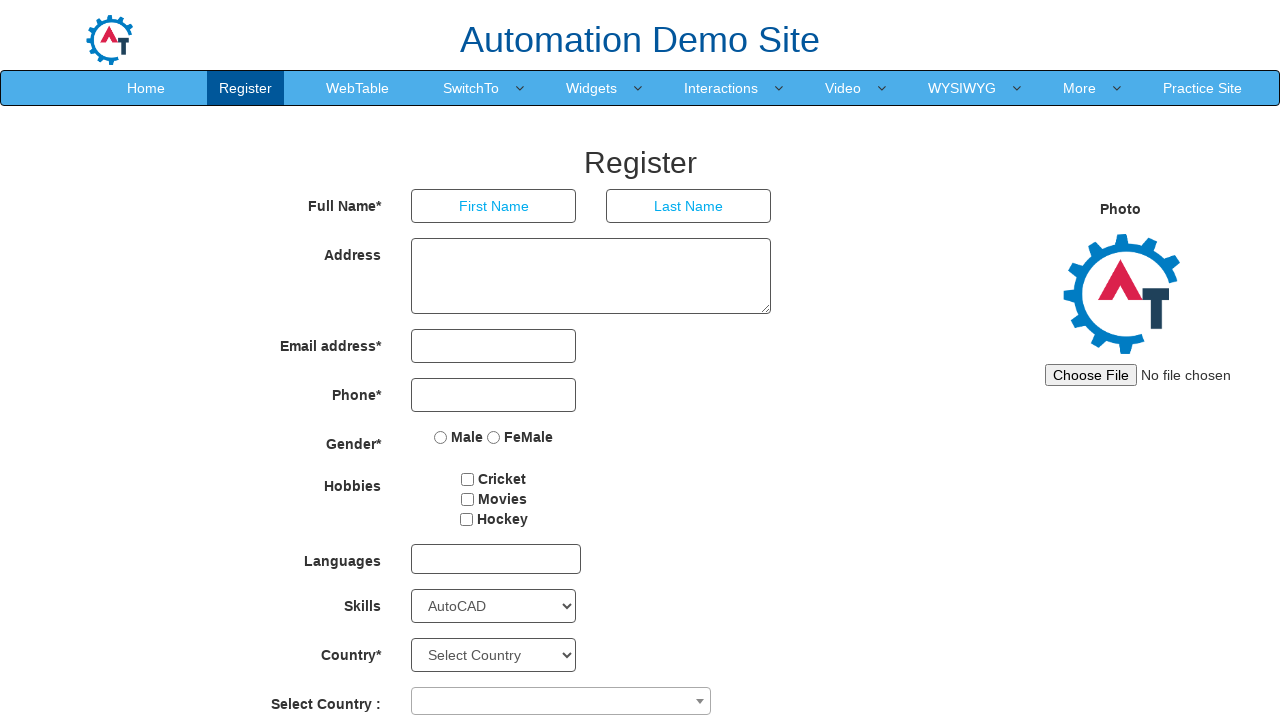

Listed option 53: Oracle
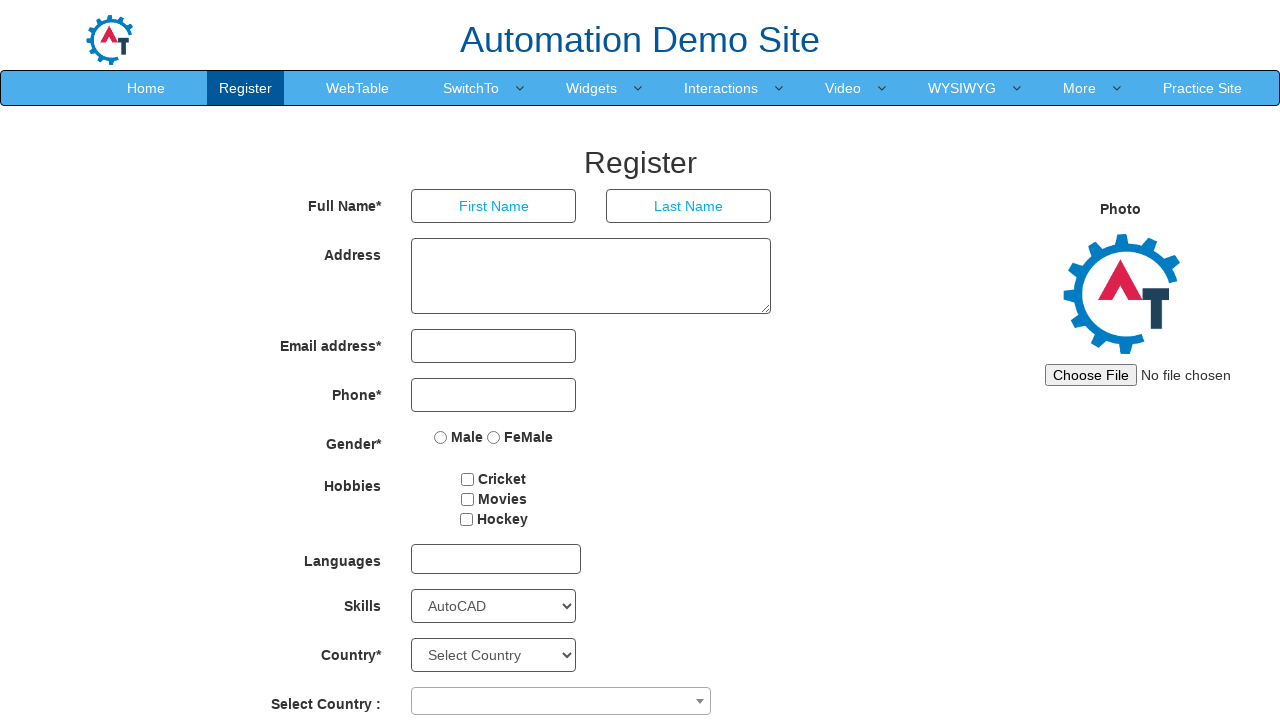

Listed option 54: Perl
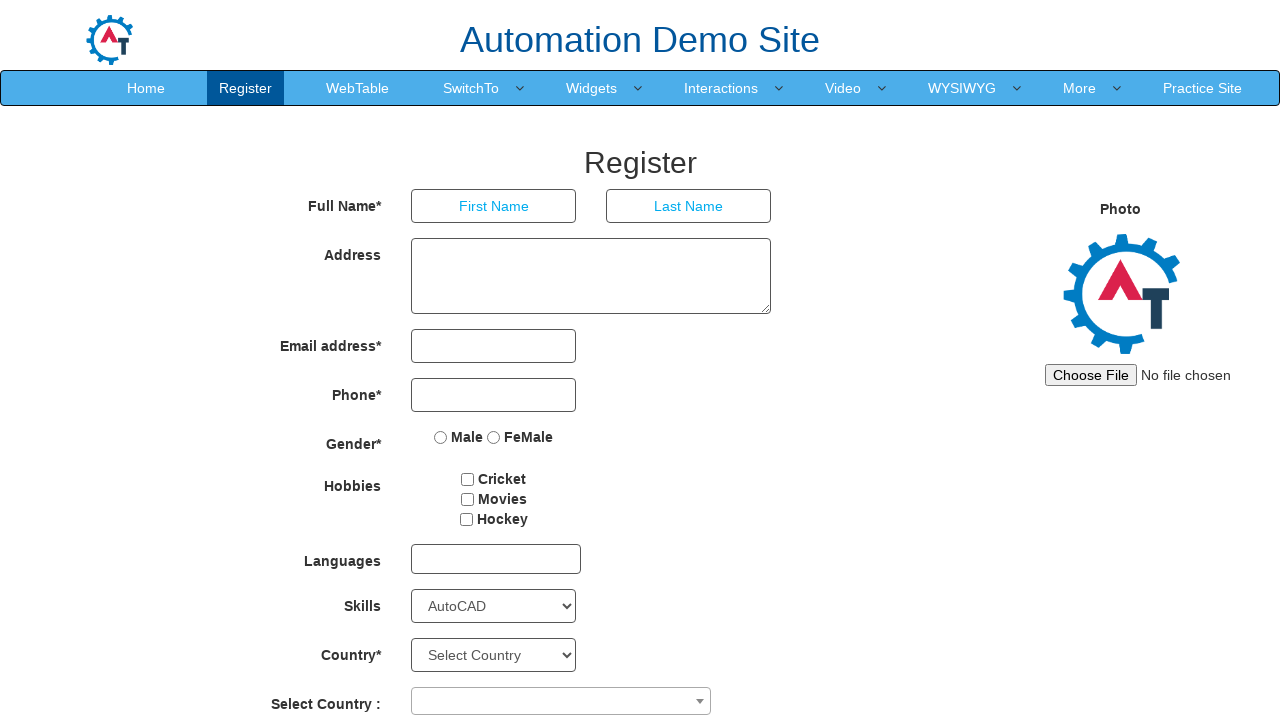

Listed option 55: PHP
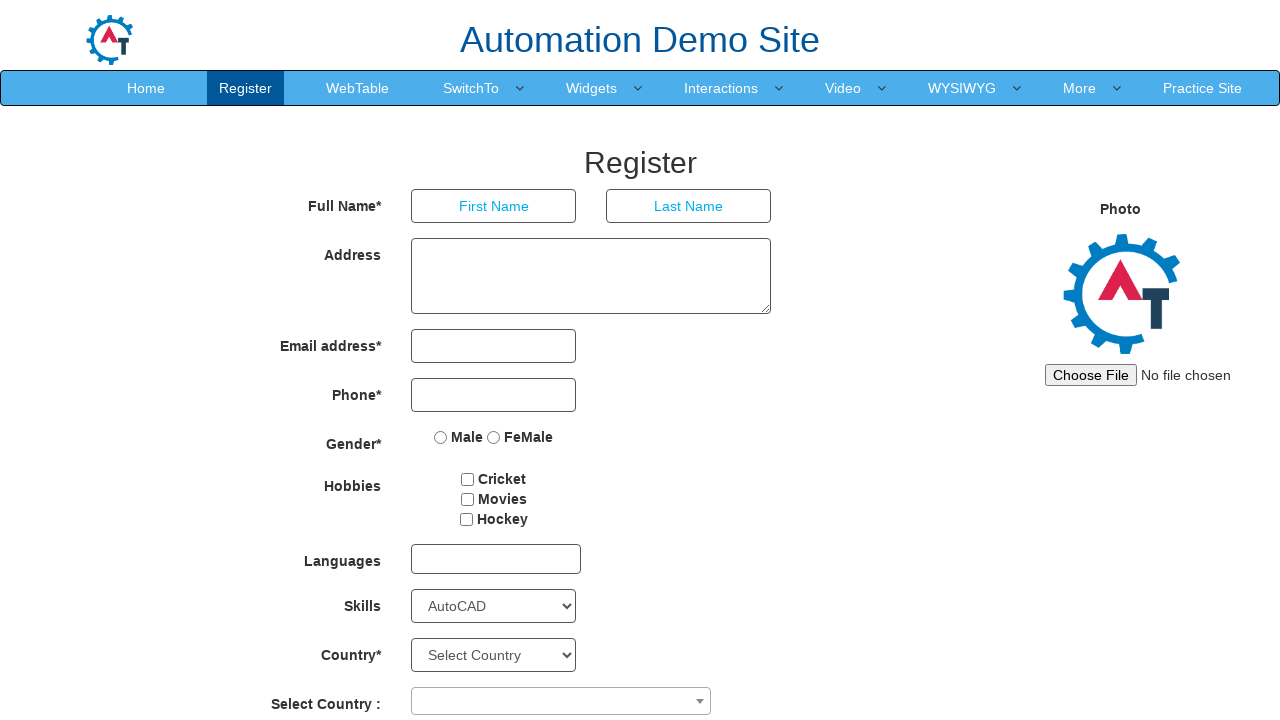

Listed option 56: Presentations
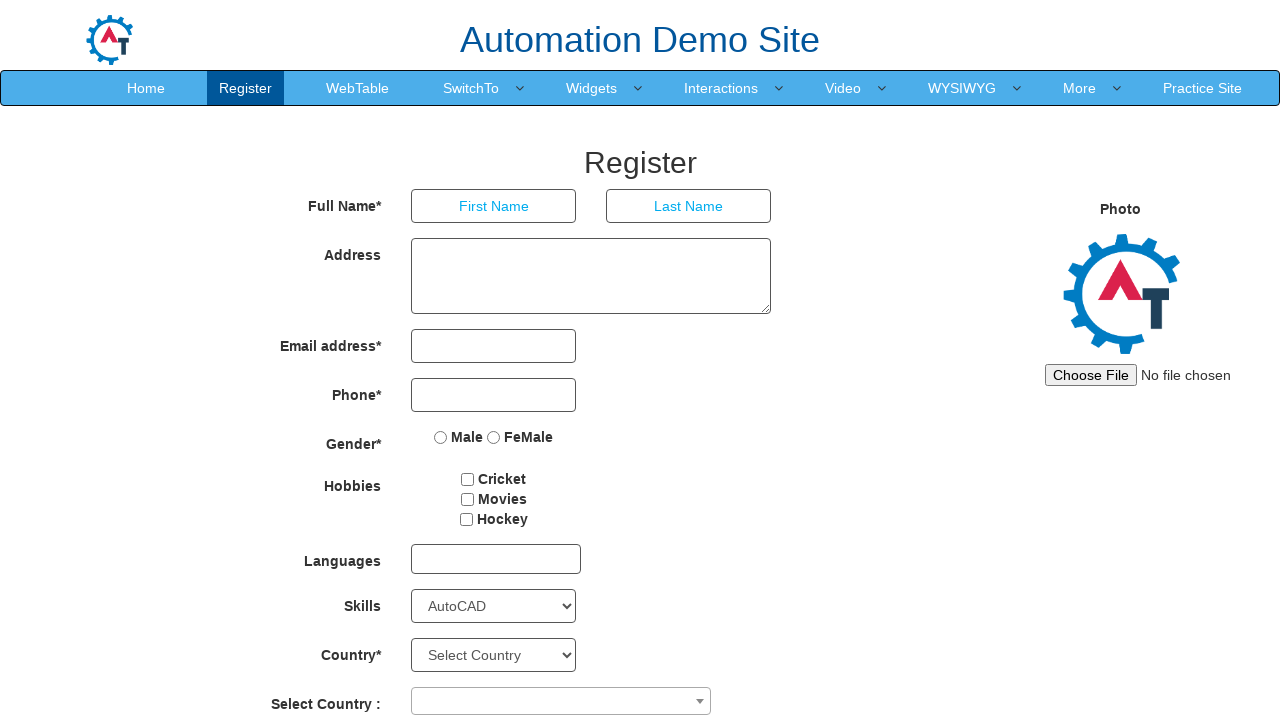

Listed option 57: Processing
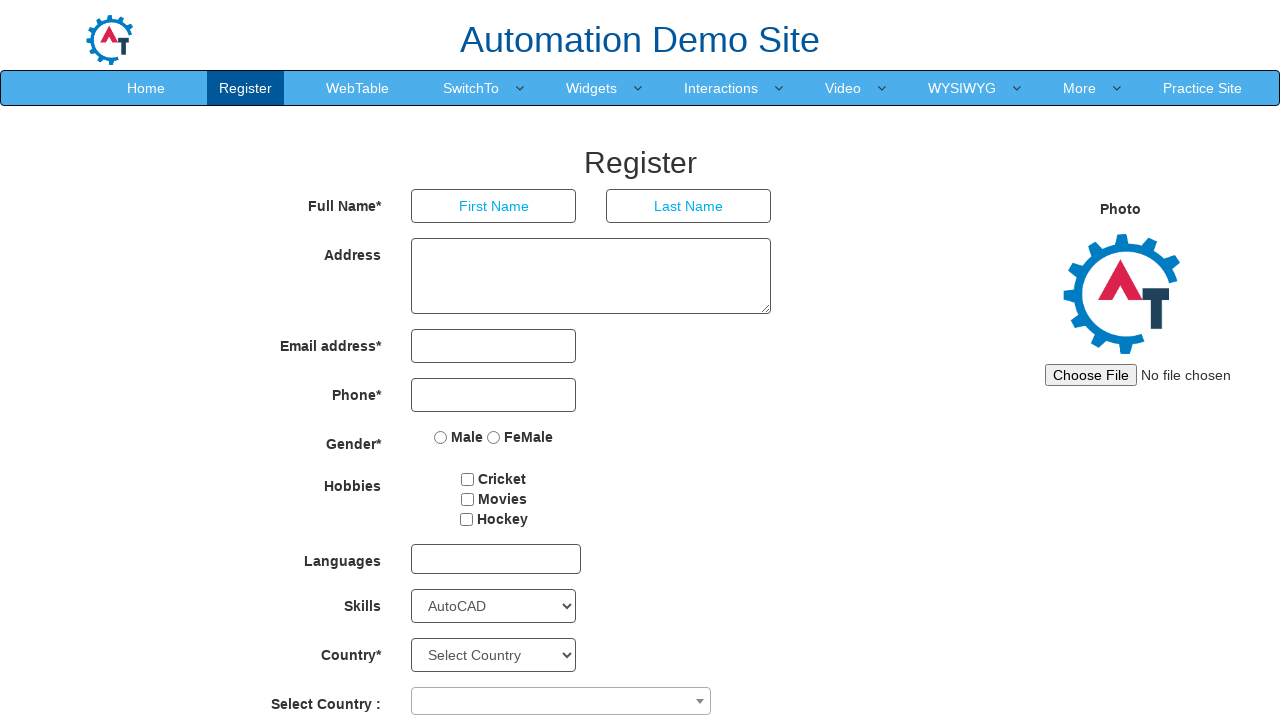

Listed option 58: Programming
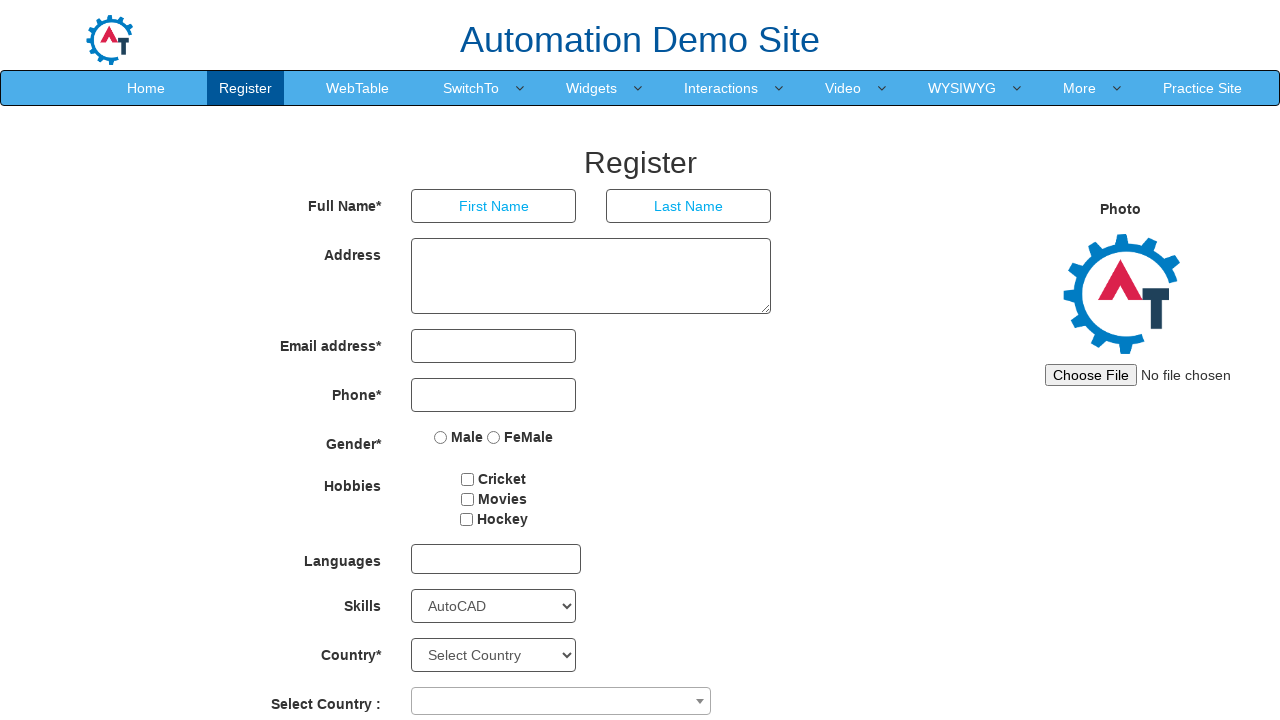

Listed option 59: PT Modeler
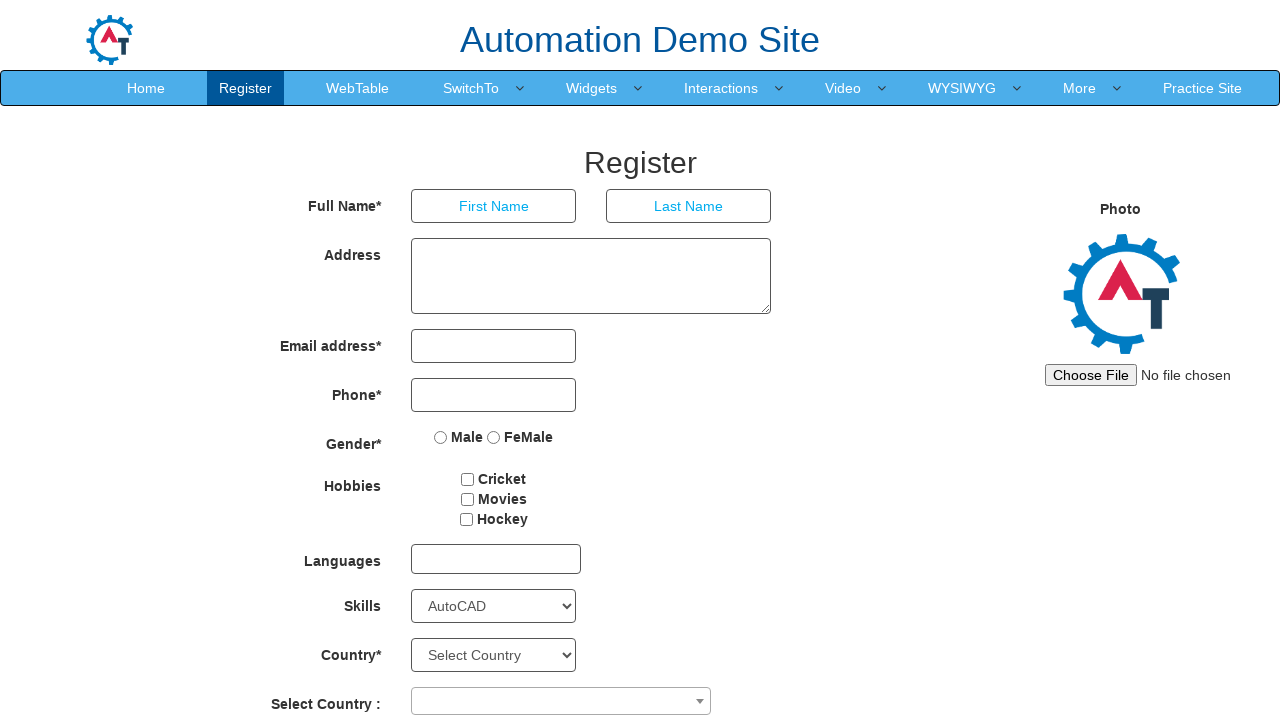

Listed option 60: Python
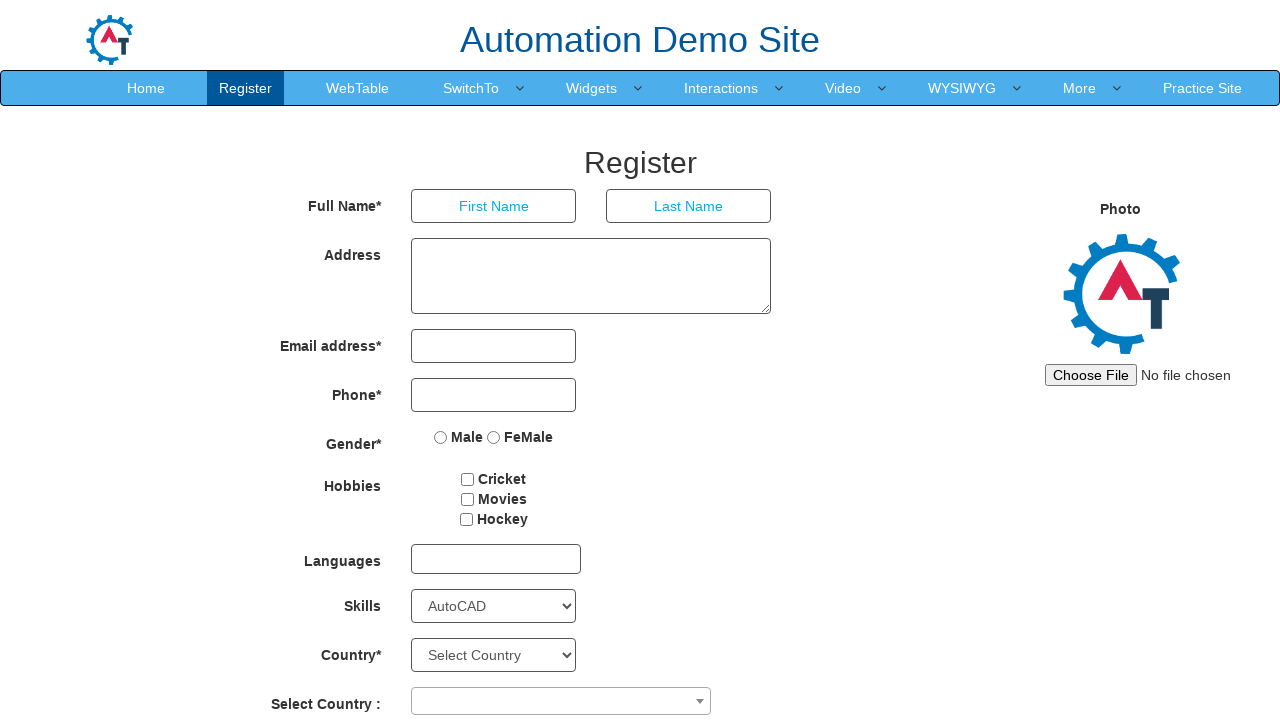

Listed option 61: QuickBooks
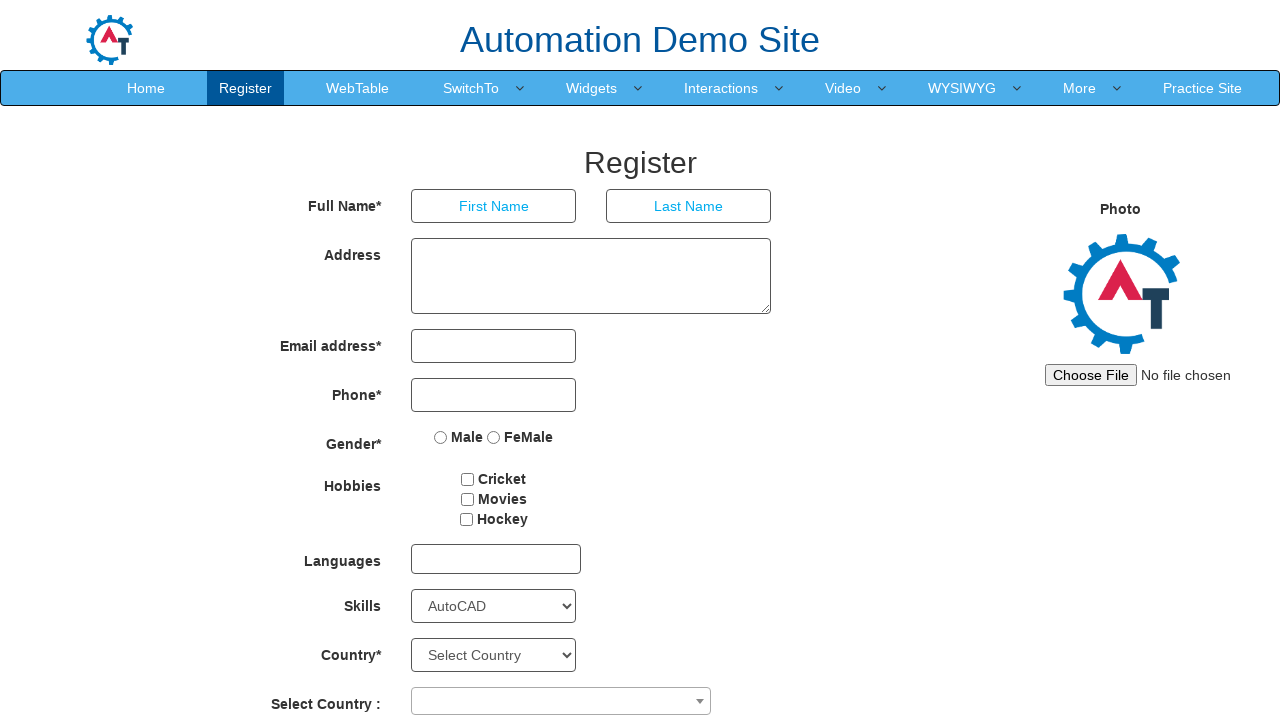

Listed option 62: Ruby
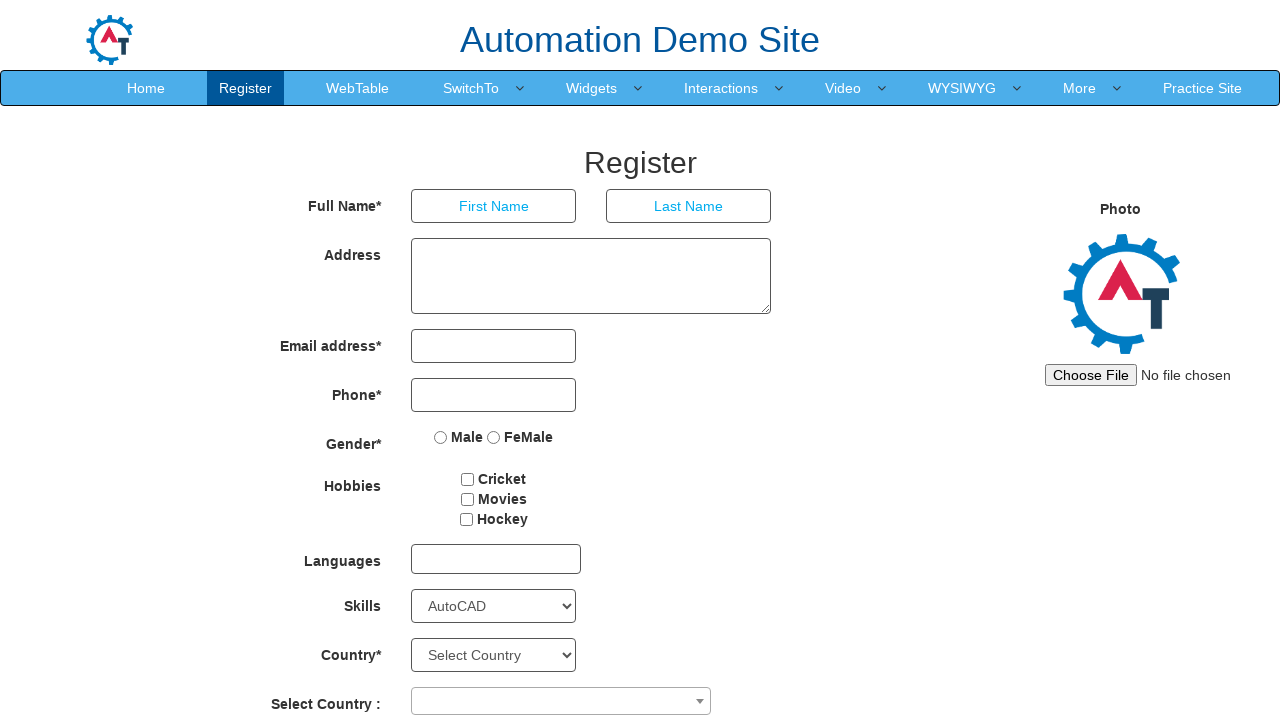

Listed option 63: Shade
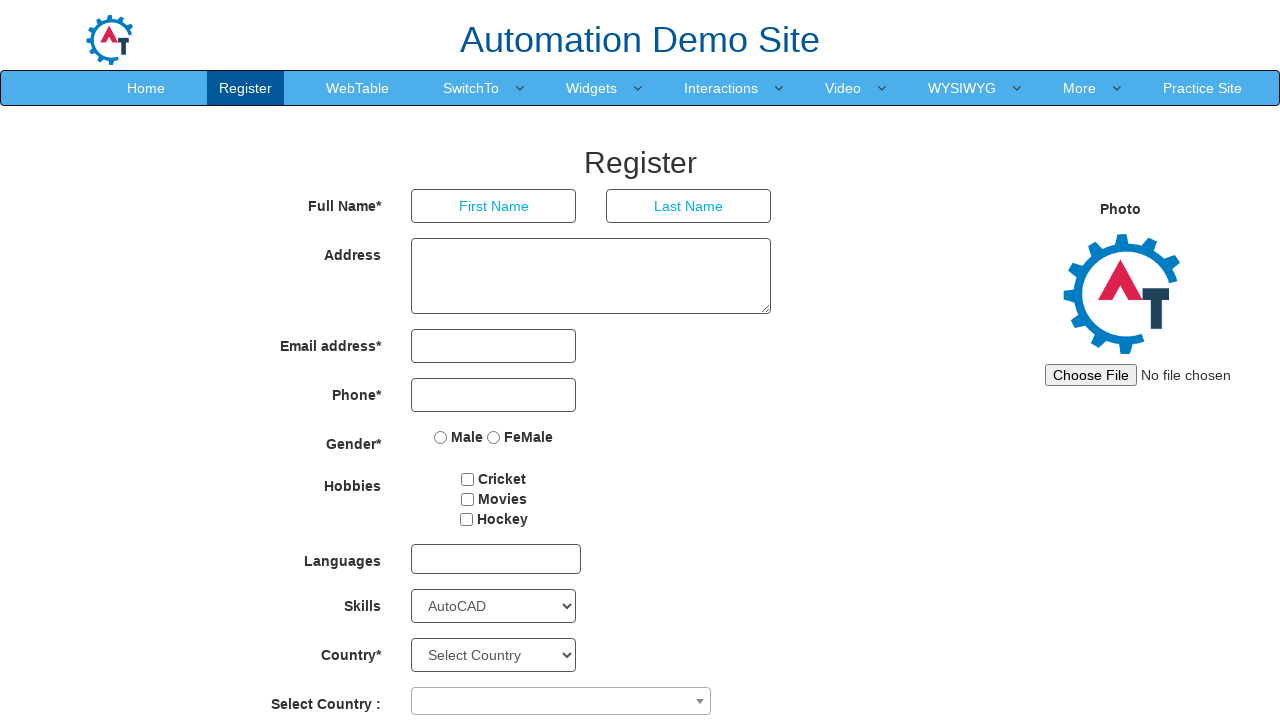

Listed option 64: Software
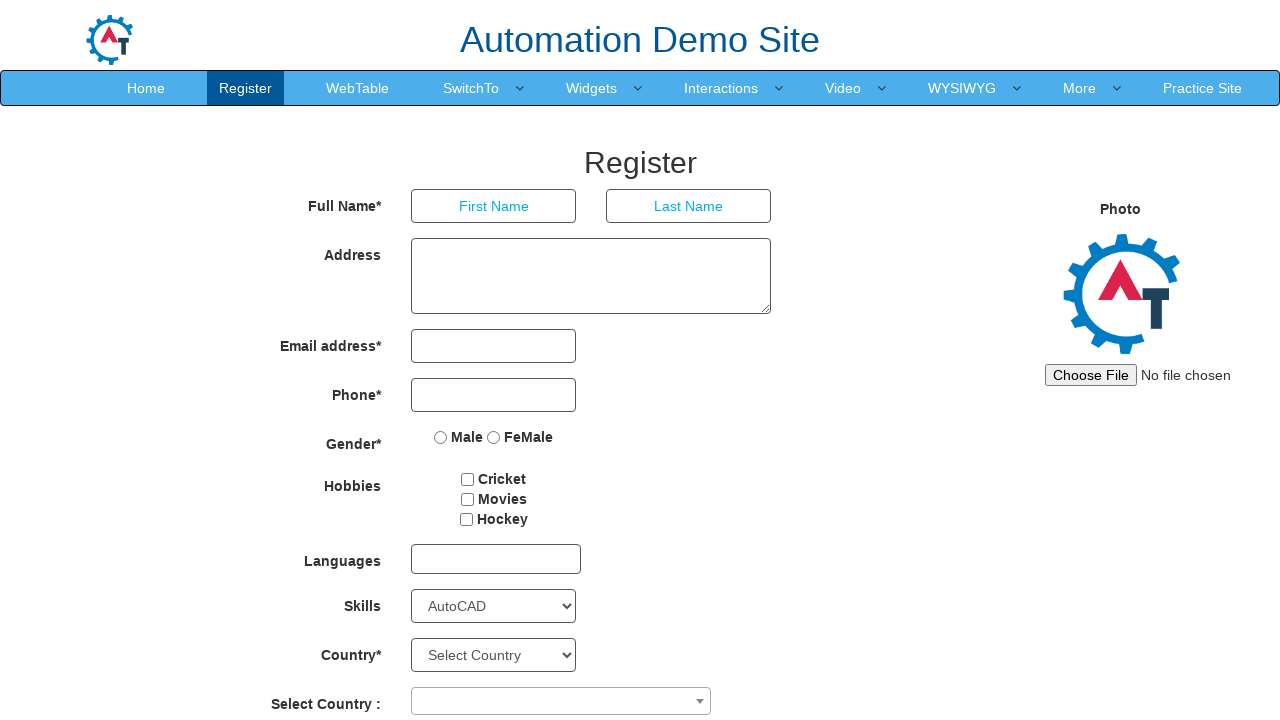

Listed option 65: Spreadsheet
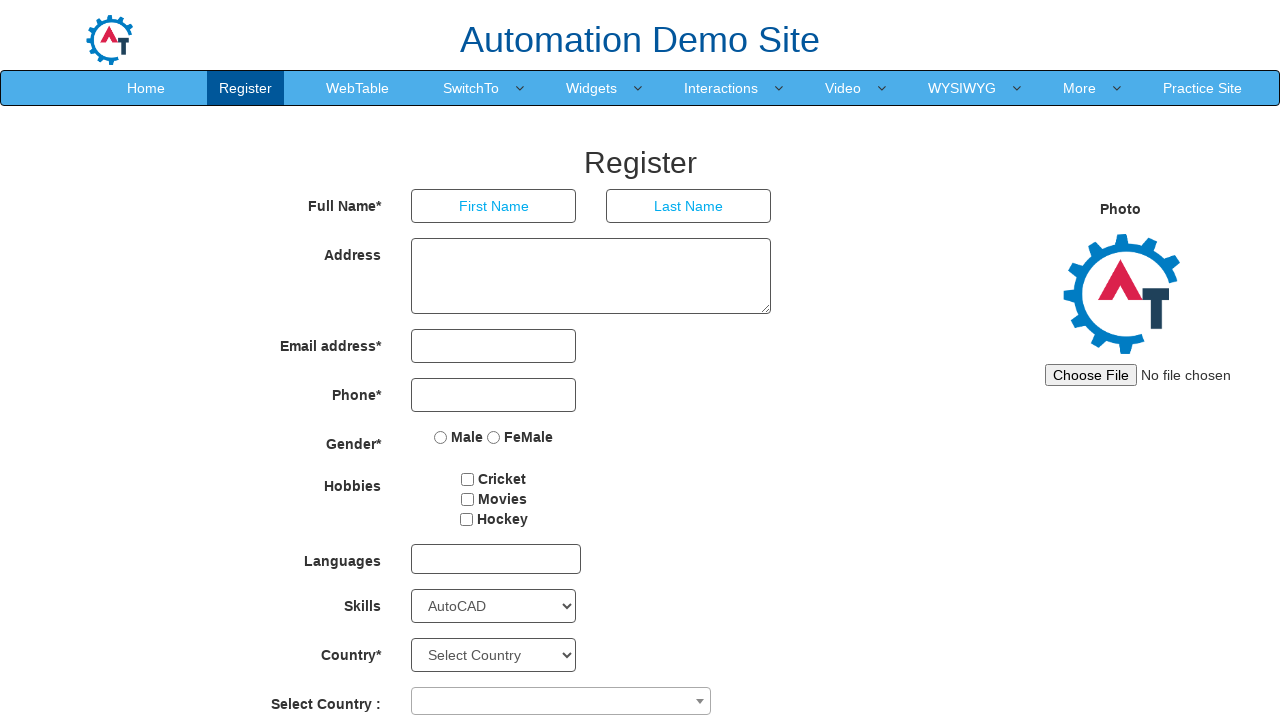

Listed option 66: SQL
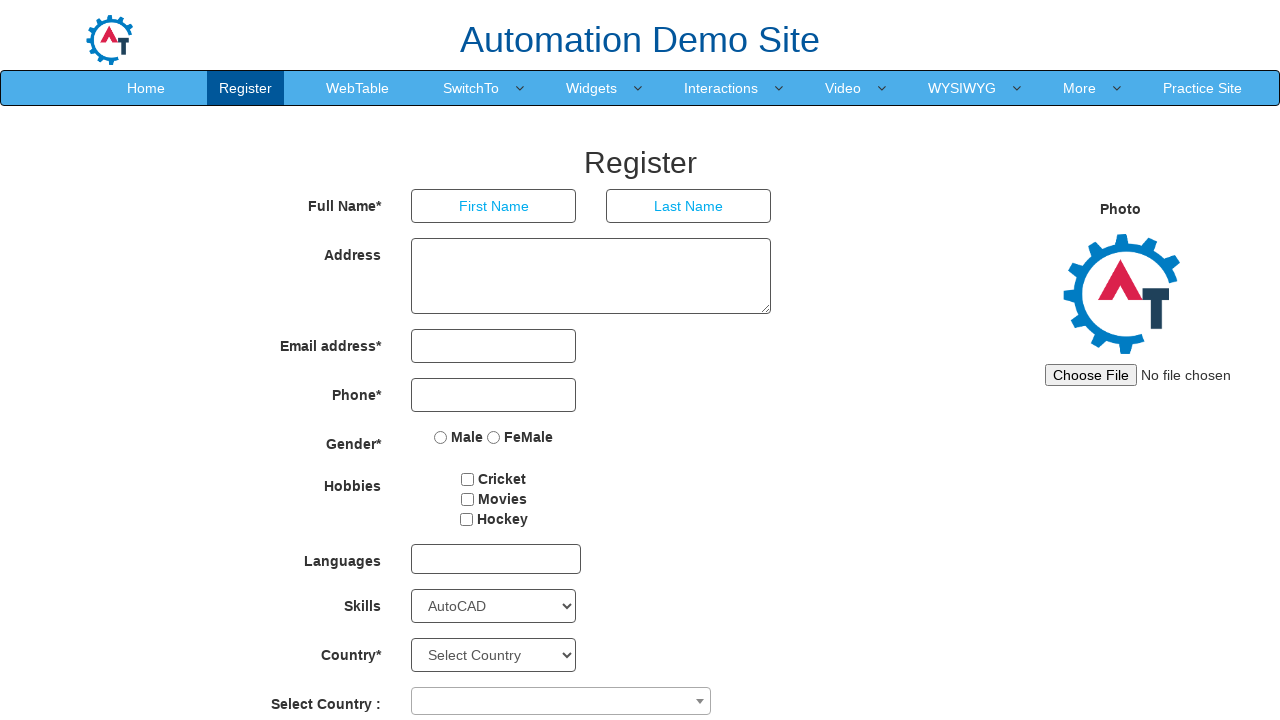

Listed option 67: Support
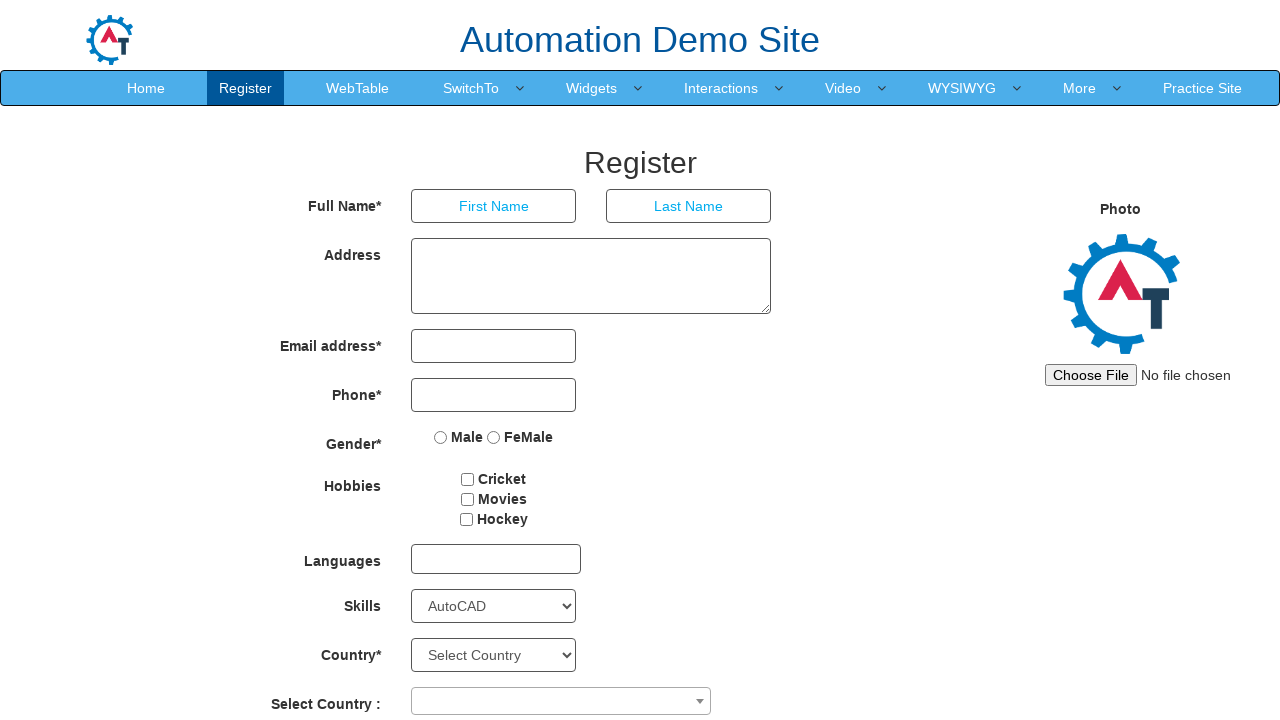

Listed option 68: Systems Administration
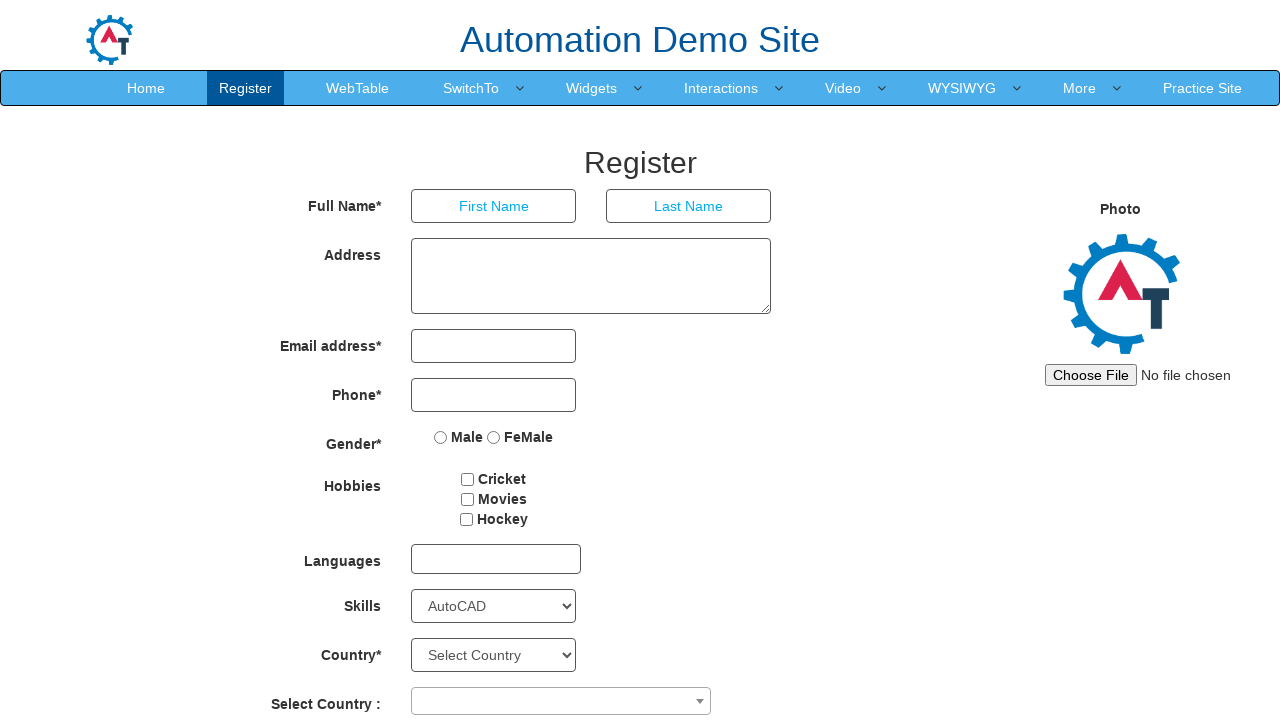

Listed option 69: Tech Support
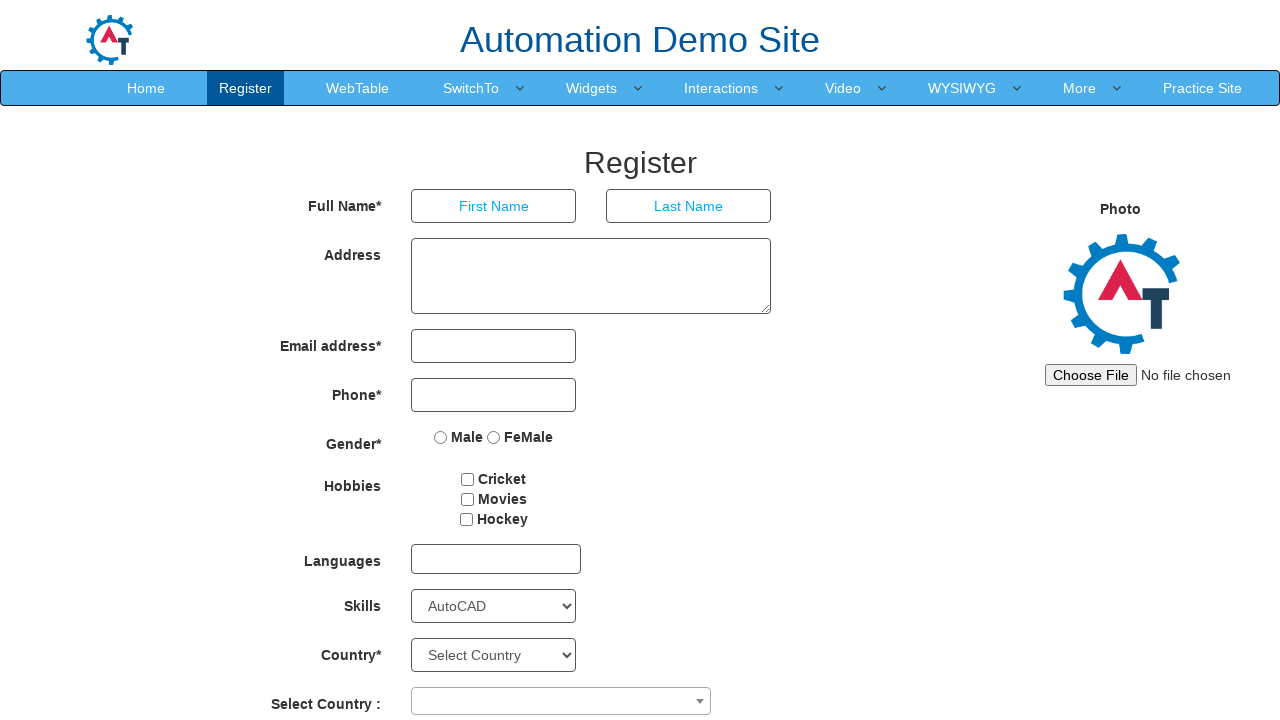

Listed option 70: Troubleshooting
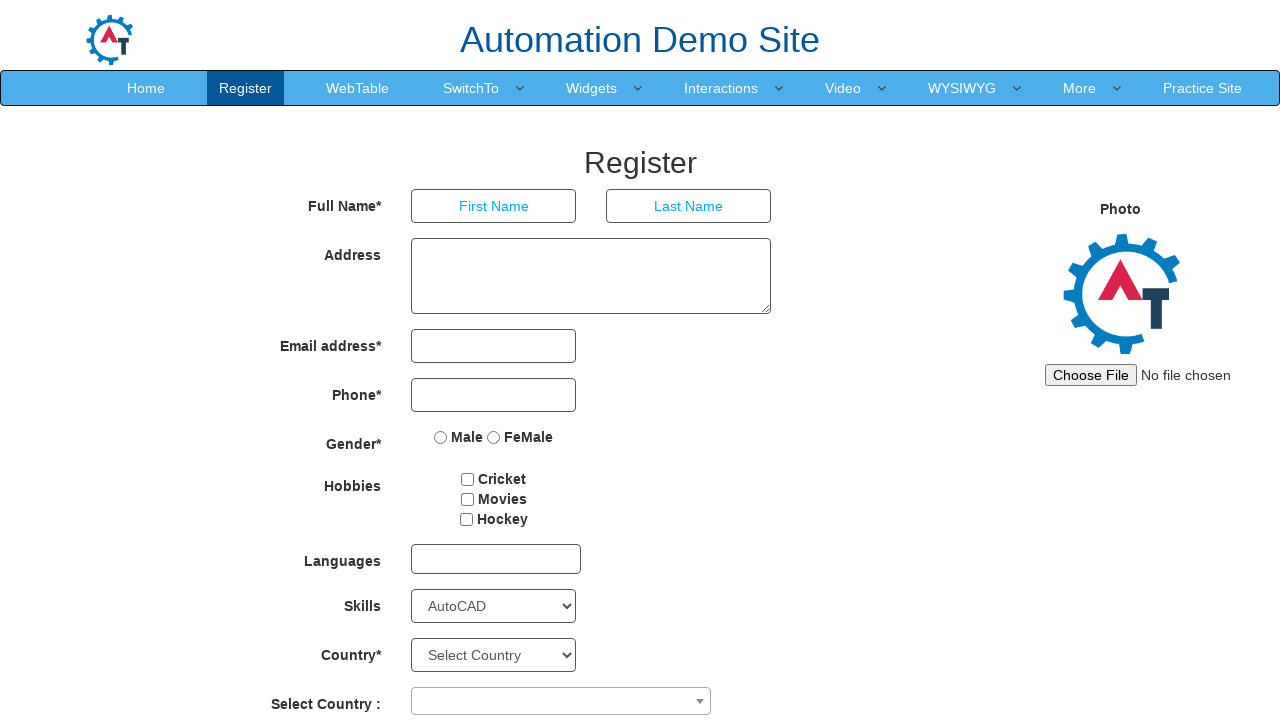

Listed option 71: Unix
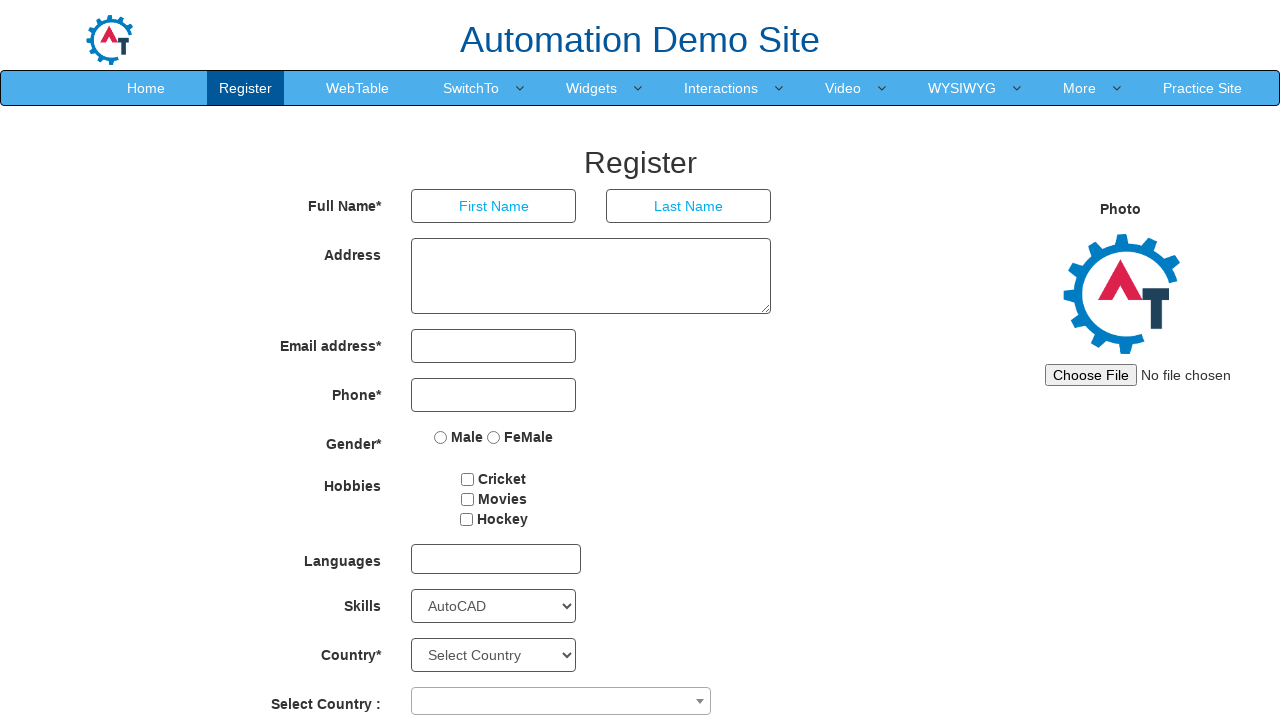

Listed option 72: UI / UX
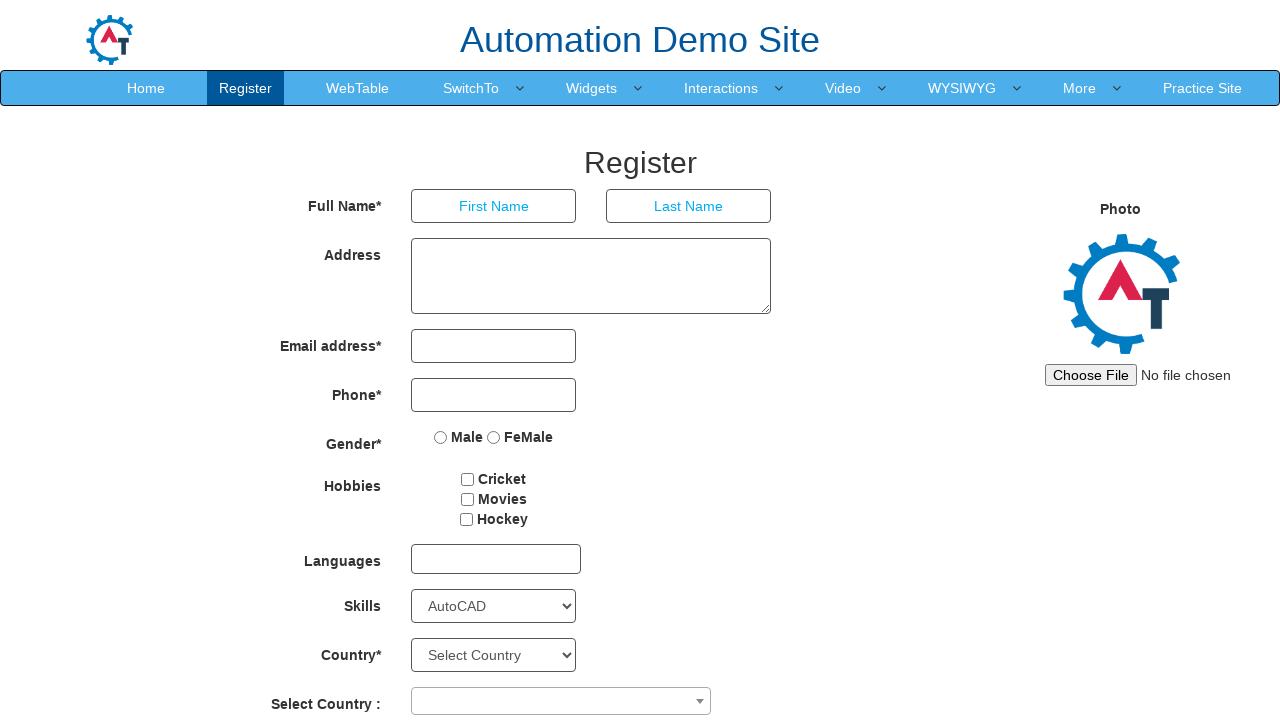

Listed option 73: Web Page Design
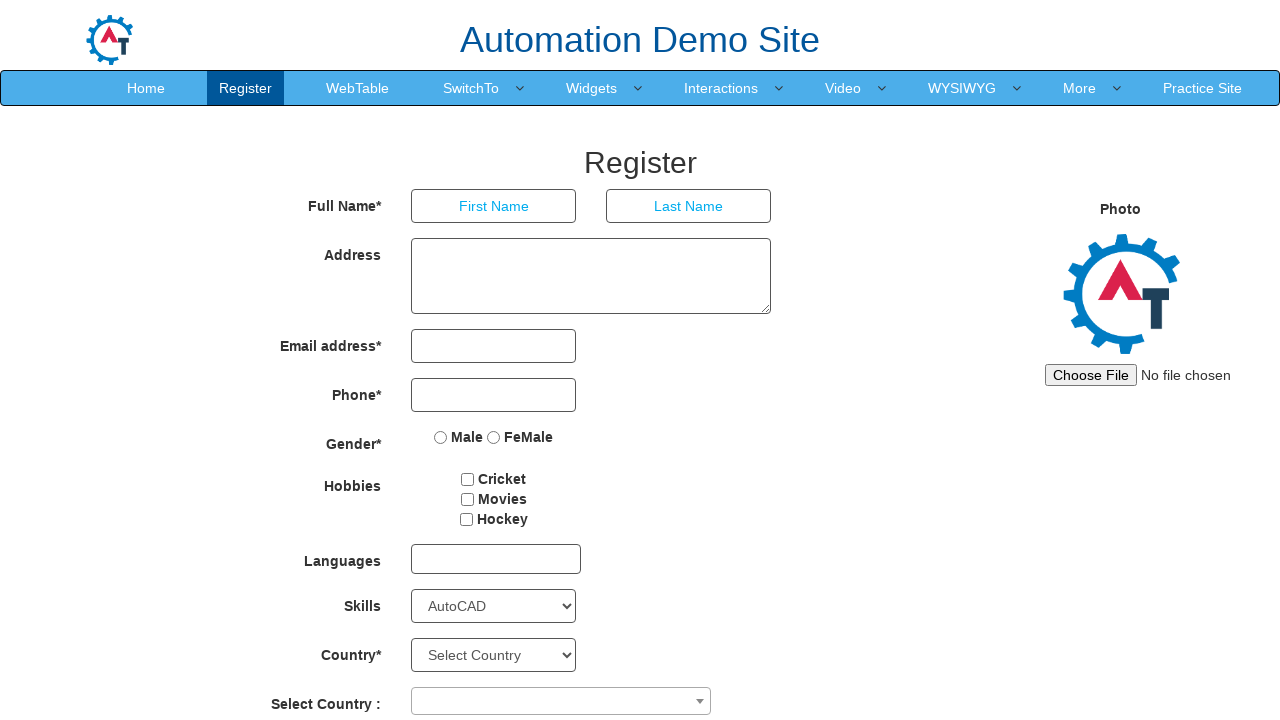

Listed option 74: Windows
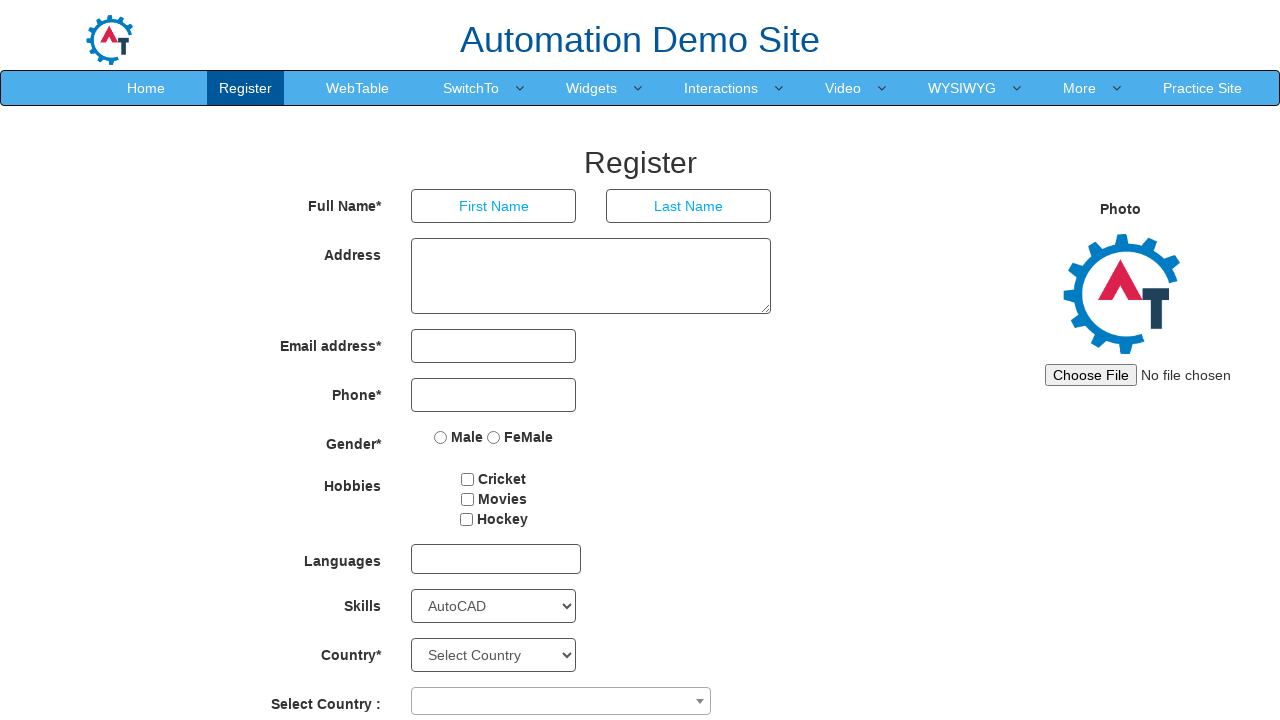

Listed option 75: Word Processing
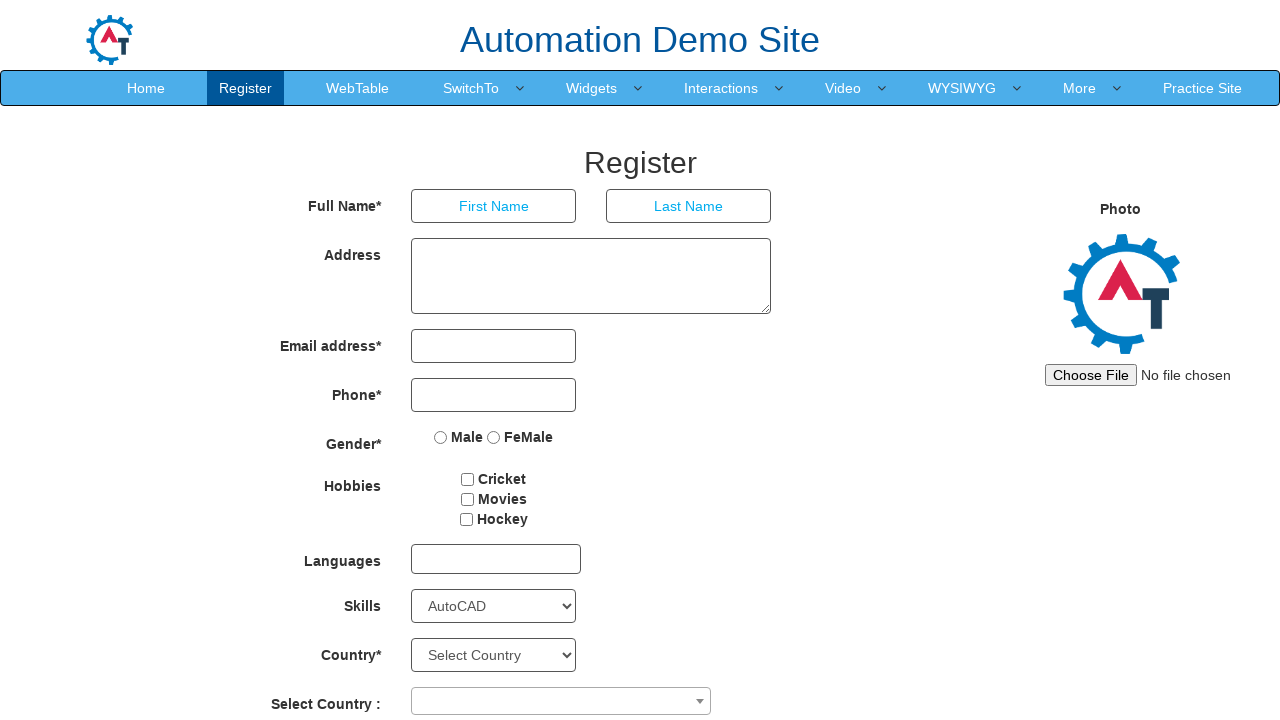

Listed option 76: XML
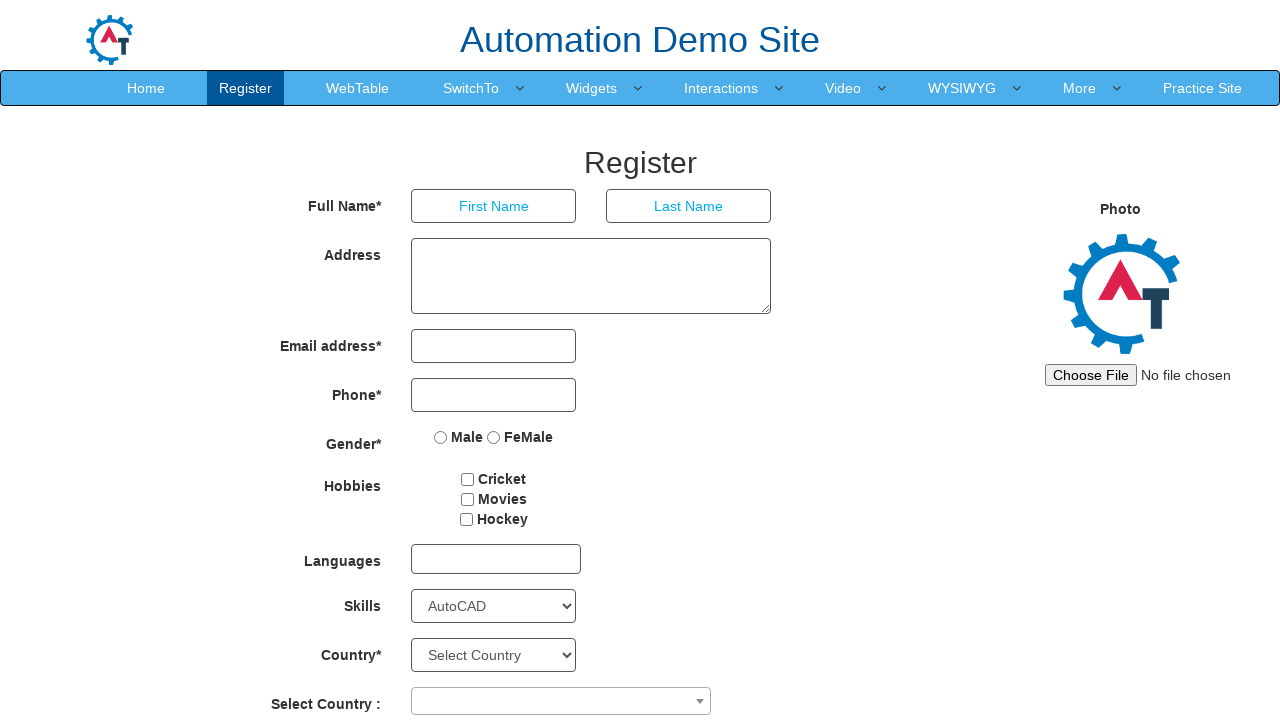

Listed option 77: XHTML
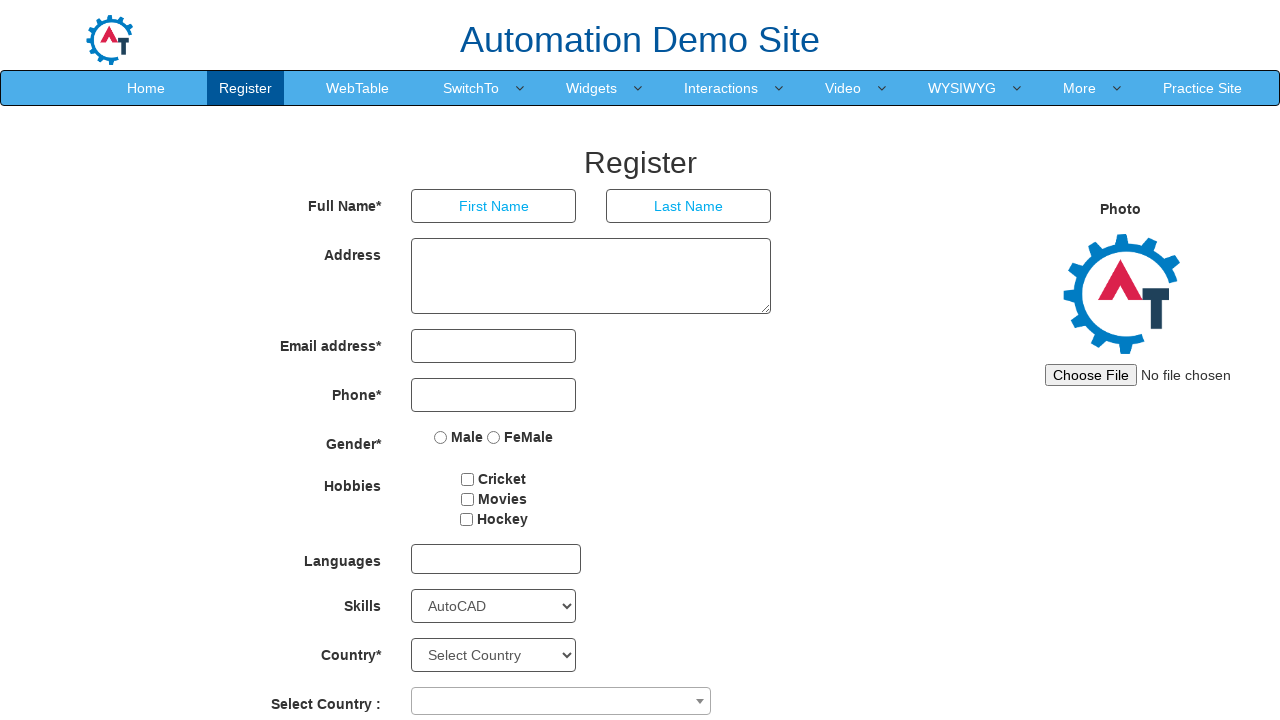

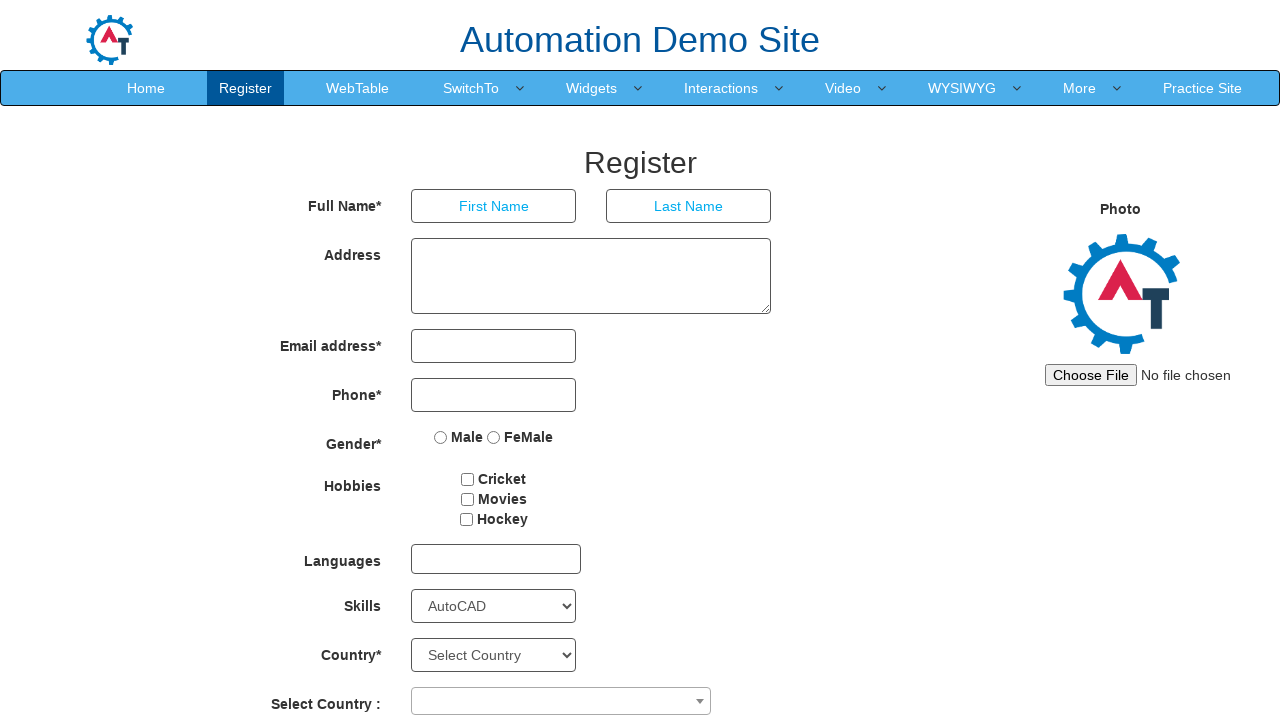